Tests filling a large form by entering text into all text input fields and submitting the form by clicking a button.

Starting URL: http://suninjuly.github.io/huge_form.html

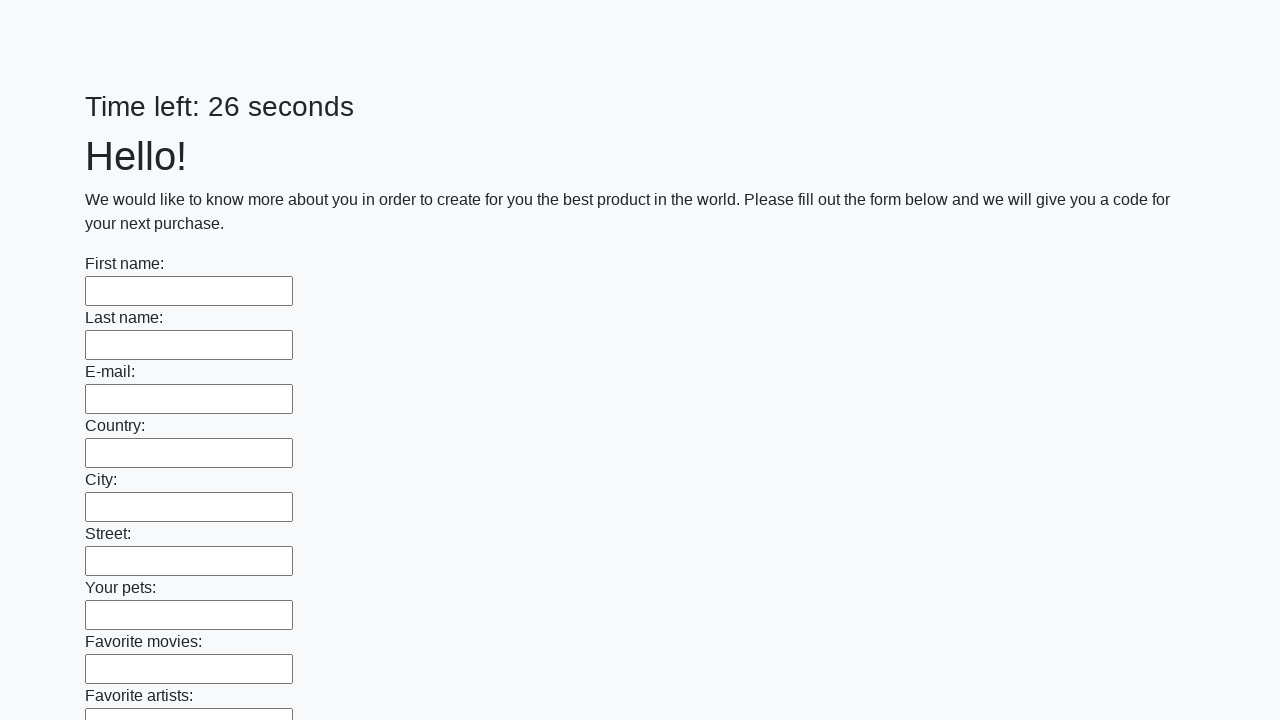

Located all text input fields on the form
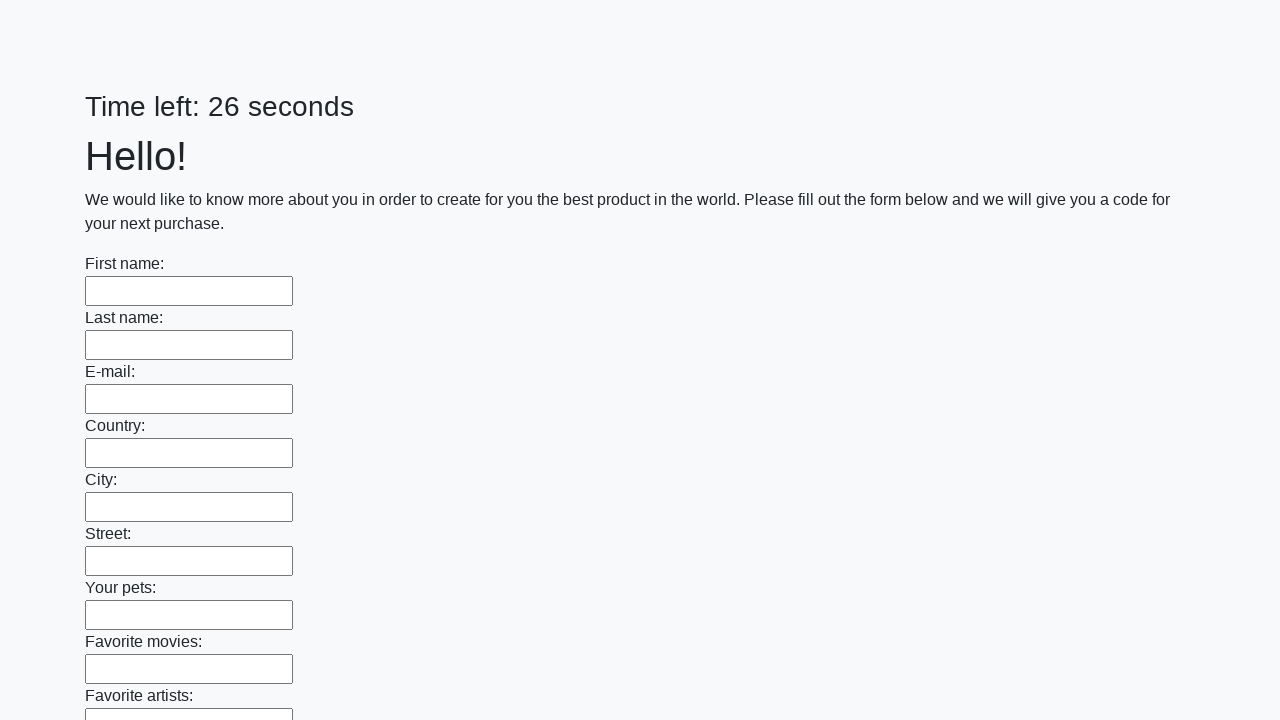

Counted 100 text input fields in the form
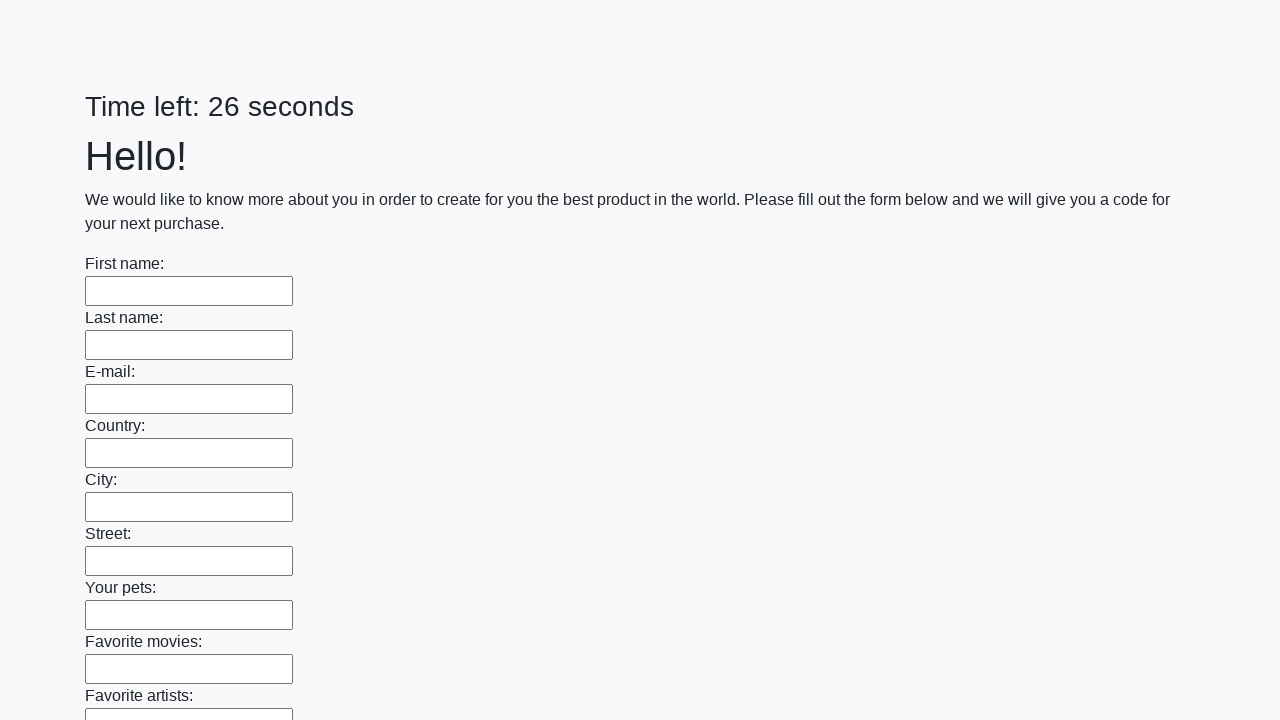

Filled text input field 1 of 100 with 'My answer' on input[type='text'] >> nth=0
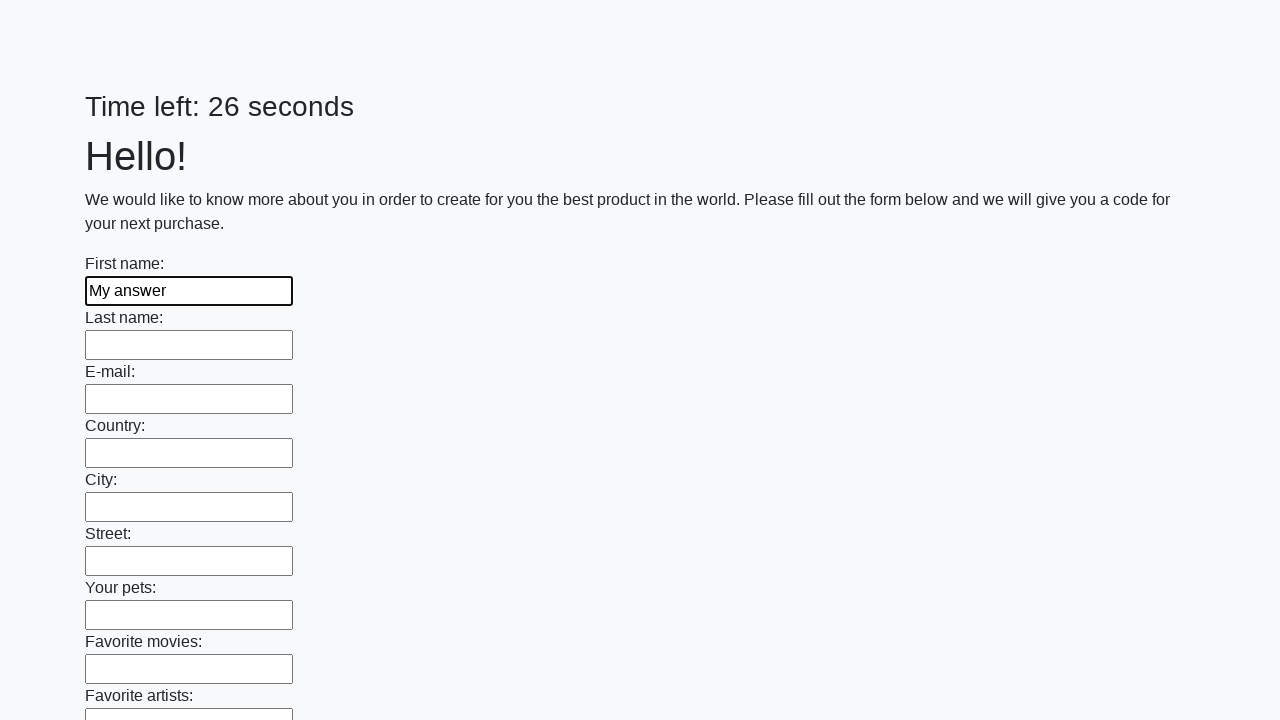

Filled text input field 2 of 100 with 'My answer' on input[type='text'] >> nth=1
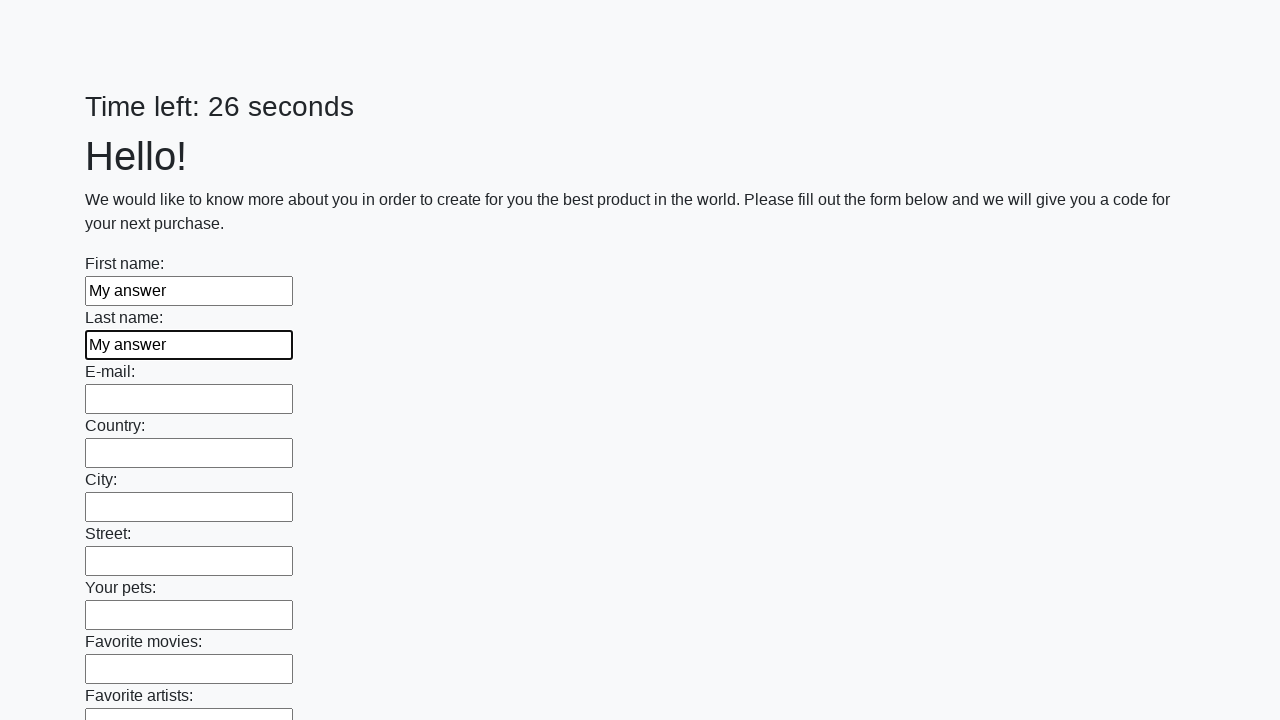

Filled text input field 3 of 100 with 'My answer' on input[type='text'] >> nth=2
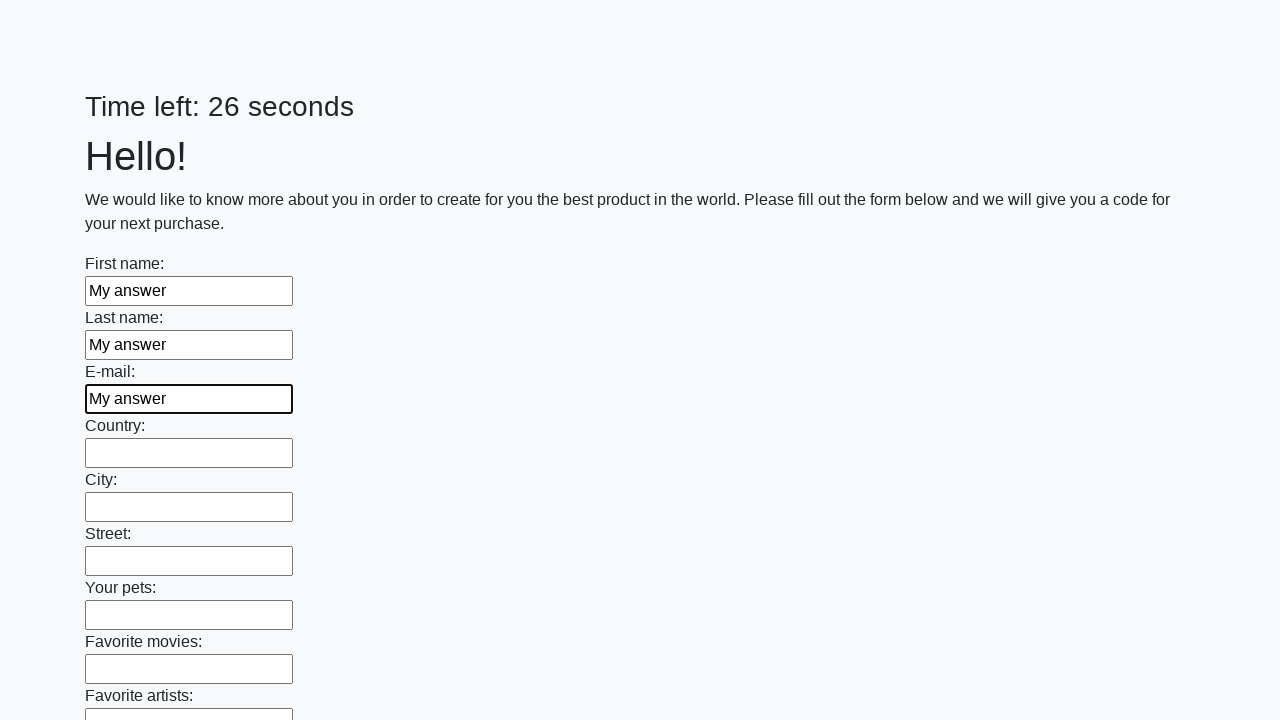

Filled text input field 4 of 100 with 'My answer' on input[type='text'] >> nth=3
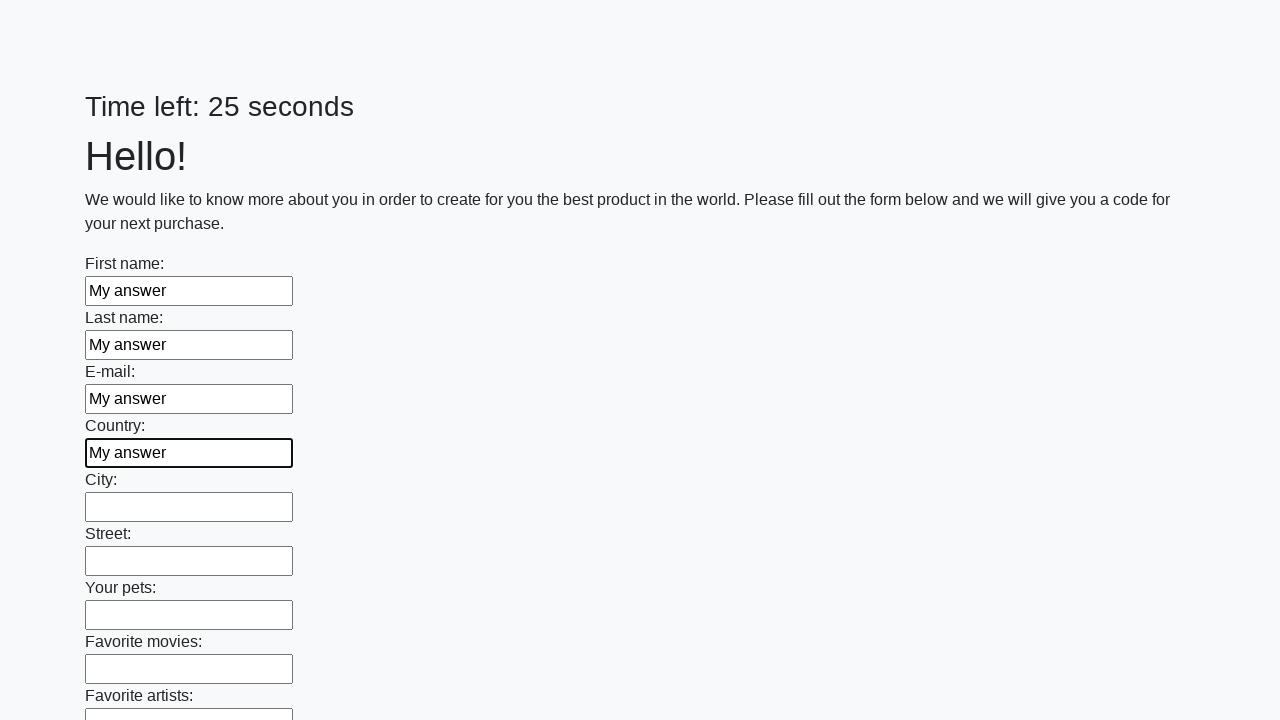

Filled text input field 5 of 100 with 'My answer' on input[type='text'] >> nth=4
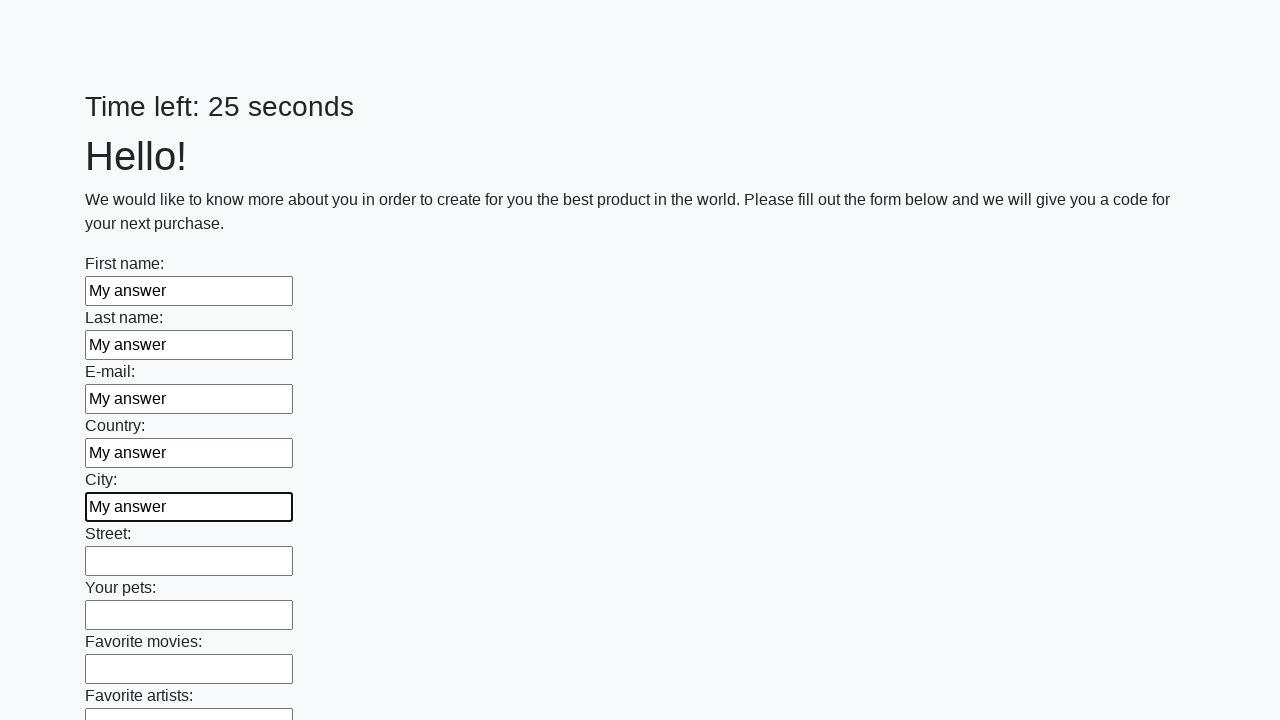

Filled text input field 6 of 100 with 'My answer' on input[type='text'] >> nth=5
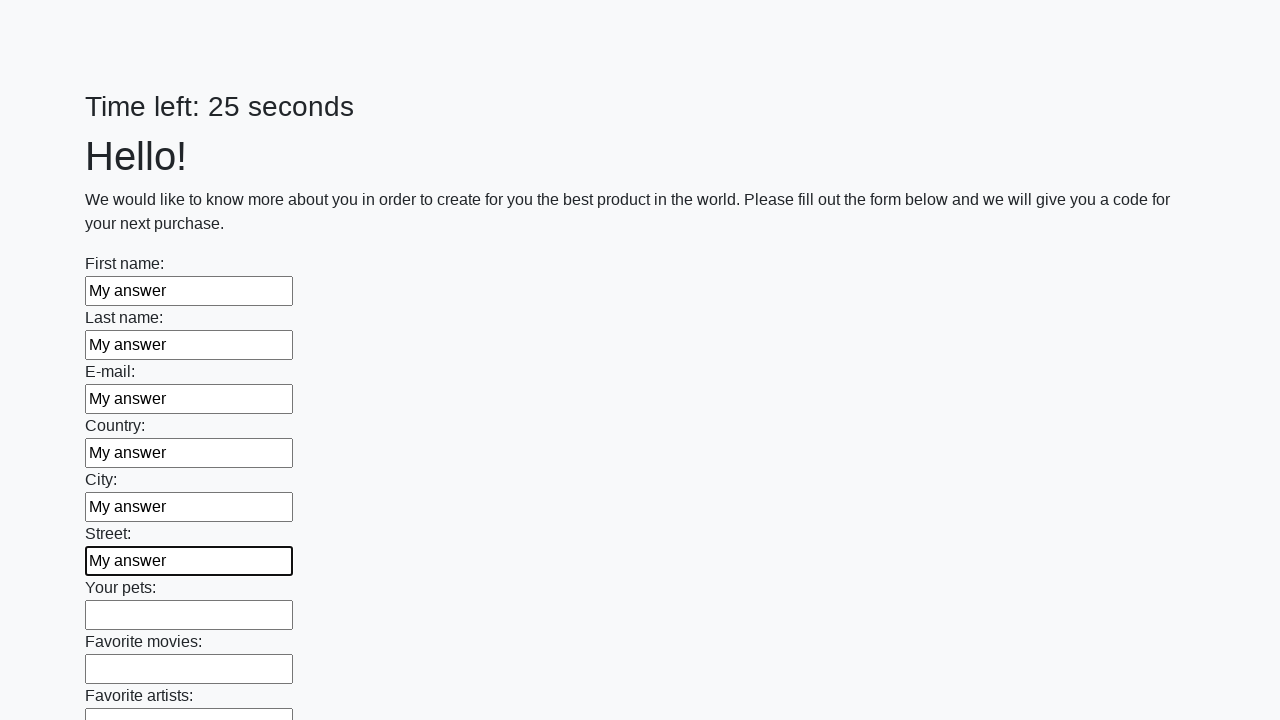

Filled text input field 7 of 100 with 'My answer' on input[type='text'] >> nth=6
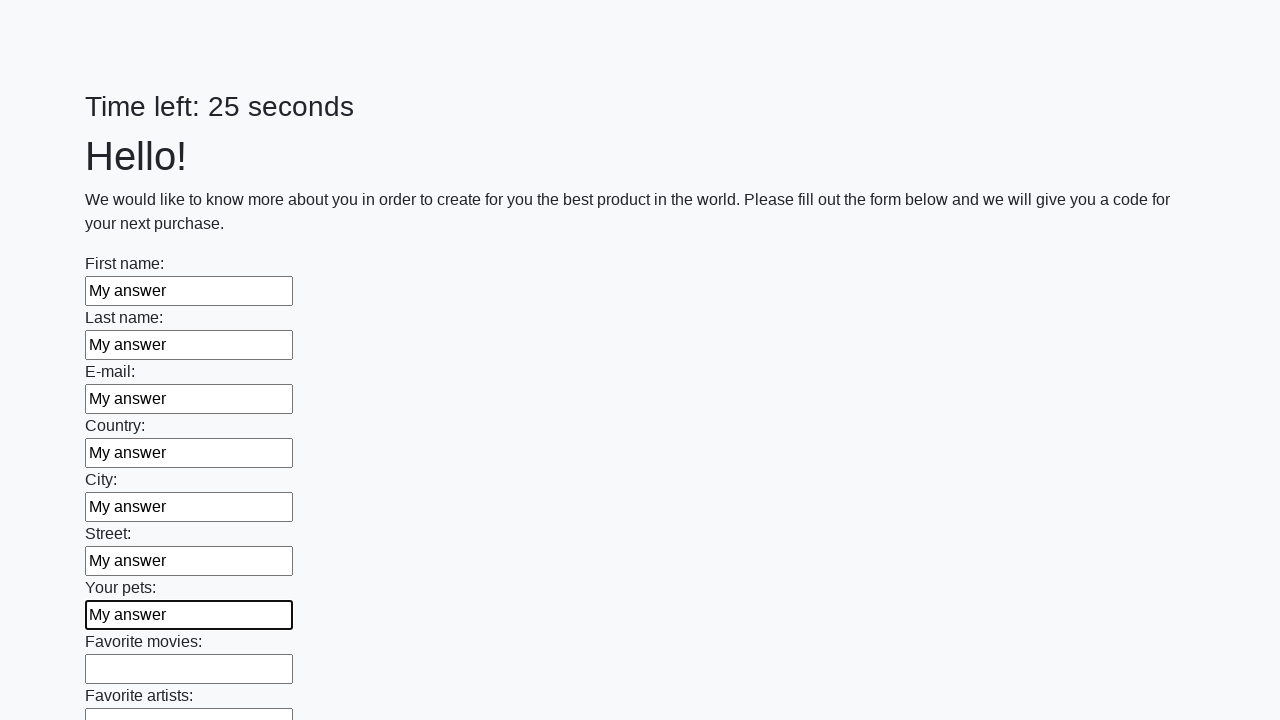

Filled text input field 8 of 100 with 'My answer' on input[type='text'] >> nth=7
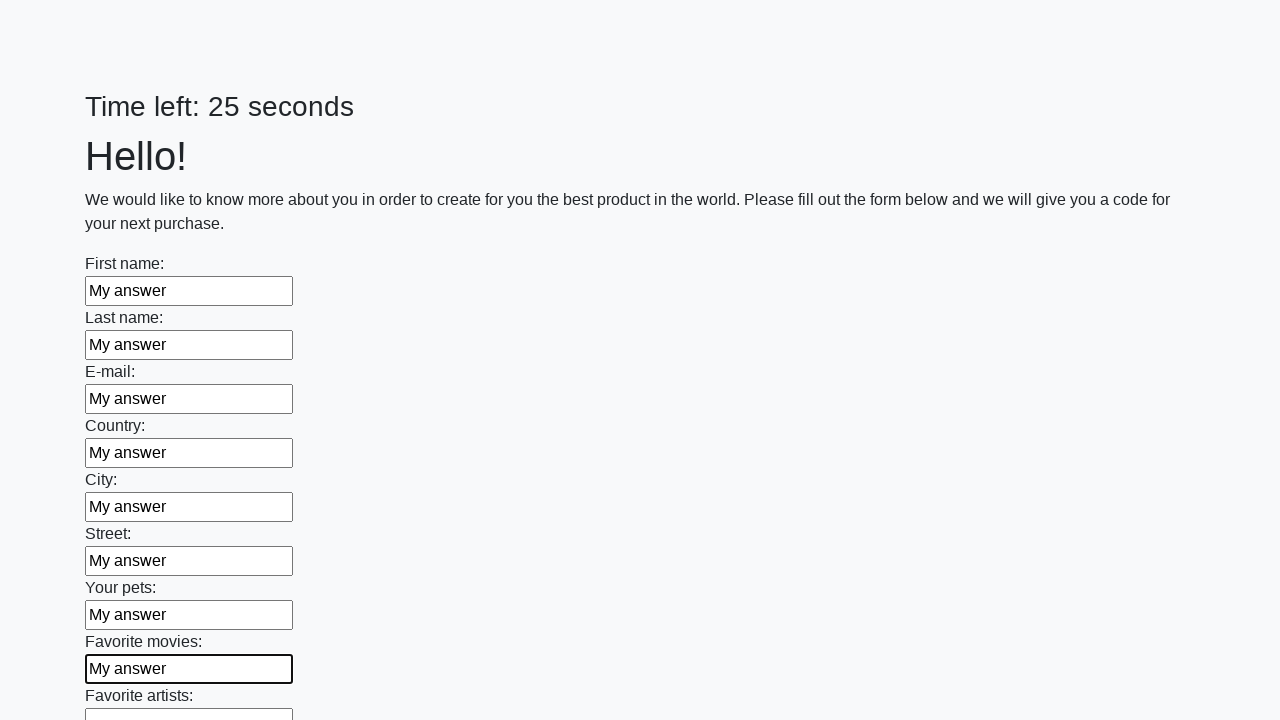

Filled text input field 9 of 100 with 'My answer' on input[type='text'] >> nth=8
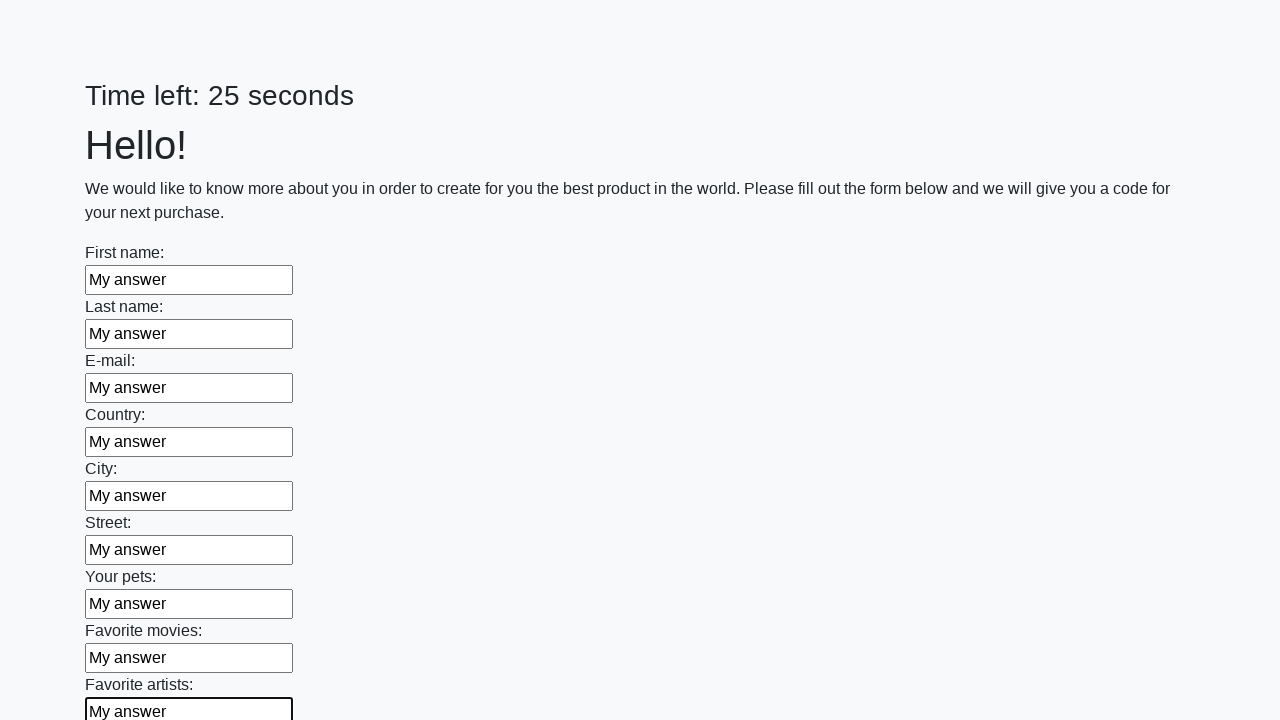

Filled text input field 10 of 100 with 'My answer' on input[type='text'] >> nth=9
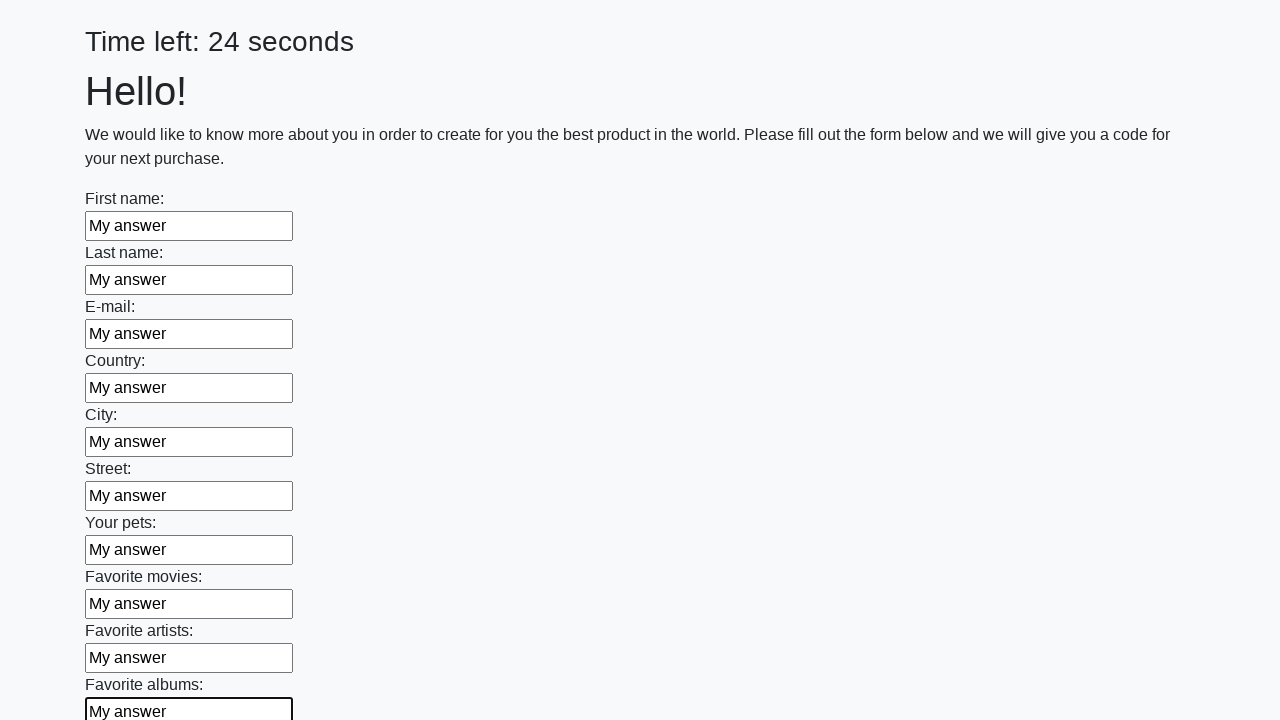

Filled text input field 11 of 100 with 'My answer' on input[type='text'] >> nth=10
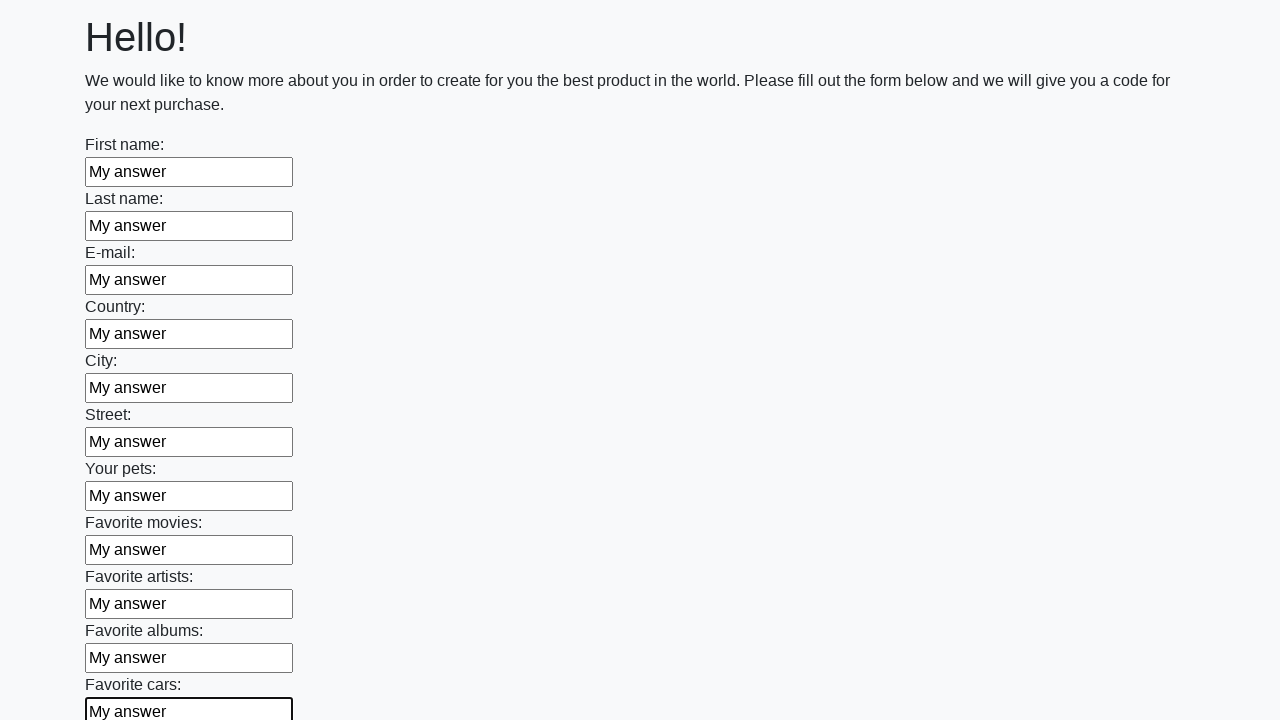

Filled text input field 12 of 100 with 'My answer' on input[type='text'] >> nth=11
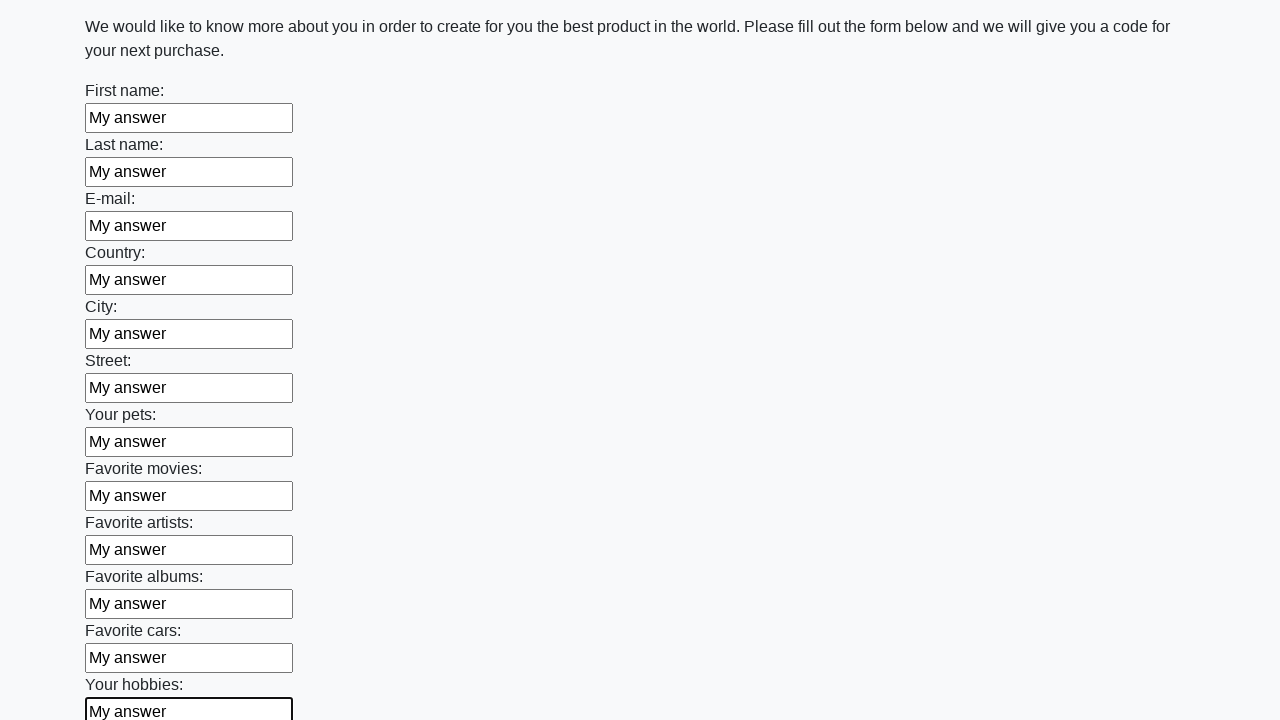

Filled text input field 13 of 100 with 'My answer' on input[type='text'] >> nth=12
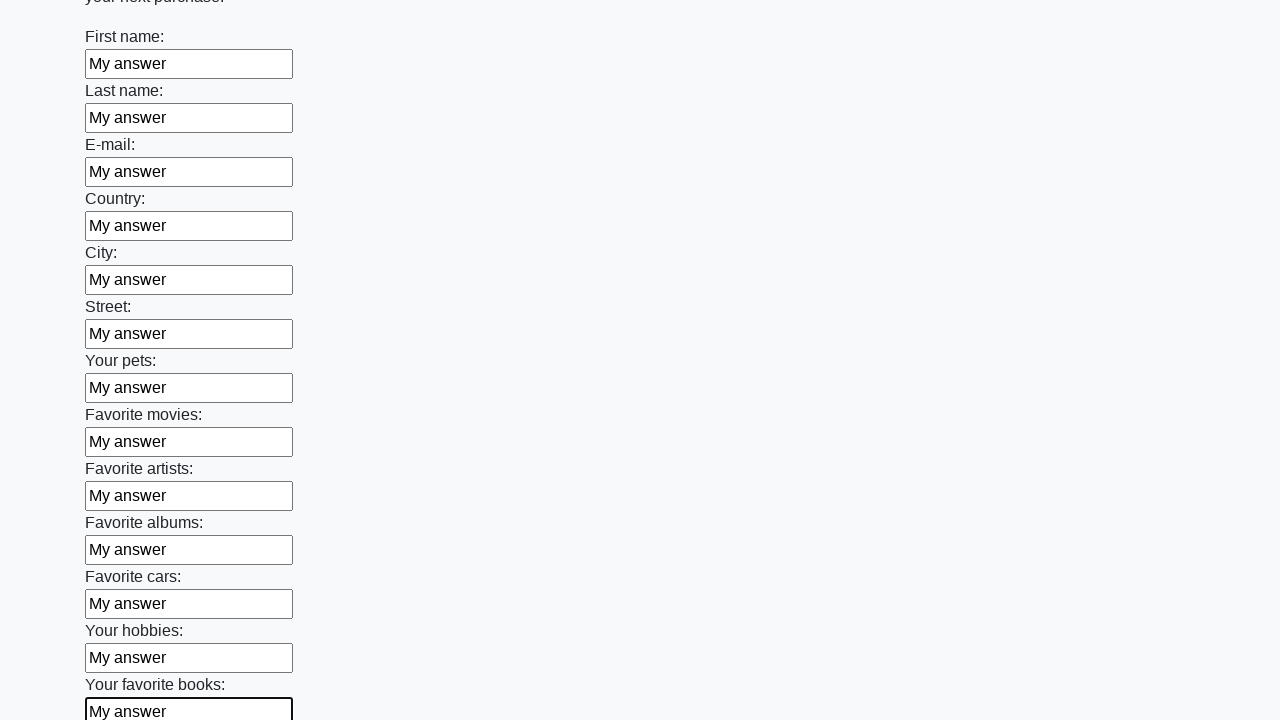

Filled text input field 14 of 100 with 'My answer' on input[type='text'] >> nth=13
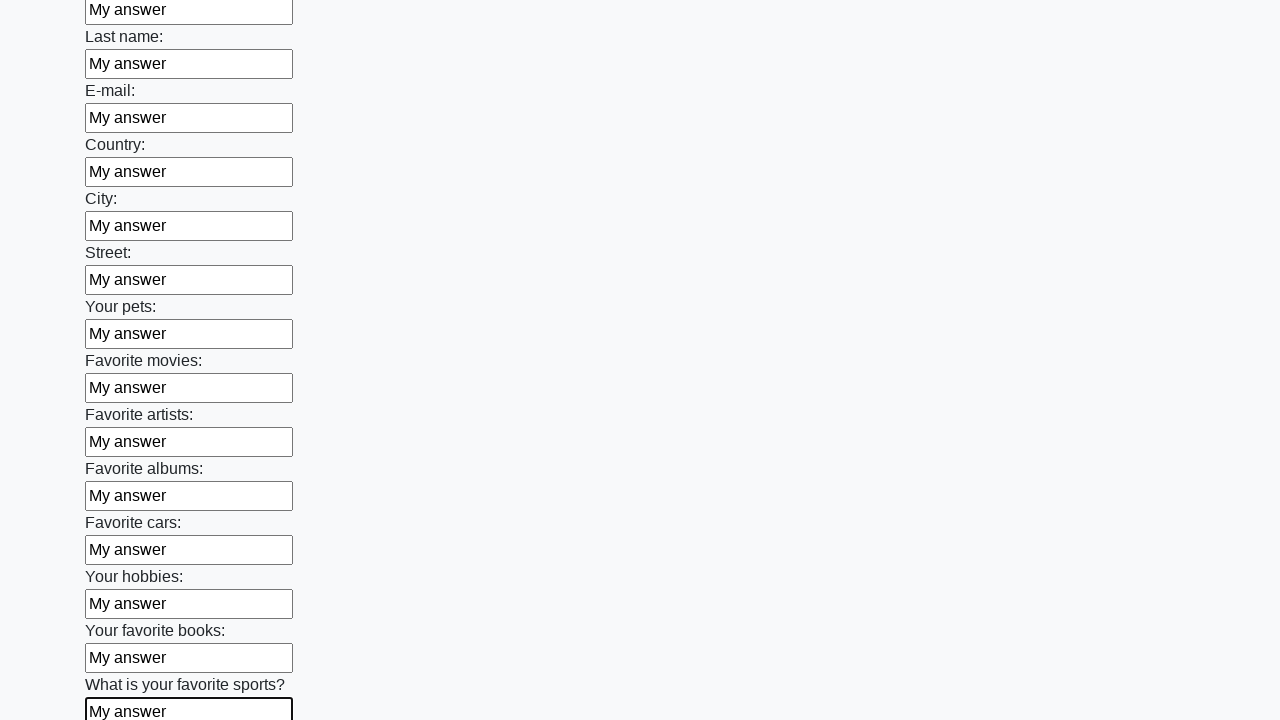

Filled text input field 15 of 100 with 'My answer' on input[type='text'] >> nth=14
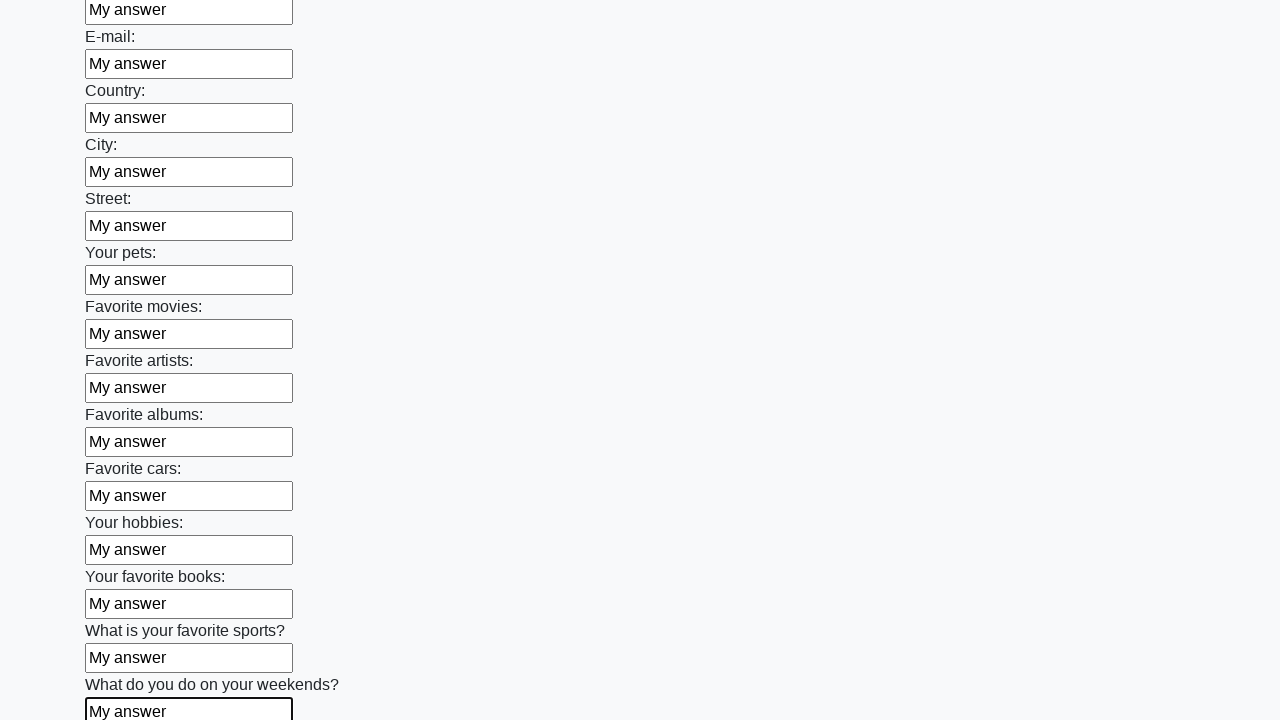

Filled text input field 16 of 100 with 'My answer' on input[type='text'] >> nth=15
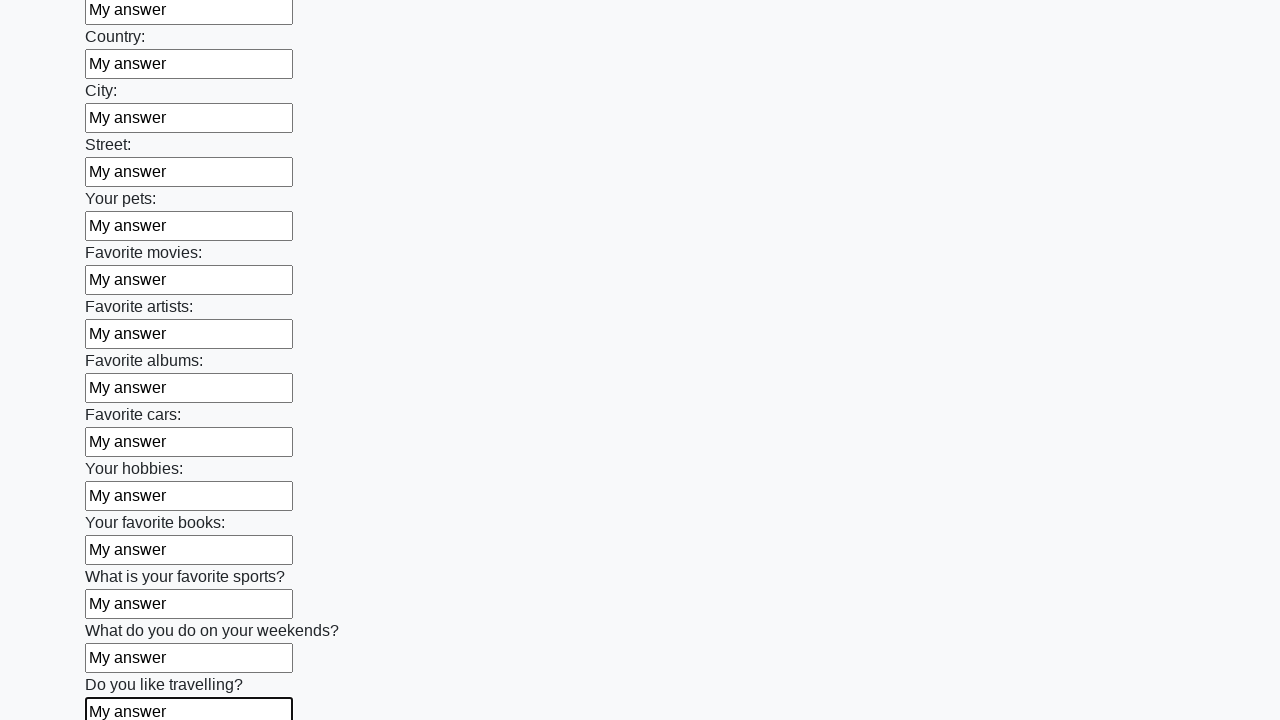

Filled text input field 17 of 100 with 'My answer' on input[type='text'] >> nth=16
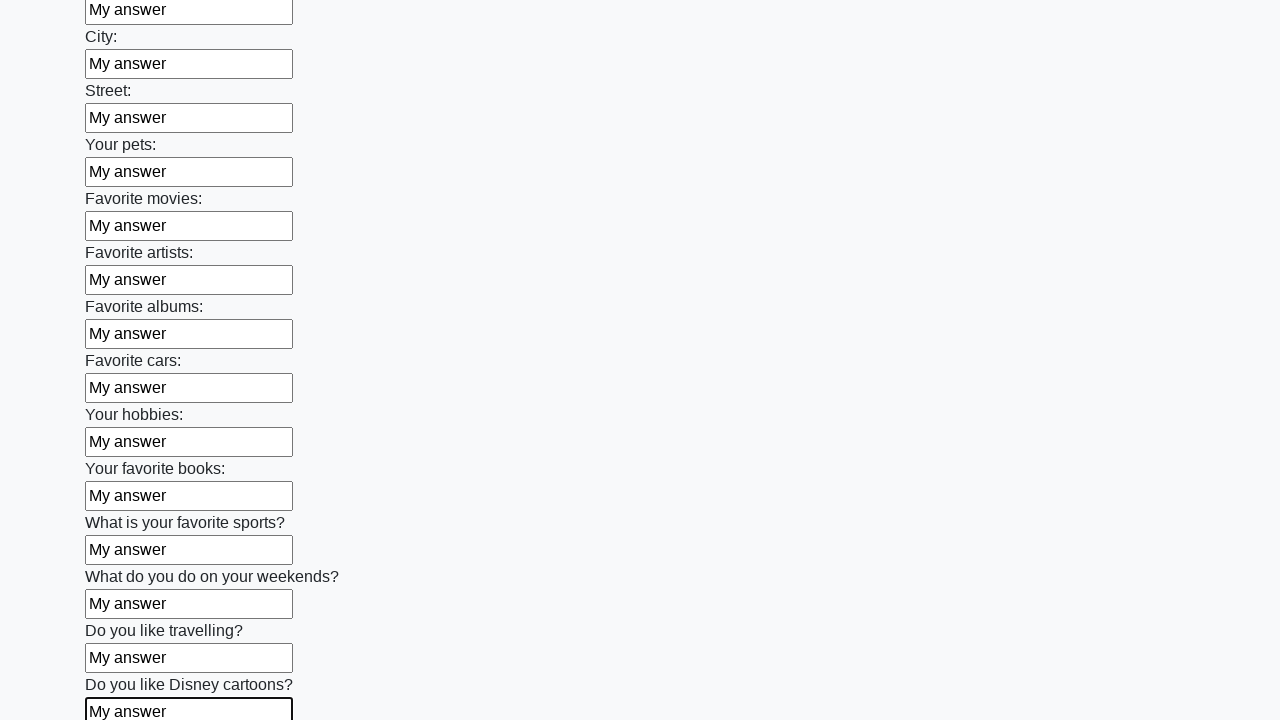

Filled text input field 18 of 100 with 'My answer' on input[type='text'] >> nth=17
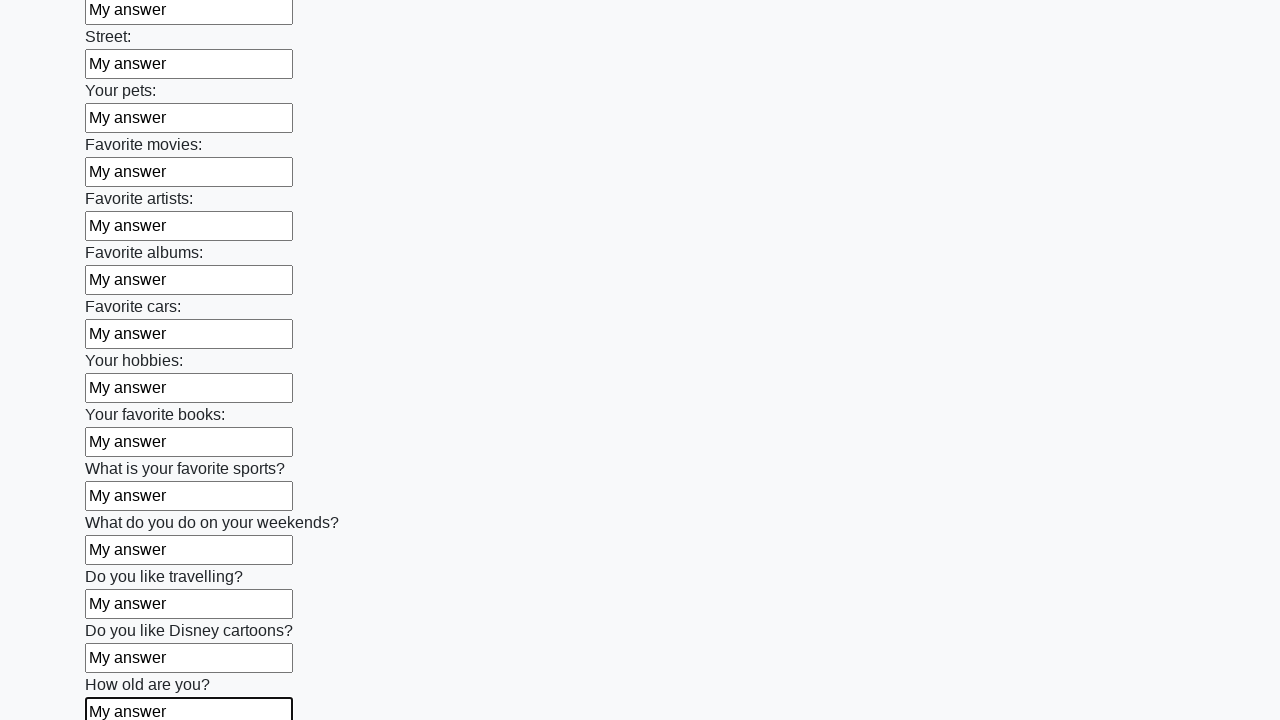

Filled text input field 19 of 100 with 'My answer' on input[type='text'] >> nth=18
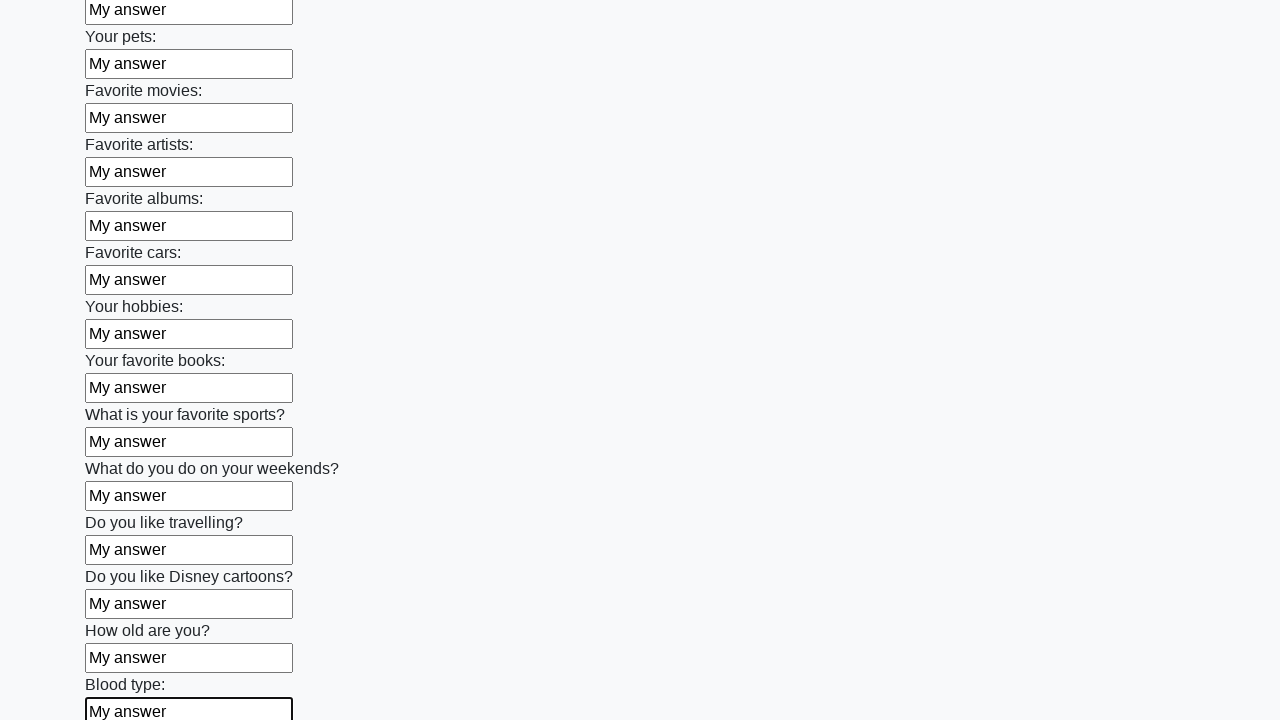

Filled text input field 20 of 100 with 'My answer' on input[type='text'] >> nth=19
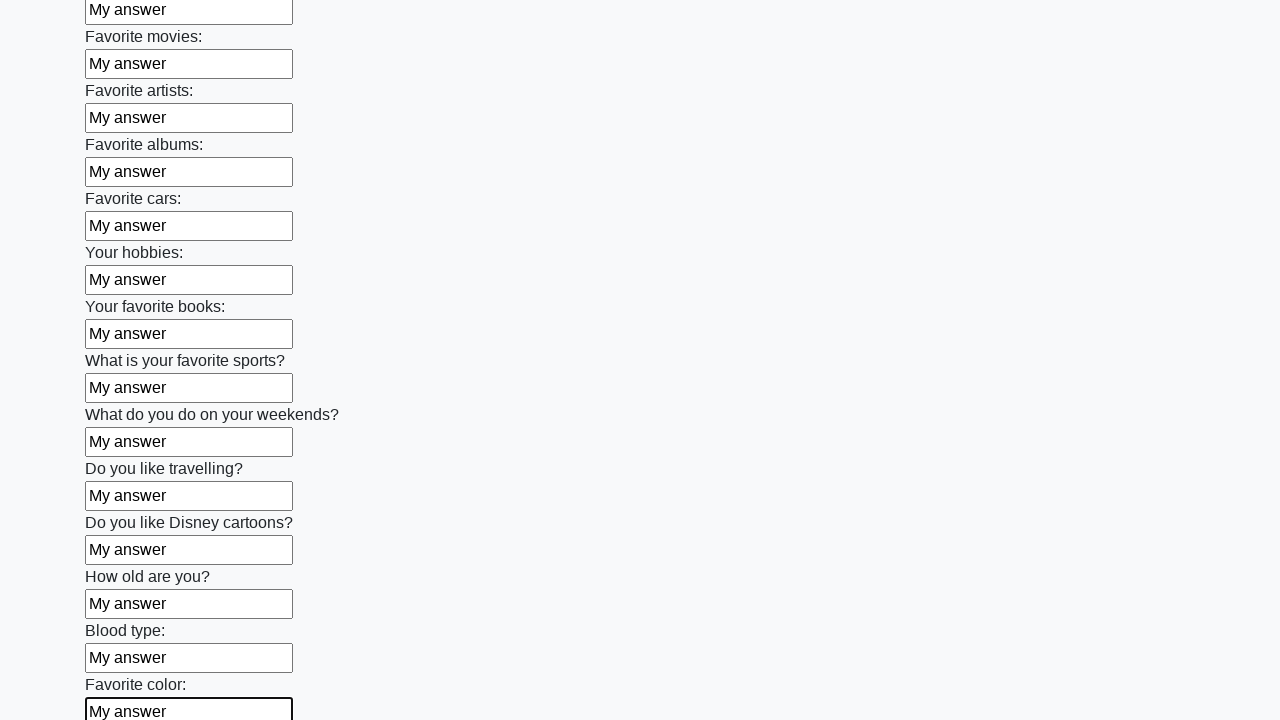

Filled text input field 21 of 100 with 'My answer' on input[type='text'] >> nth=20
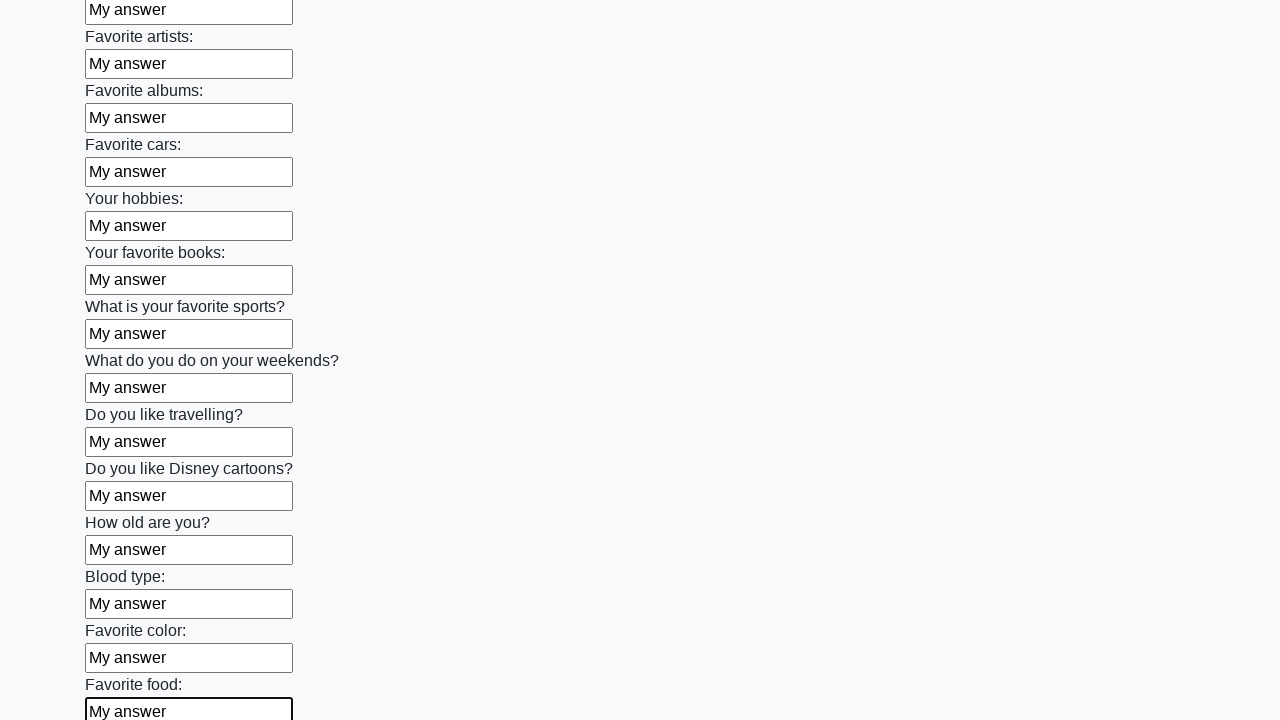

Filled text input field 22 of 100 with 'My answer' on input[type='text'] >> nth=21
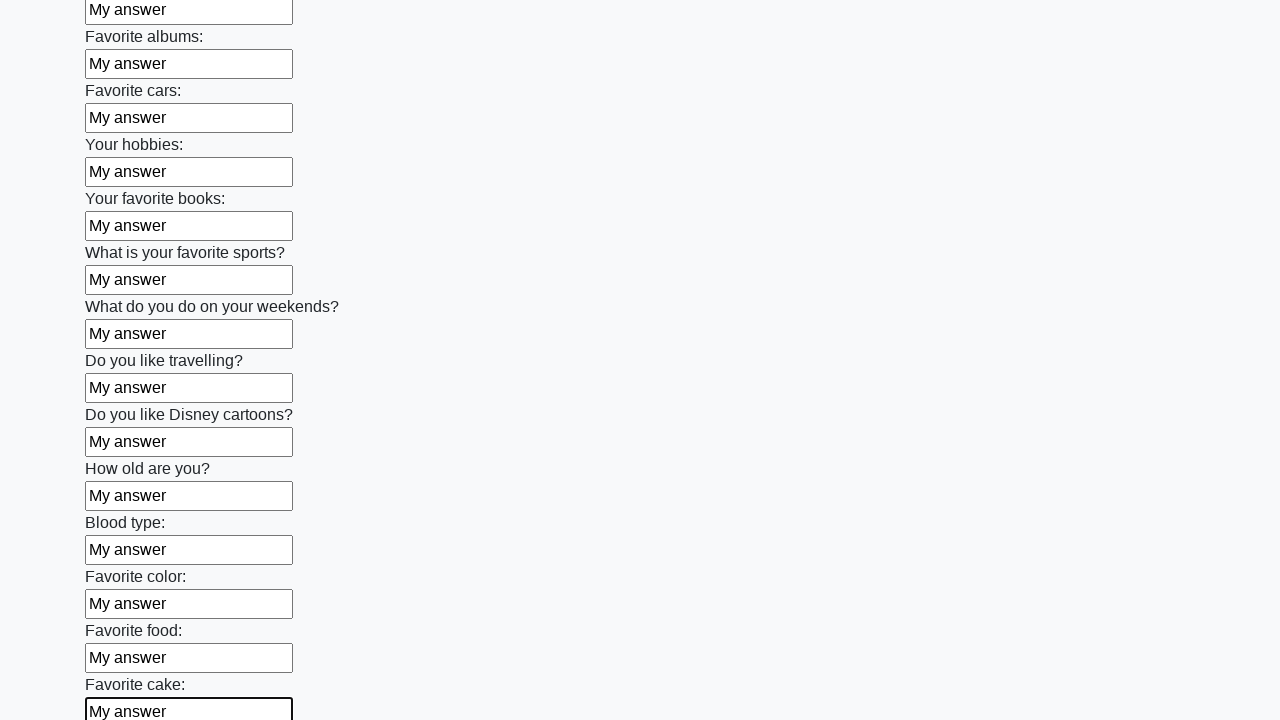

Filled text input field 23 of 100 with 'My answer' on input[type='text'] >> nth=22
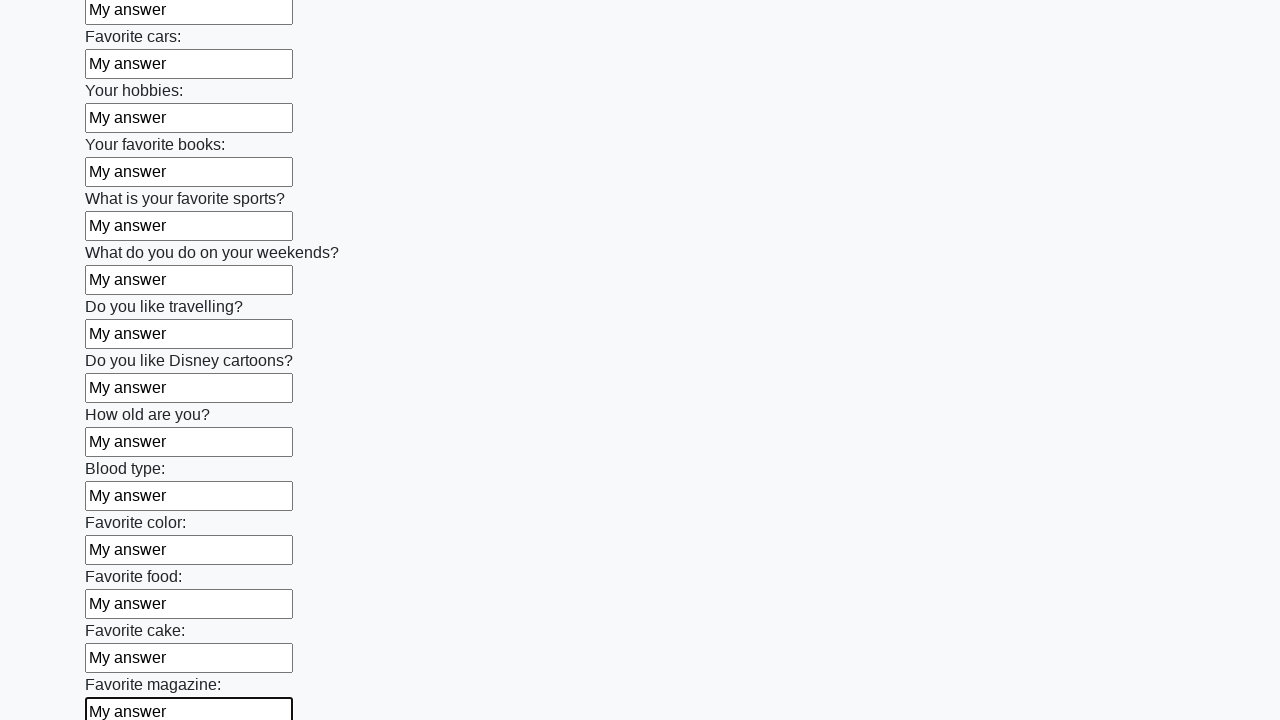

Filled text input field 24 of 100 with 'My answer' on input[type='text'] >> nth=23
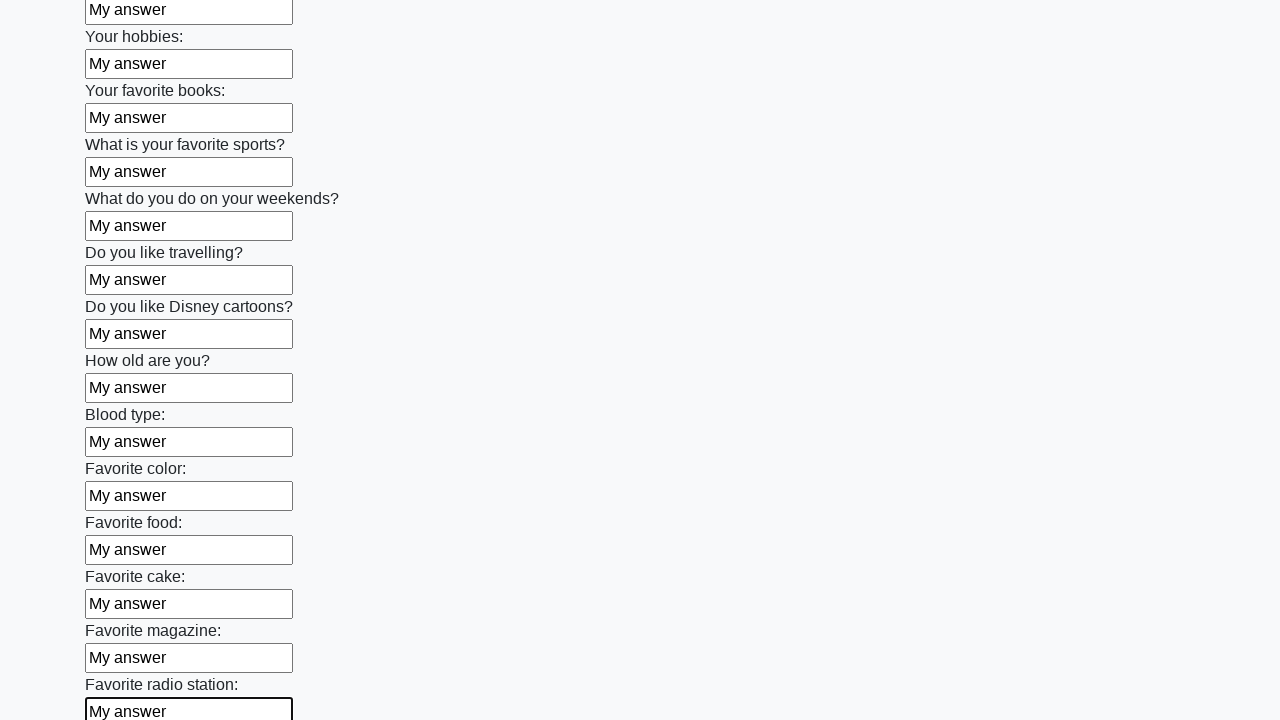

Filled text input field 25 of 100 with 'My answer' on input[type='text'] >> nth=24
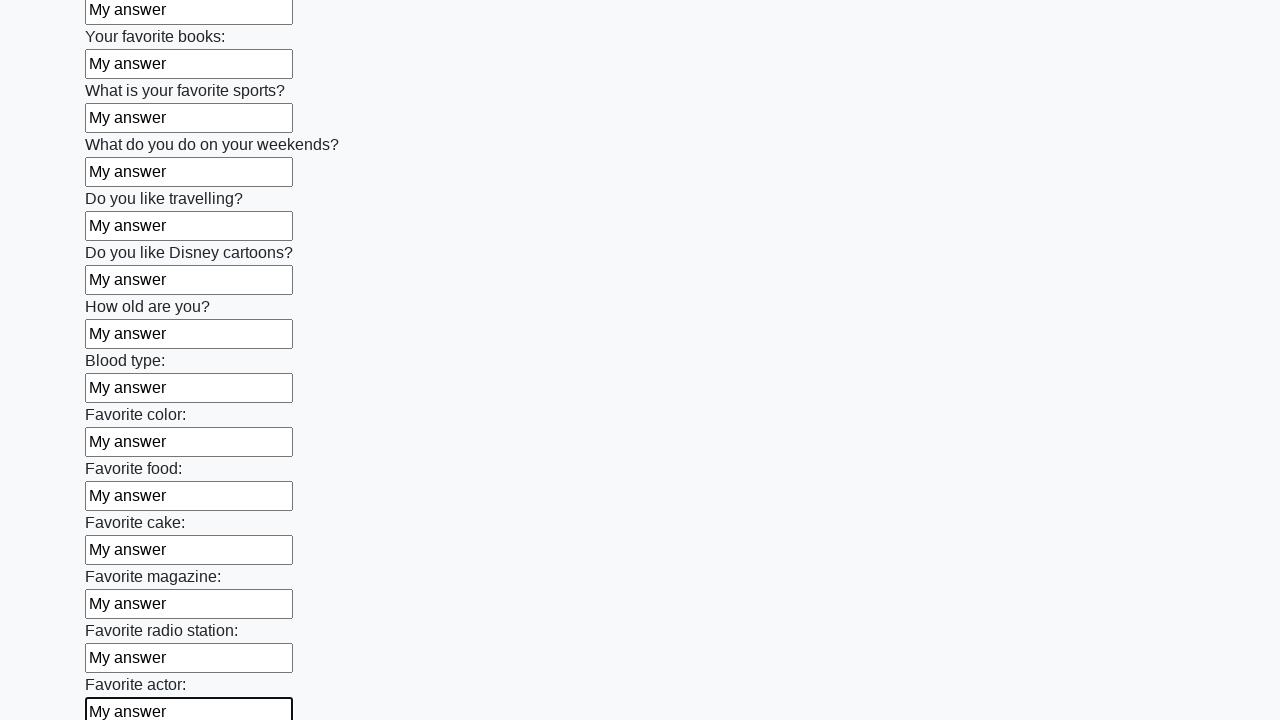

Filled text input field 26 of 100 with 'My answer' on input[type='text'] >> nth=25
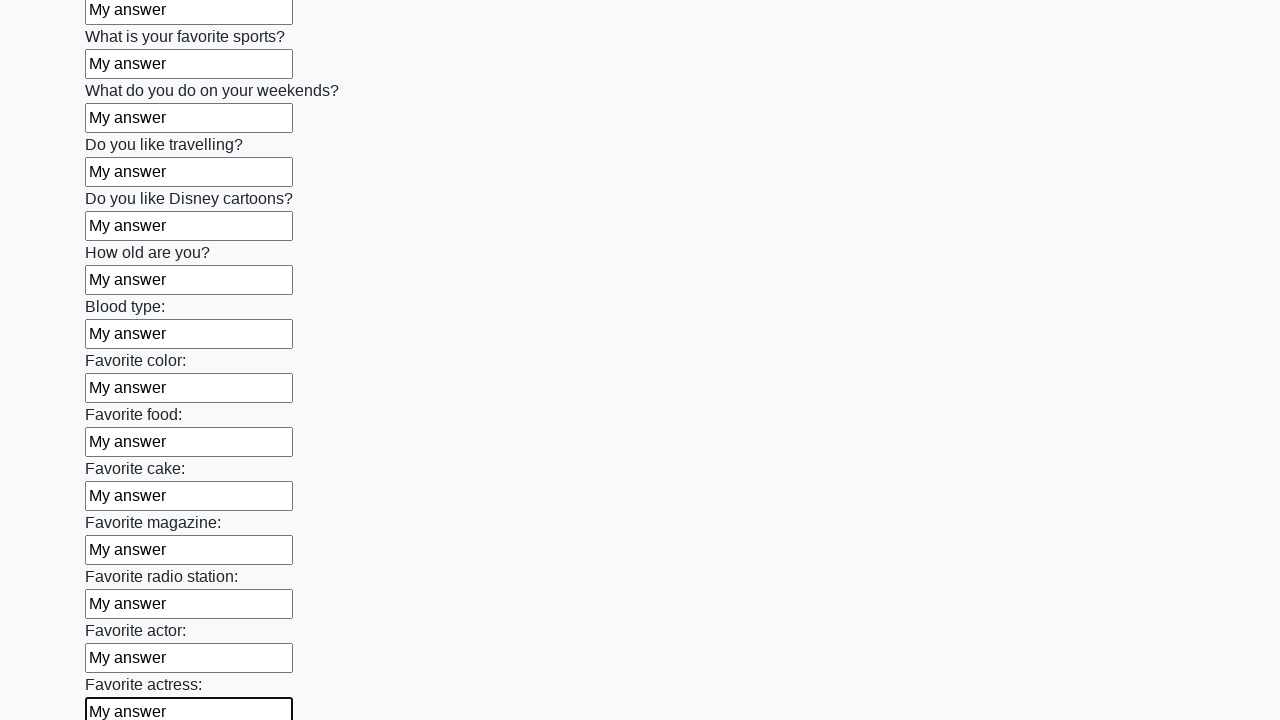

Filled text input field 27 of 100 with 'My answer' on input[type='text'] >> nth=26
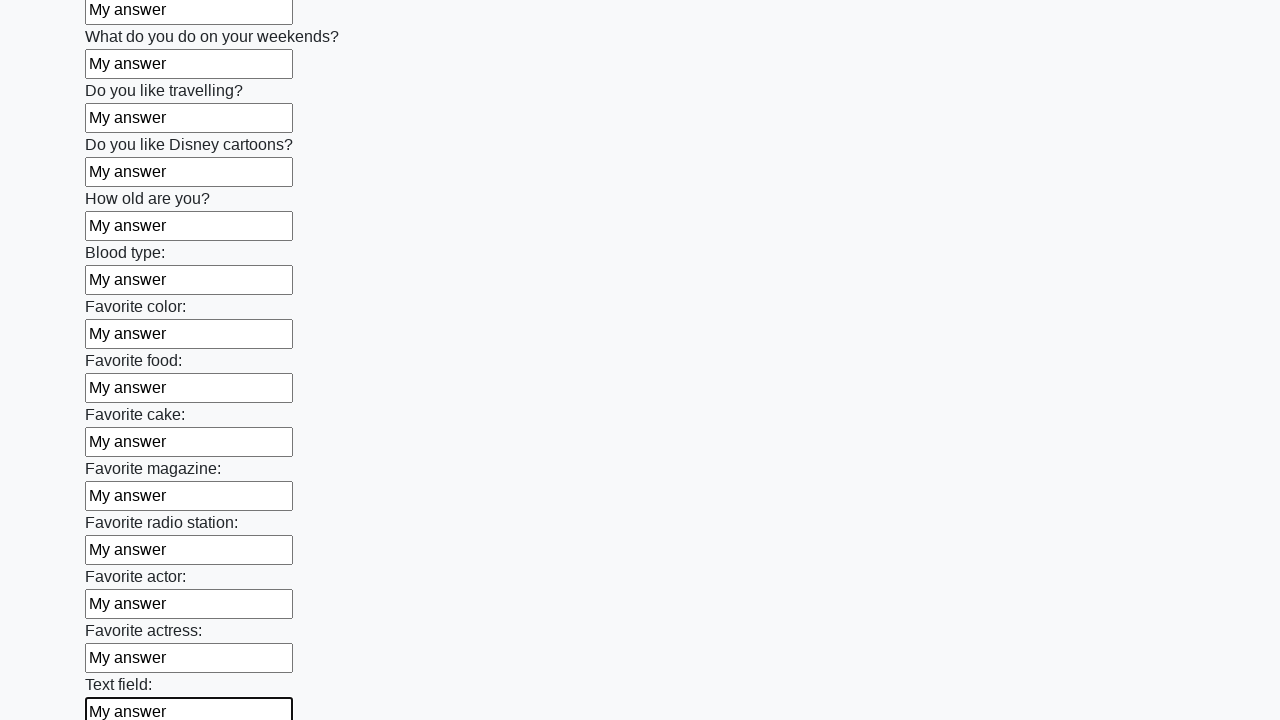

Filled text input field 28 of 100 with 'My answer' on input[type='text'] >> nth=27
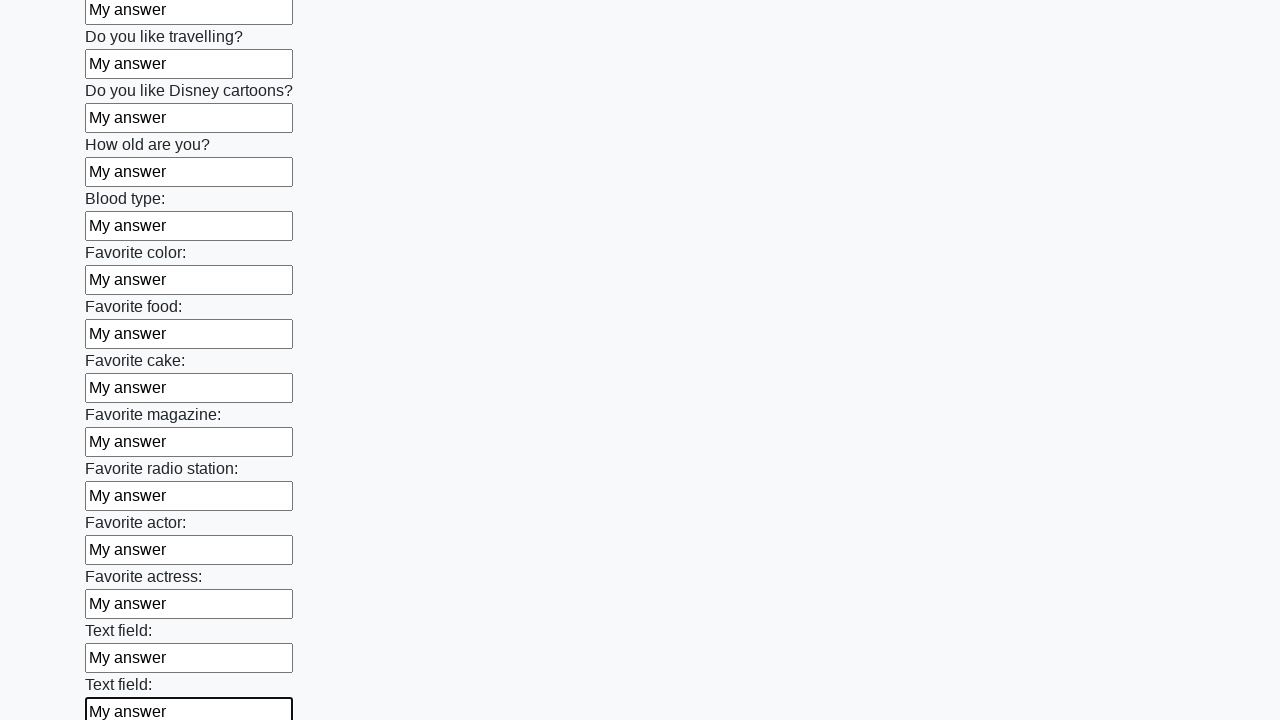

Filled text input field 29 of 100 with 'My answer' on input[type='text'] >> nth=28
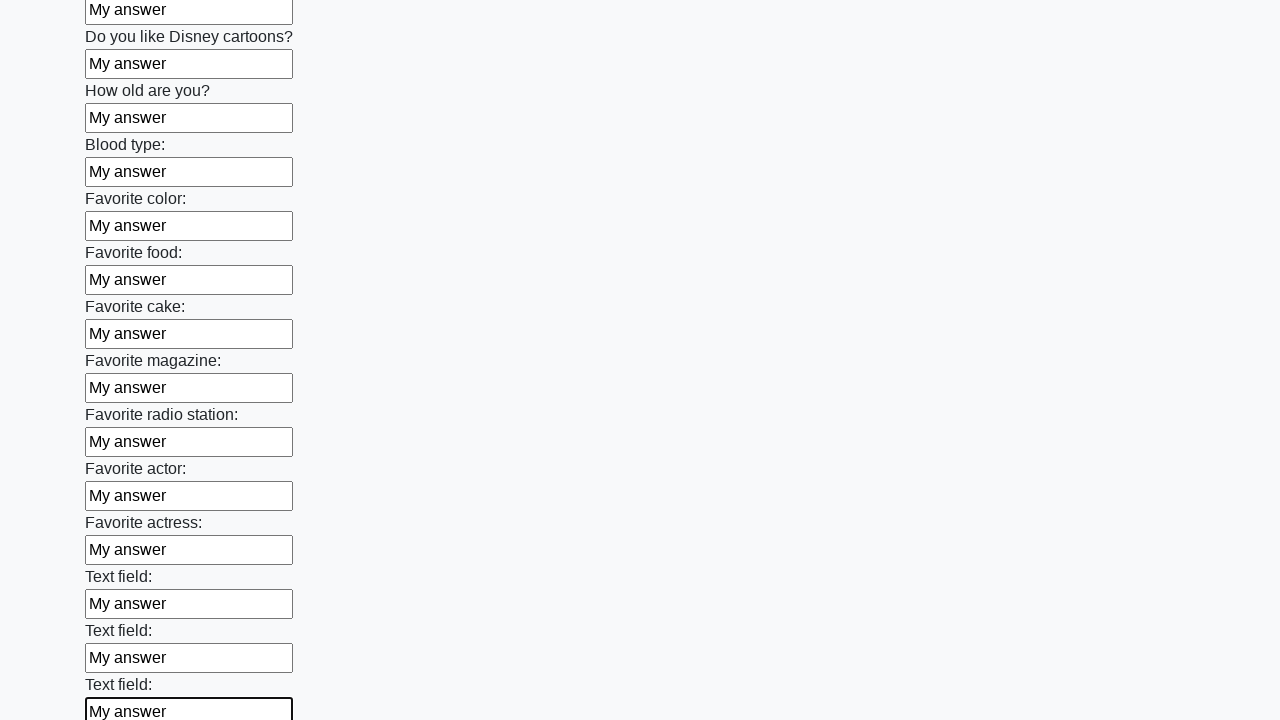

Filled text input field 30 of 100 with 'My answer' on input[type='text'] >> nth=29
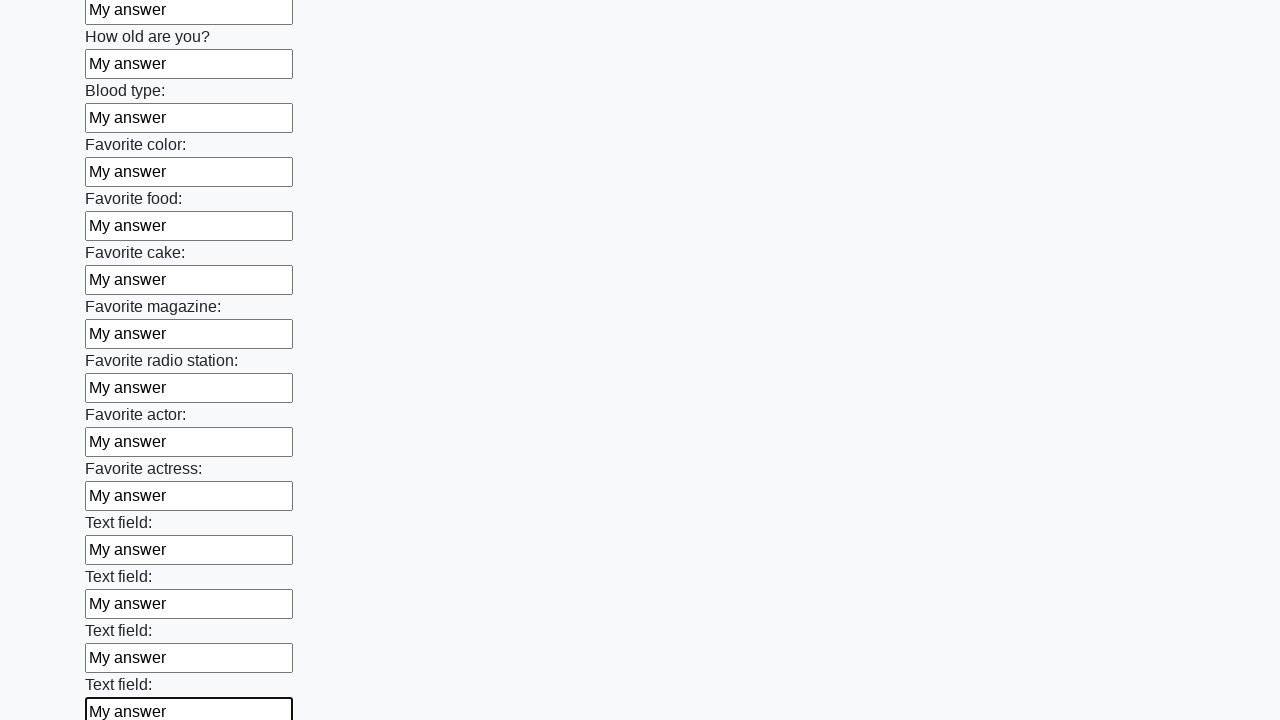

Filled text input field 31 of 100 with 'My answer' on input[type='text'] >> nth=30
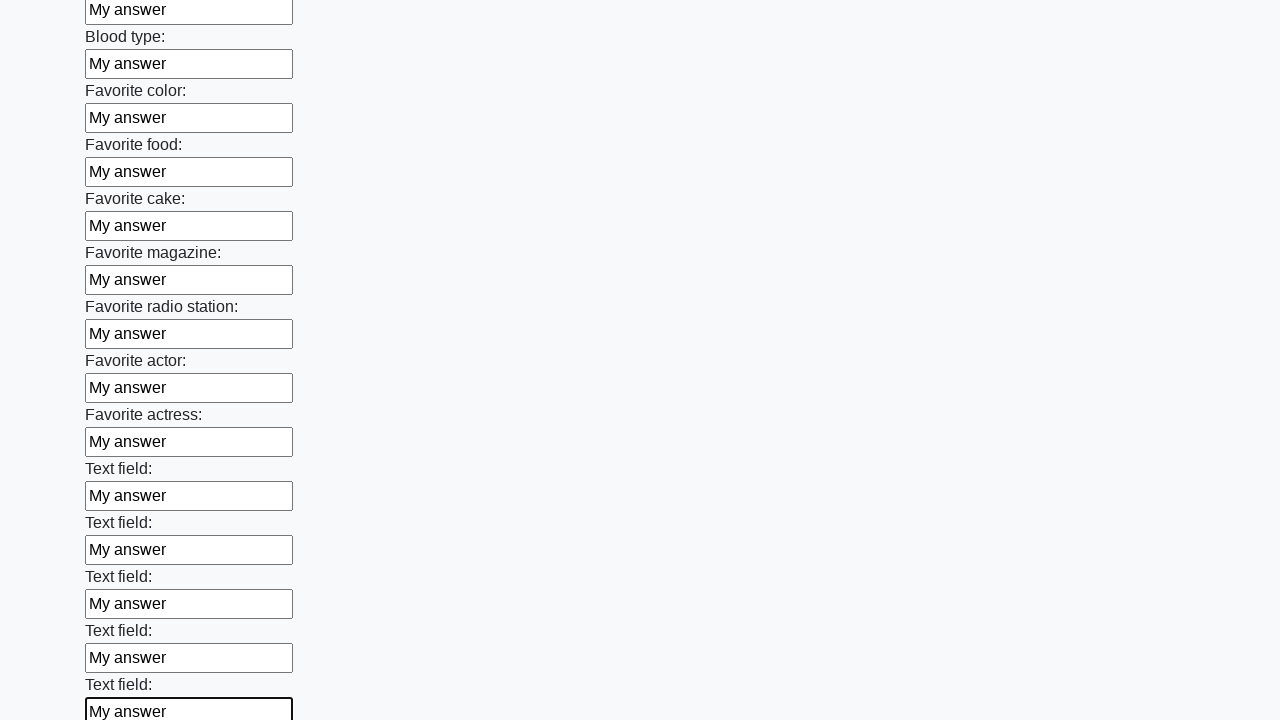

Filled text input field 32 of 100 with 'My answer' on input[type='text'] >> nth=31
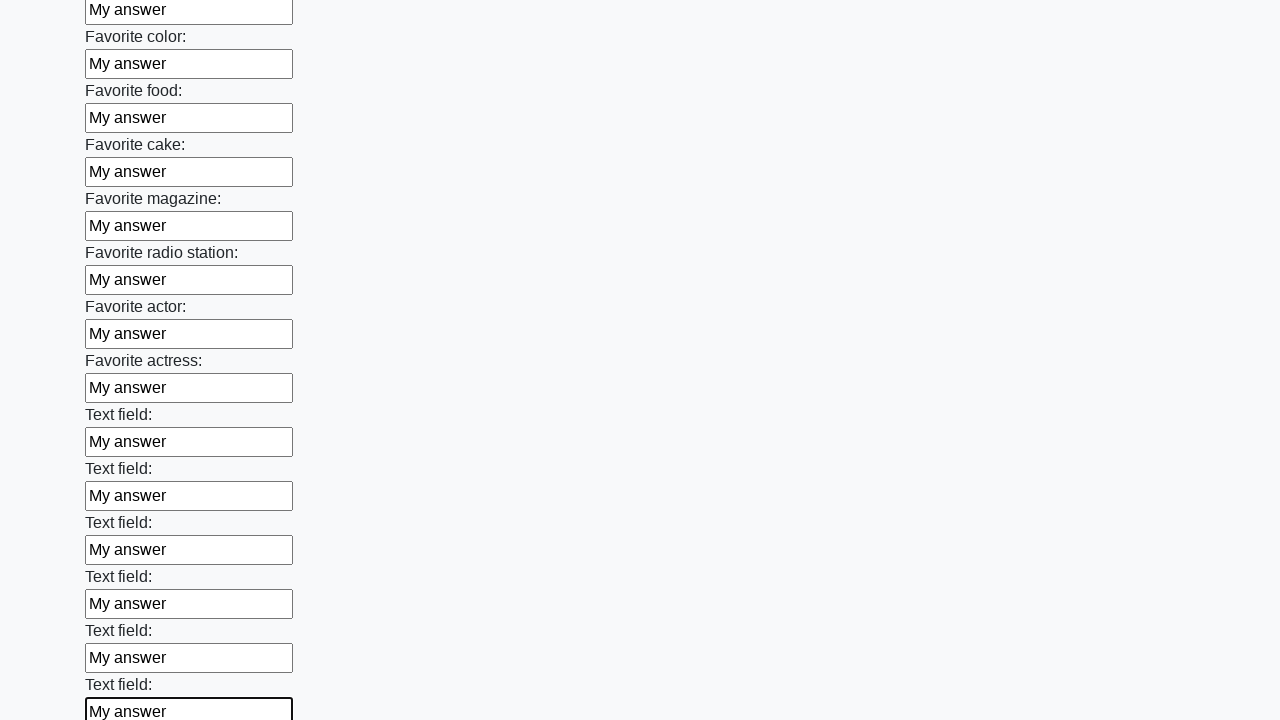

Filled text input field 33 of 100 with 'My answer' on input[type='text'] >> nth=32
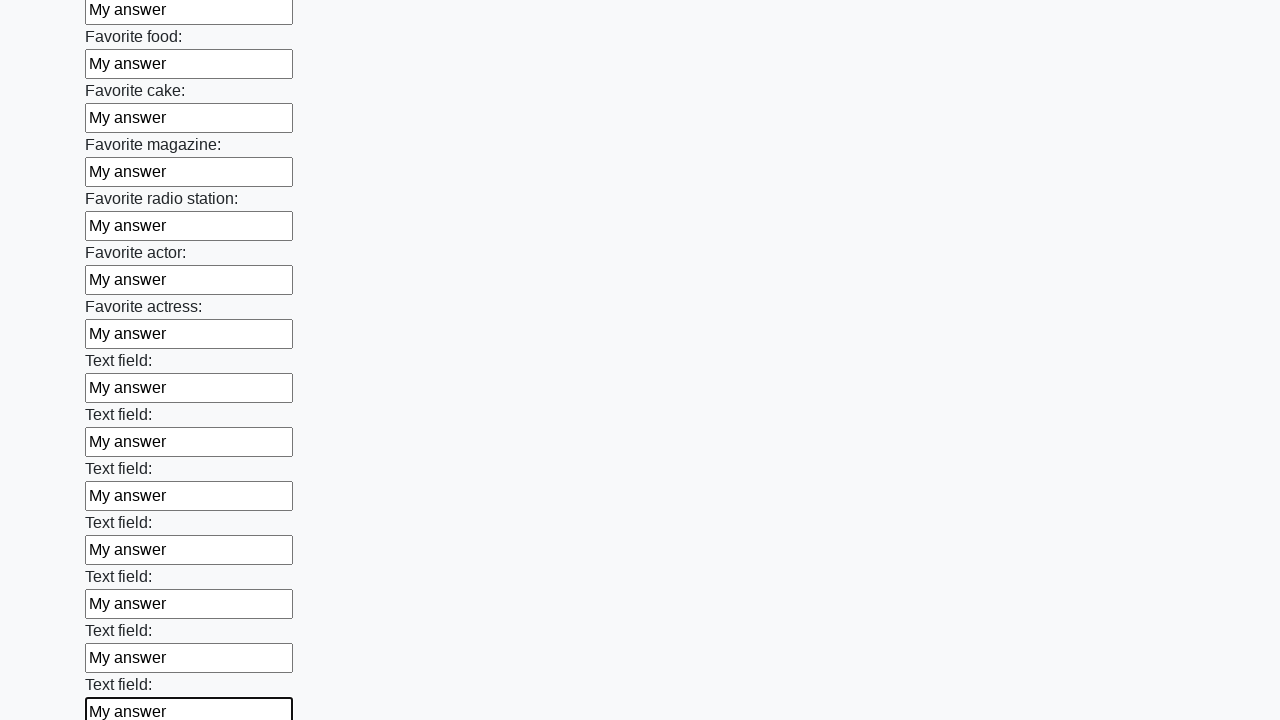

Filled text input field 34 of 100 with 'My answer' on input[type='text'] >> nth=33
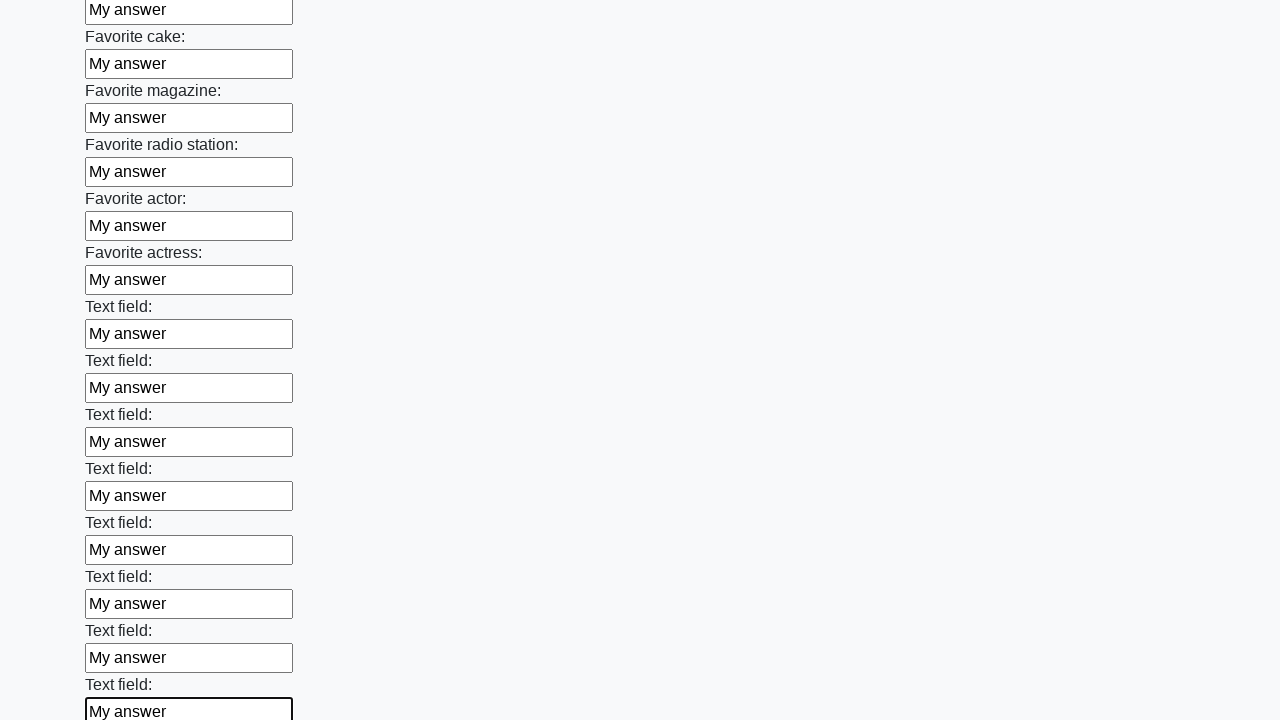

Filled text input field 35 of 100 with 'My answer' on input[type='text'] >> nth=34
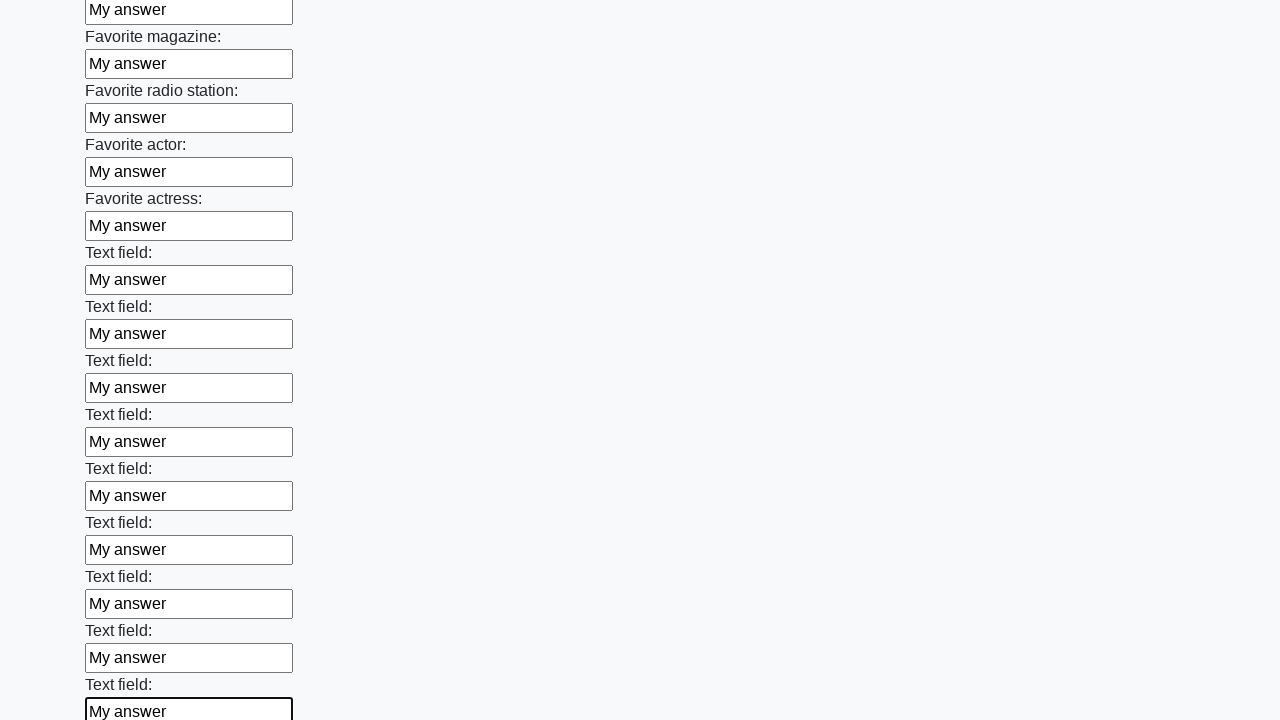

Filled text input field 36 of 100 with 'My answer' on input[type='text'] >> nth=35
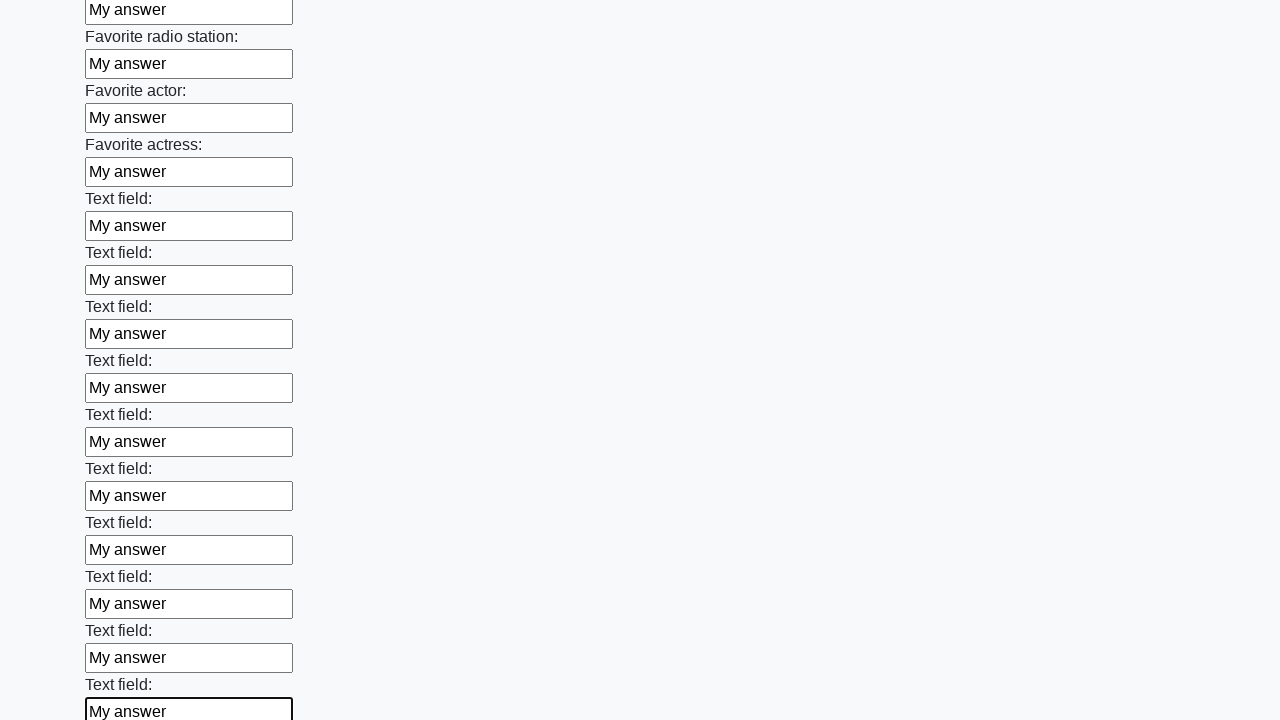

Filled text input field 37 of 100 with 'My answer' on input[type='text'] >> nth=36
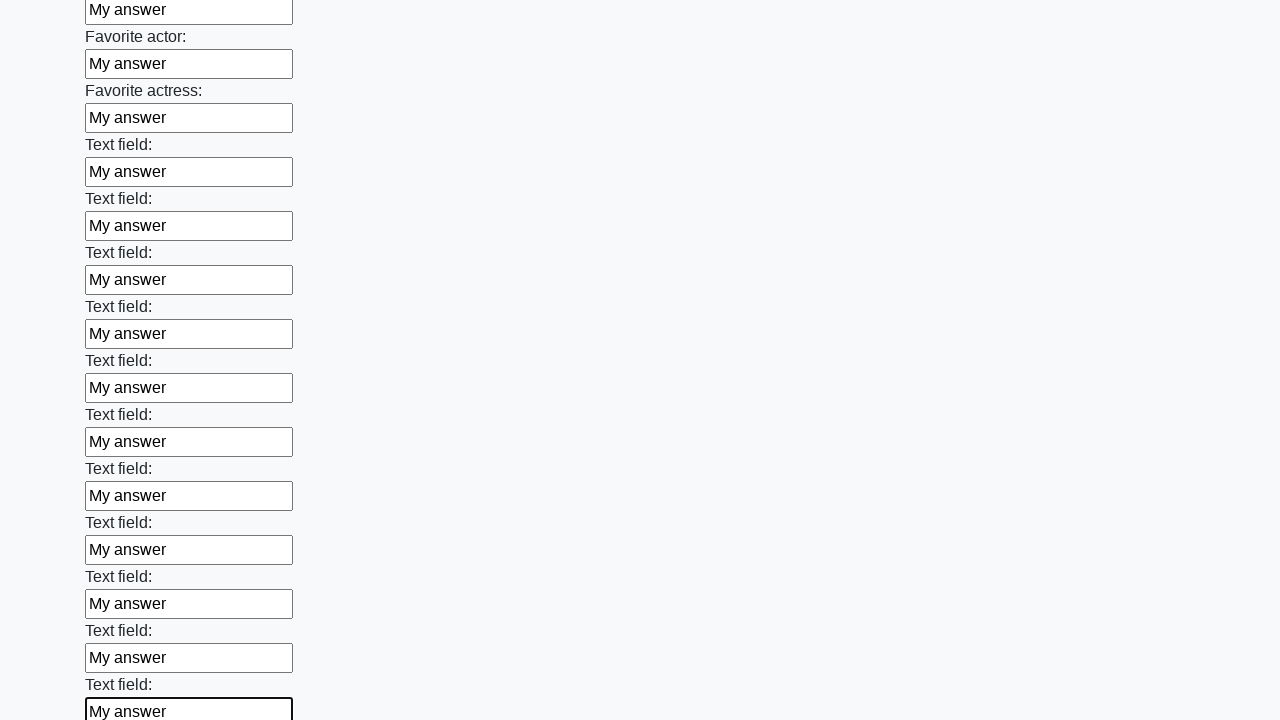

Filled text input field 38 of 100 with 'My answer' on input[type='text'] >> nth=37
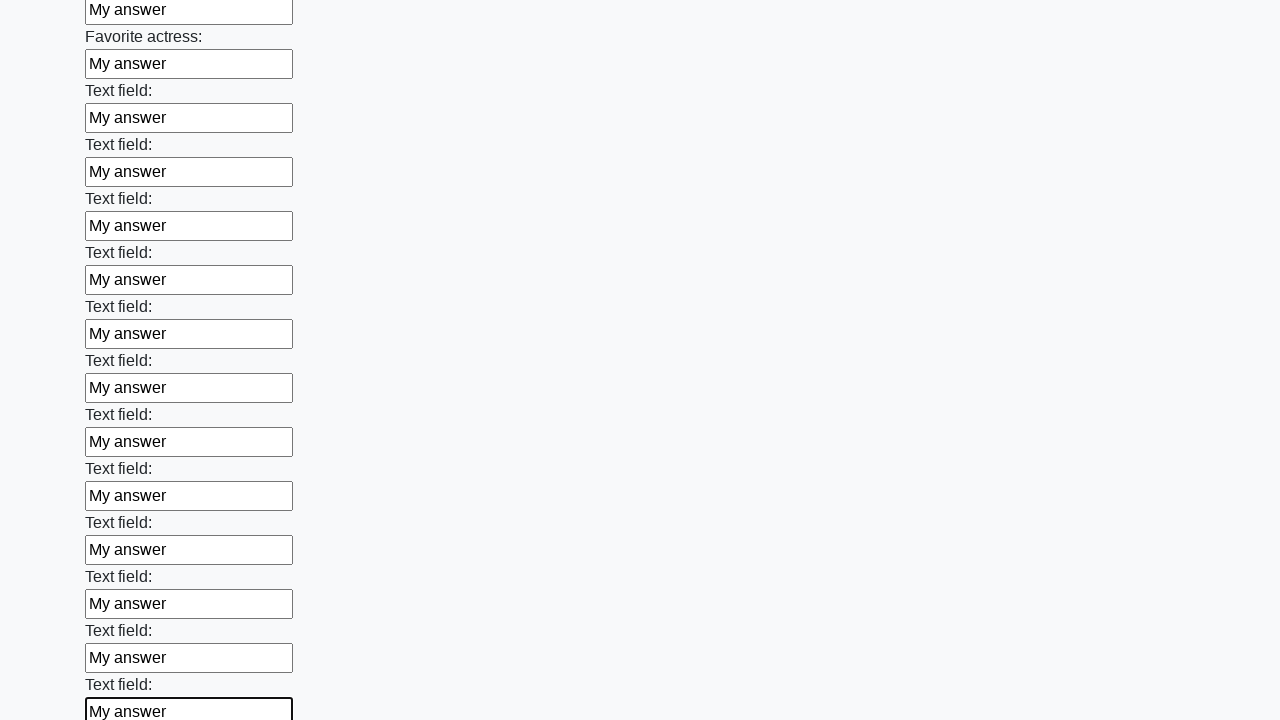

Filled text input field 39 of 100 with 'My answer' on input[type='text'] >> nth=38
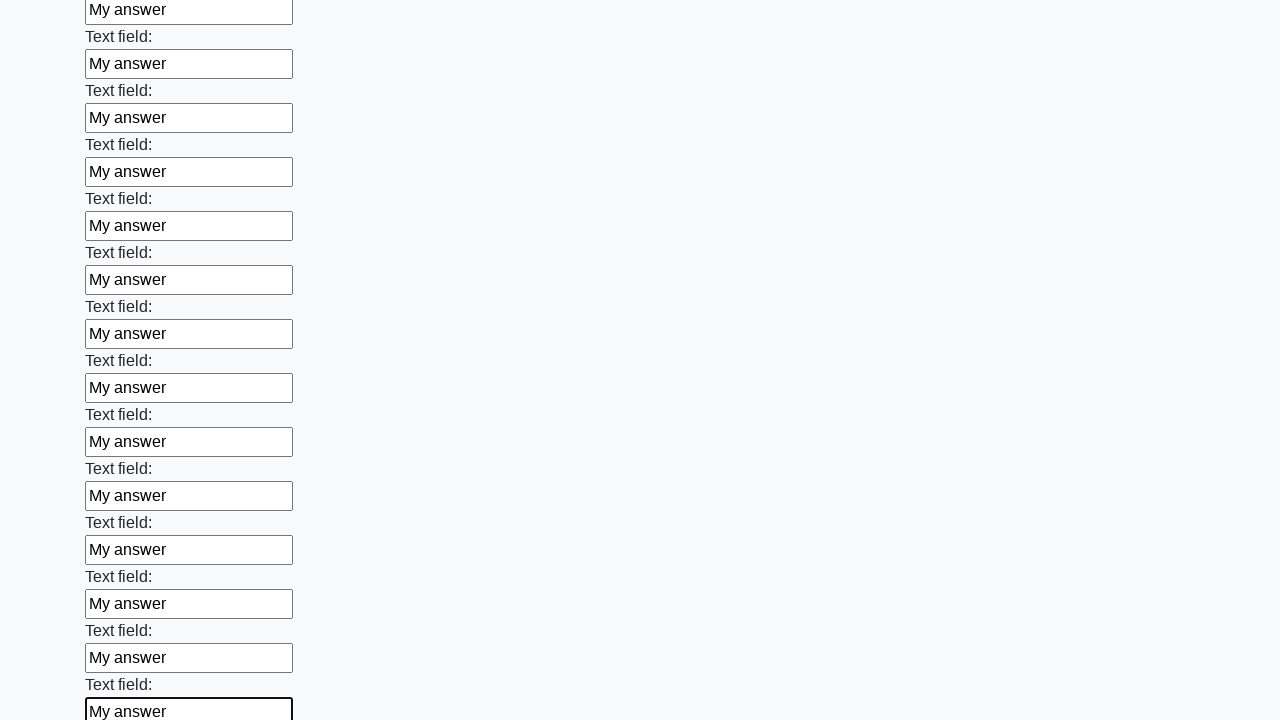

Filled text input field 40 of 100 with 'My answer' on input[type='text'] >> nth=39
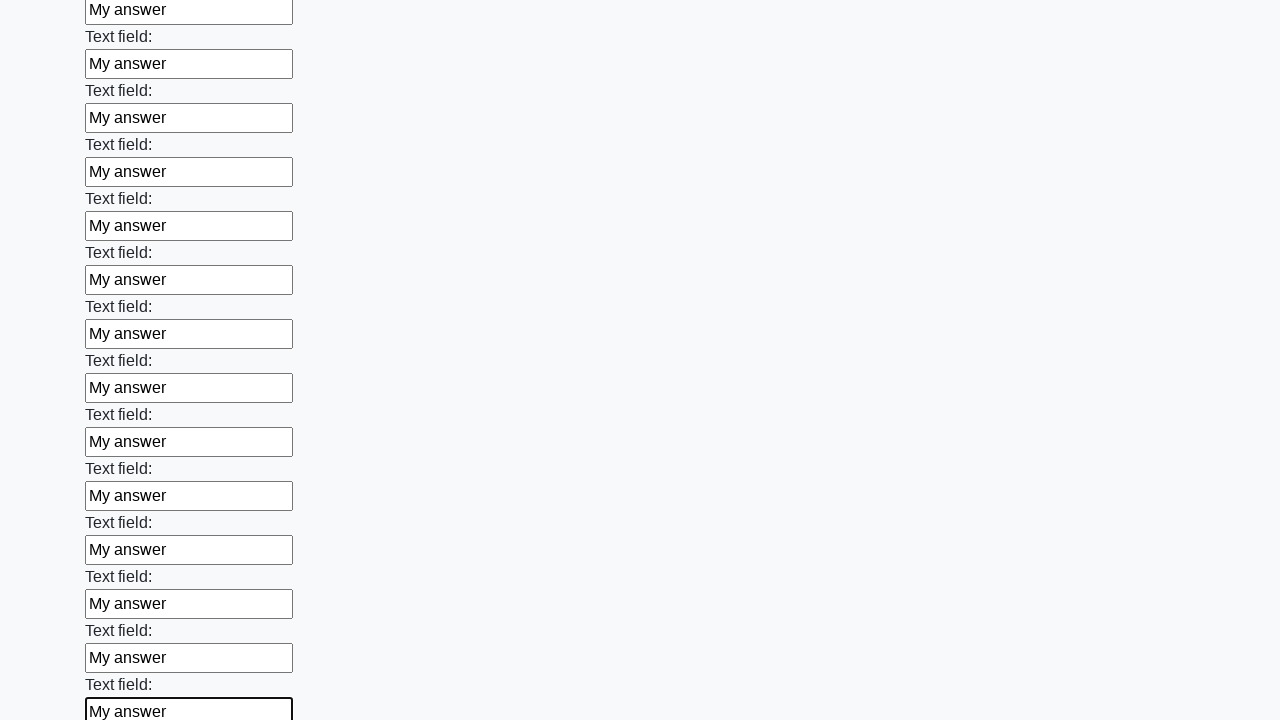

Filled text input field 41 of 100 with 'My answer' on input[type='text'] >> nth=40
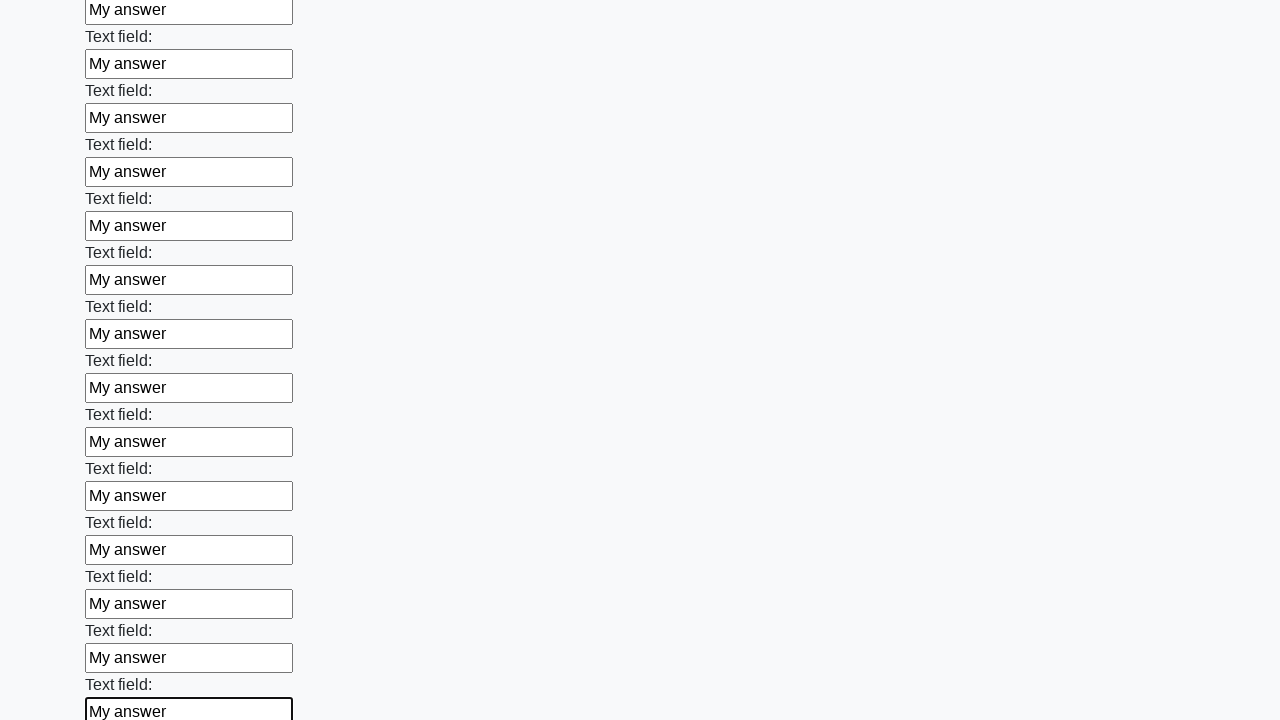

Filled text input field 42 of 100 with 'My answer' on input[type='text'] >> nth=41
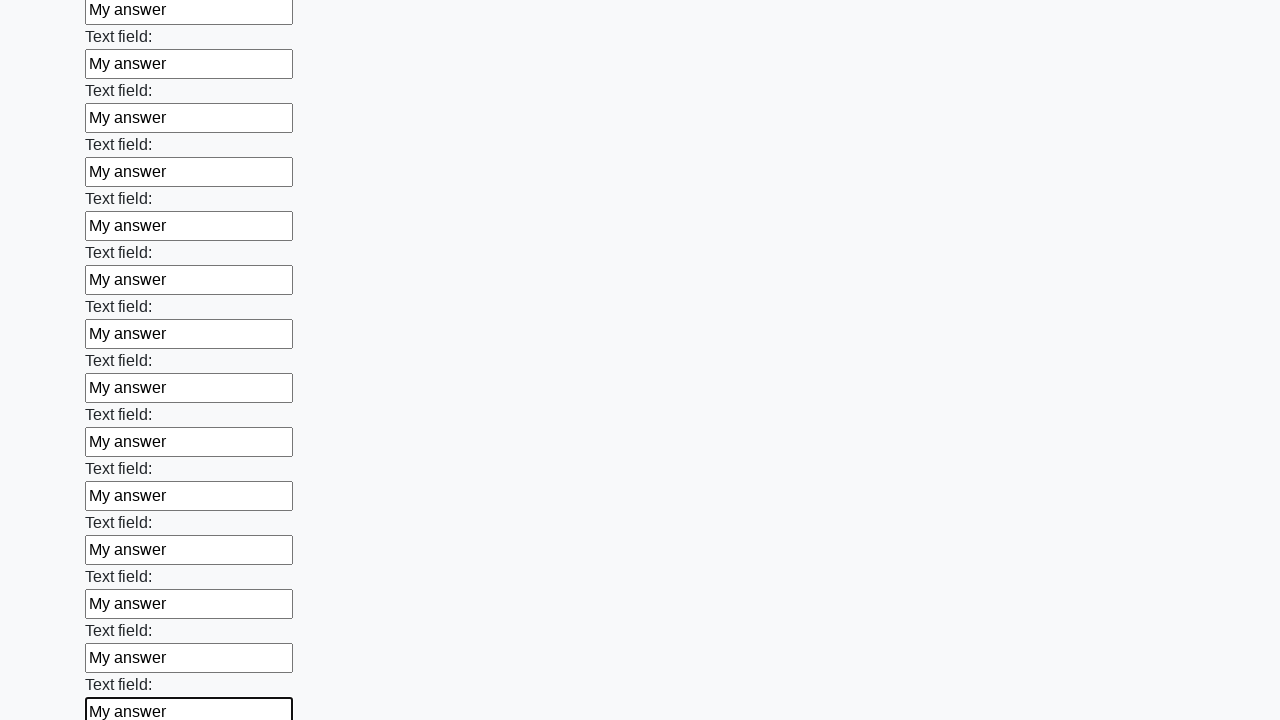

Filled text input field 43 of 100 with 'My answer' on input[type='text'] >> nth=42
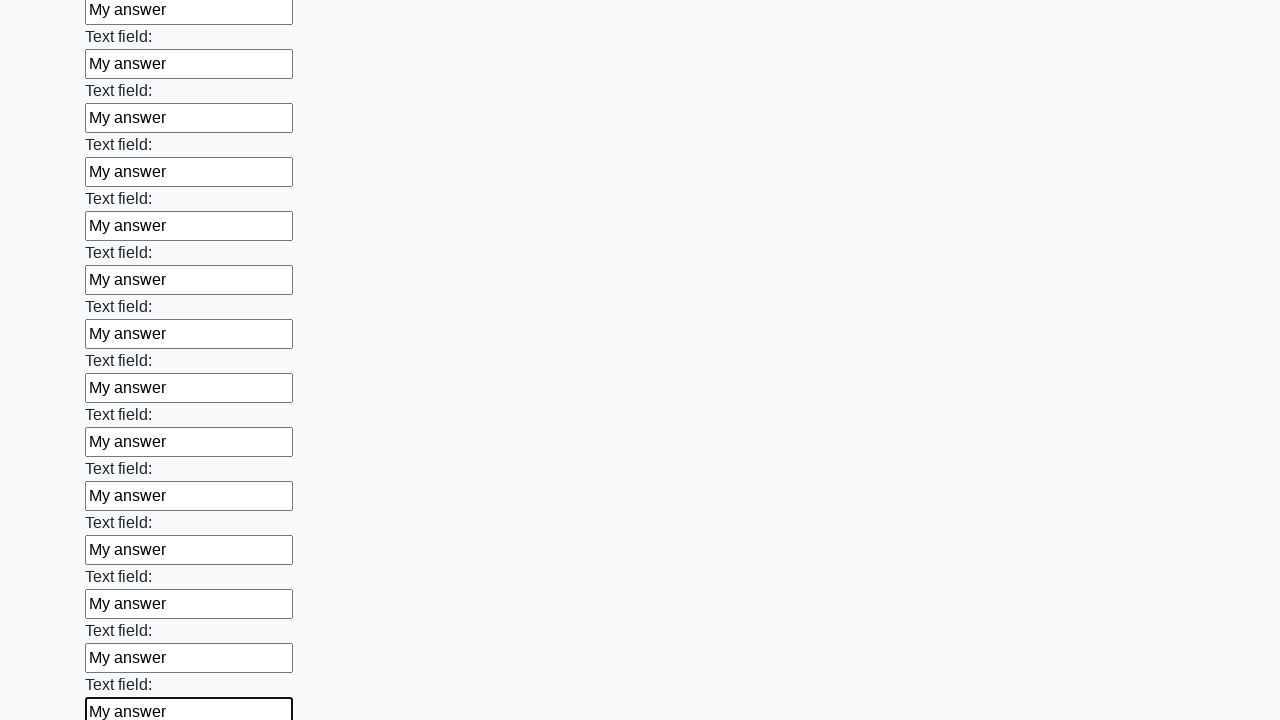

Filled text input field 44 of 100 with 'My answer' on input[type='text'] >> nth=43
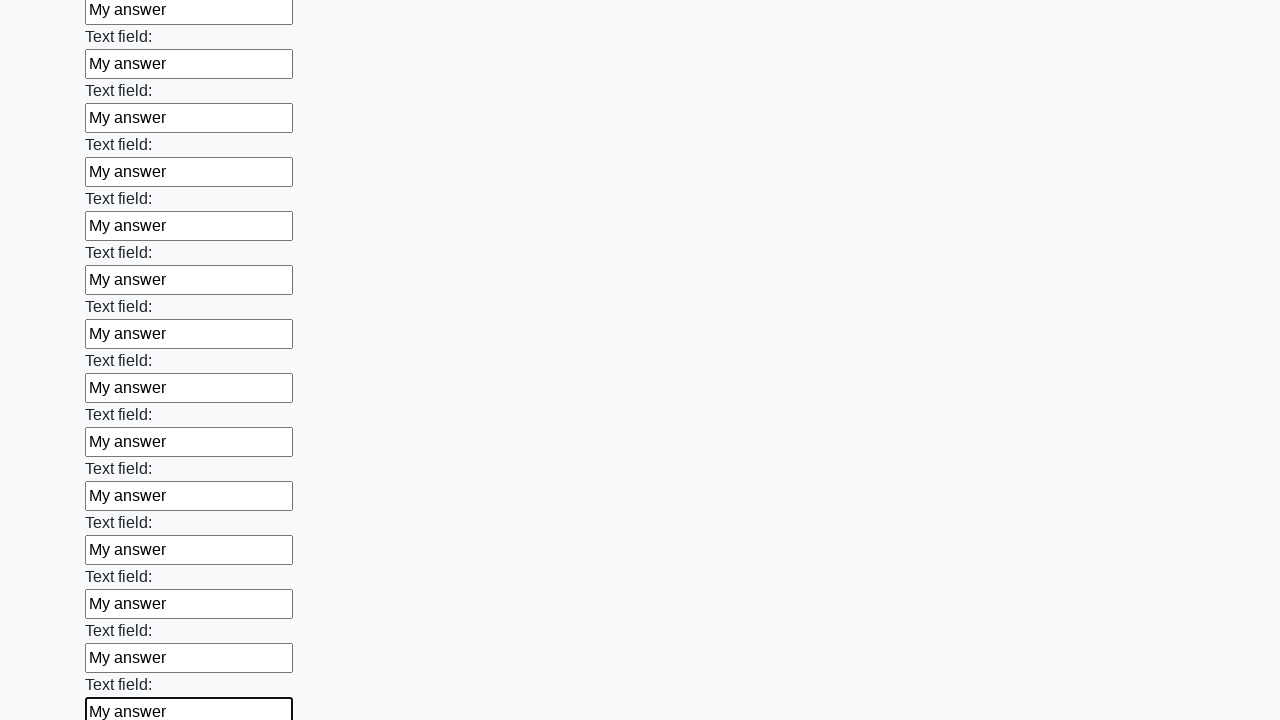

Filled text input field 45 of 100 with 'My answer' on input[type='text'] >> nth=44
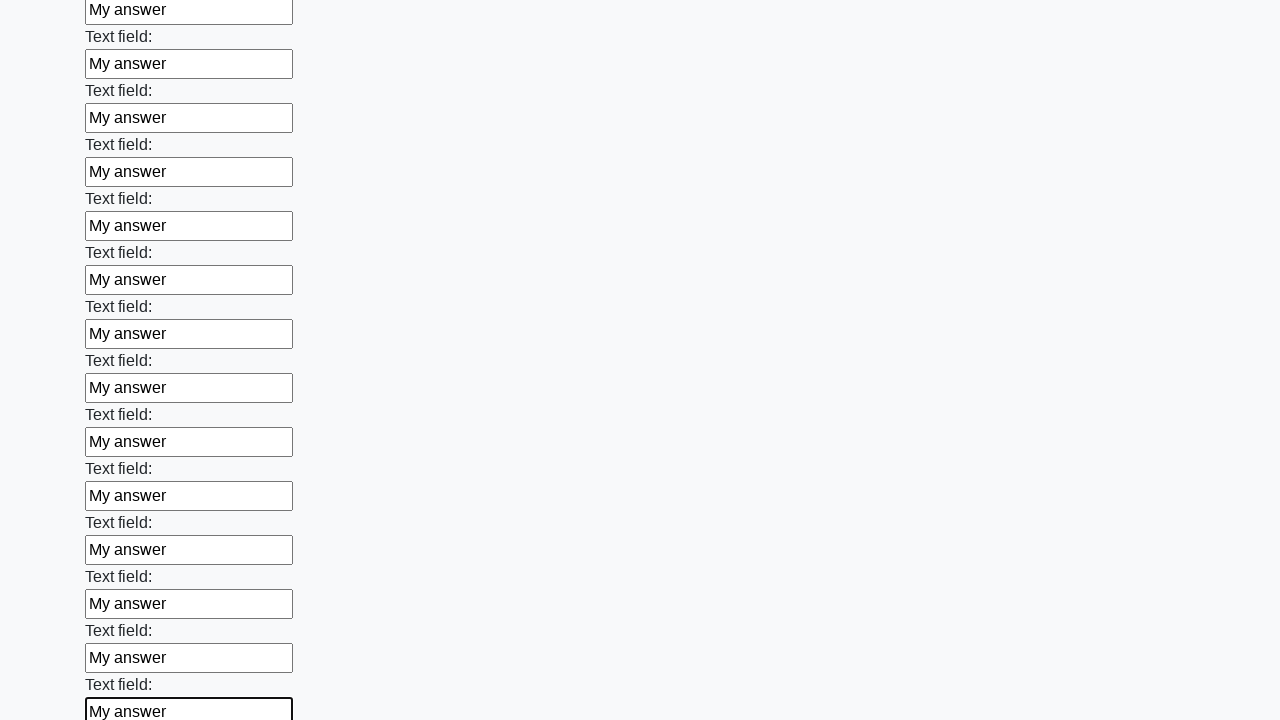

Filled text input field 46 of 100 with 'My answer' on input[type='text'] >> nth=45
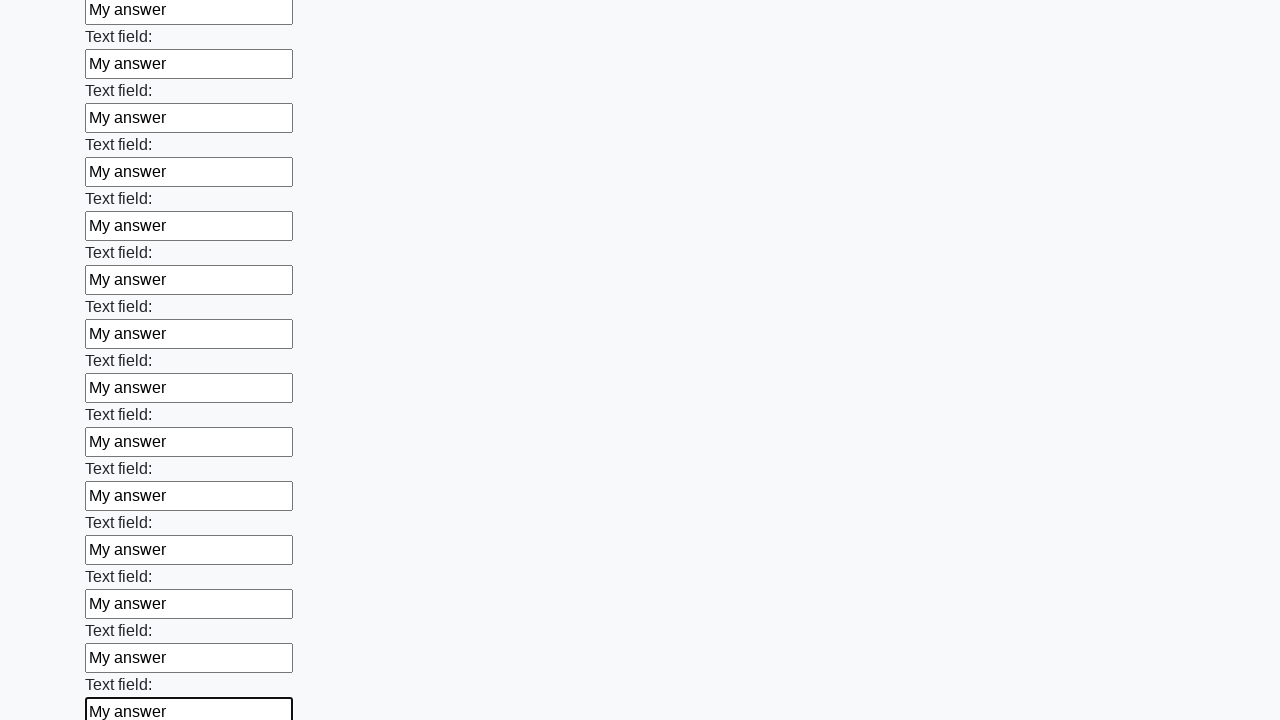

Filled text input field 47 of 100 with 'My answer' on input[type='text'] >> nth=46
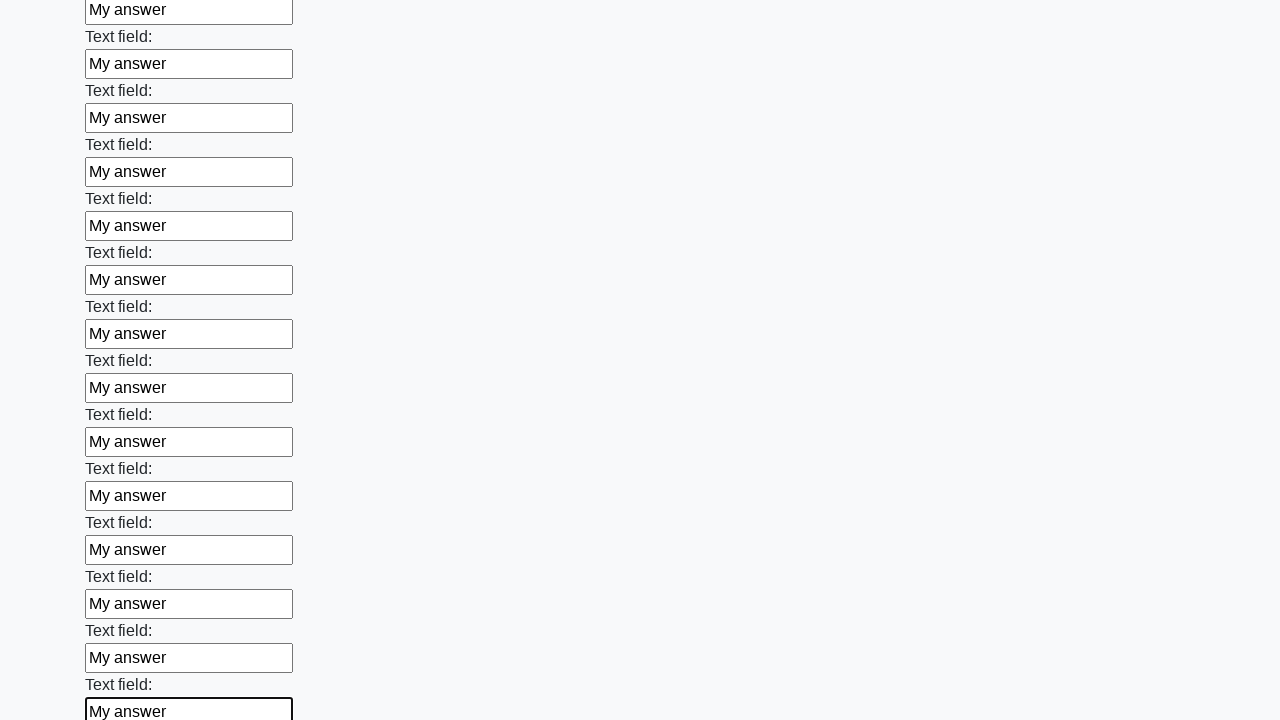

Filled text input field 48 of 100 with 'My answer' on input[type='text'] >> nth=47
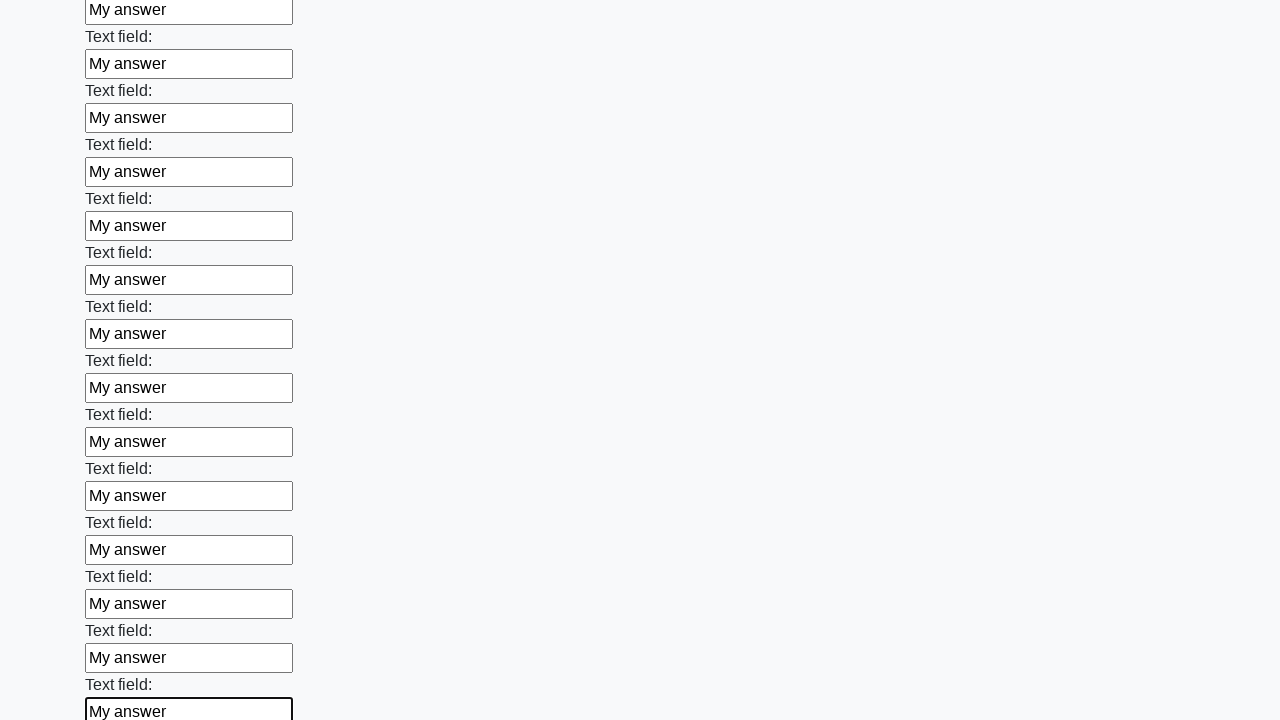

Filled text input field 49 of 100 with 'My answer' on input[type='text'] >> nth=48
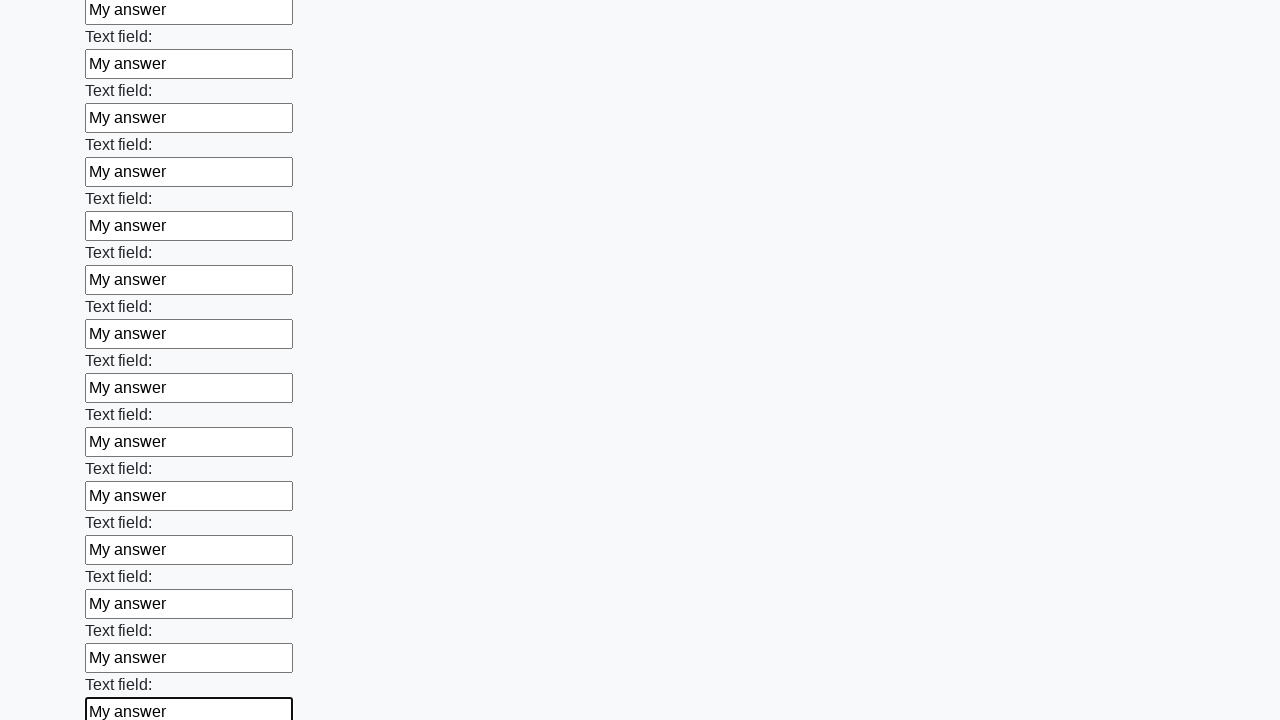

Filled text input field 50 of 100 with 'My answer' on input[type='text'] >> nth=49
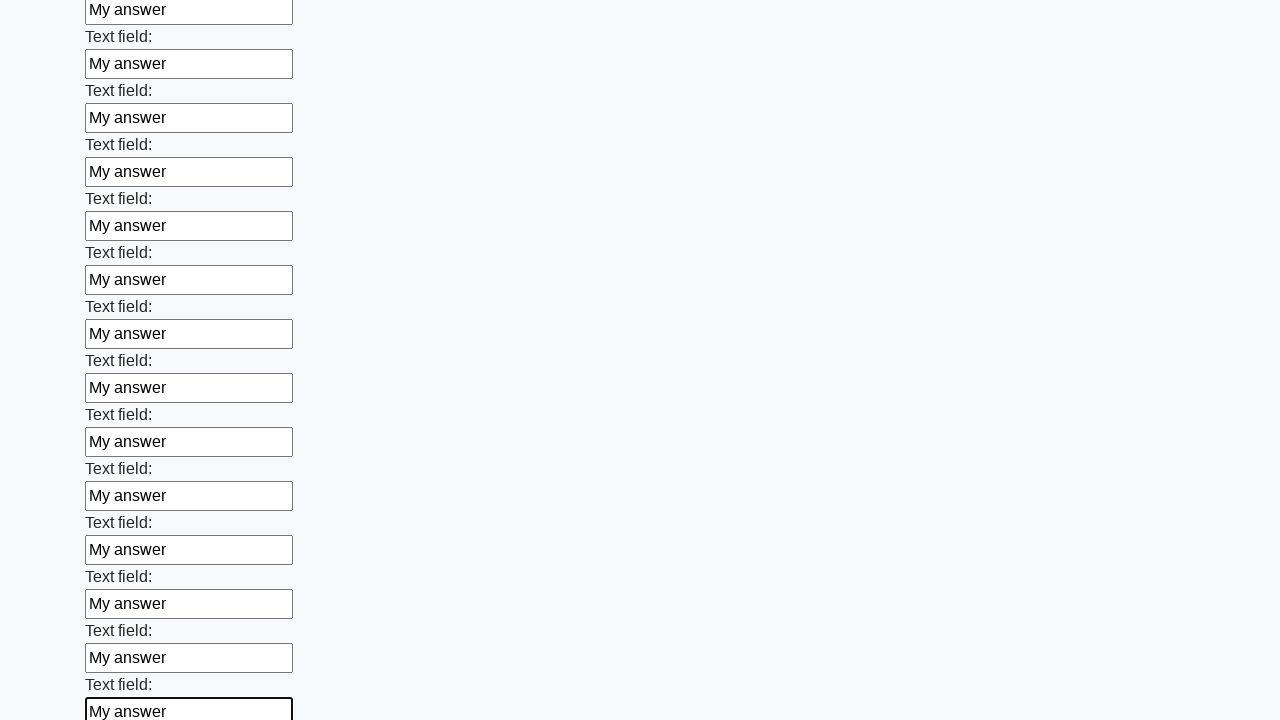

Filled text input field 51 of 100 with 'My answer' on input[type='text'] >> nth=50
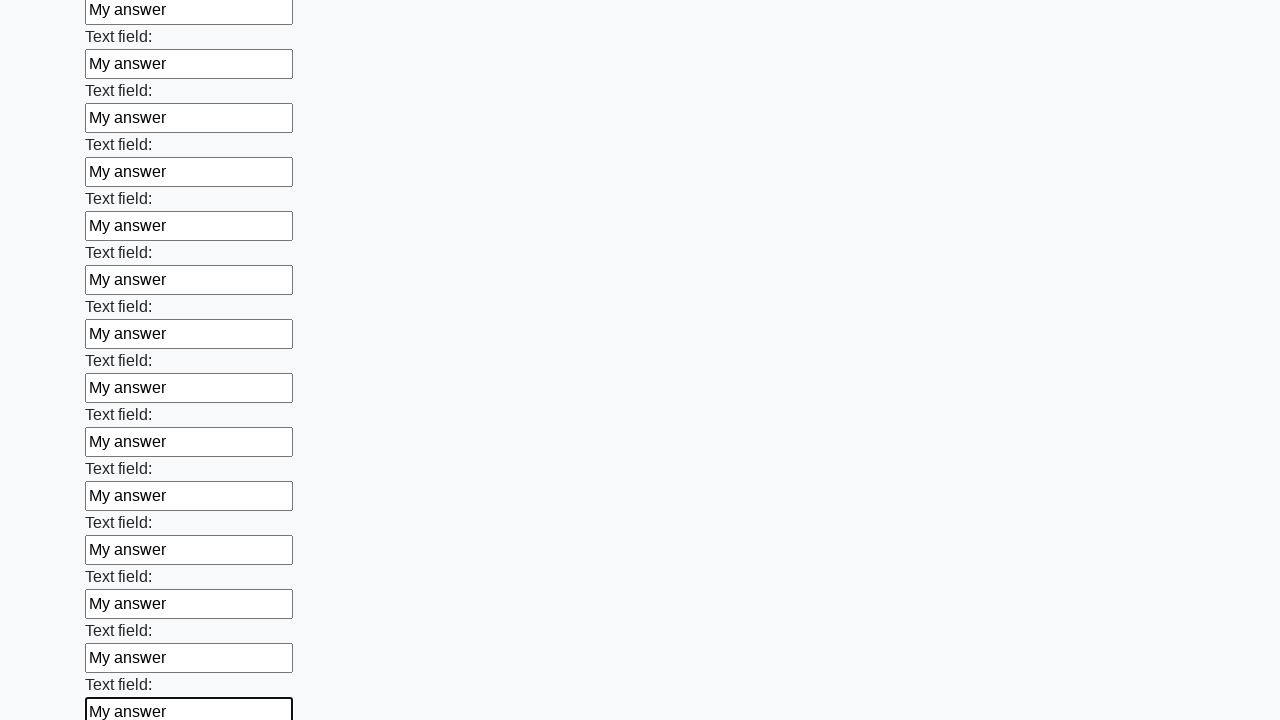

Filled text input field 52 of 100 with 'My answer' on input[type='text'] >> nth=51
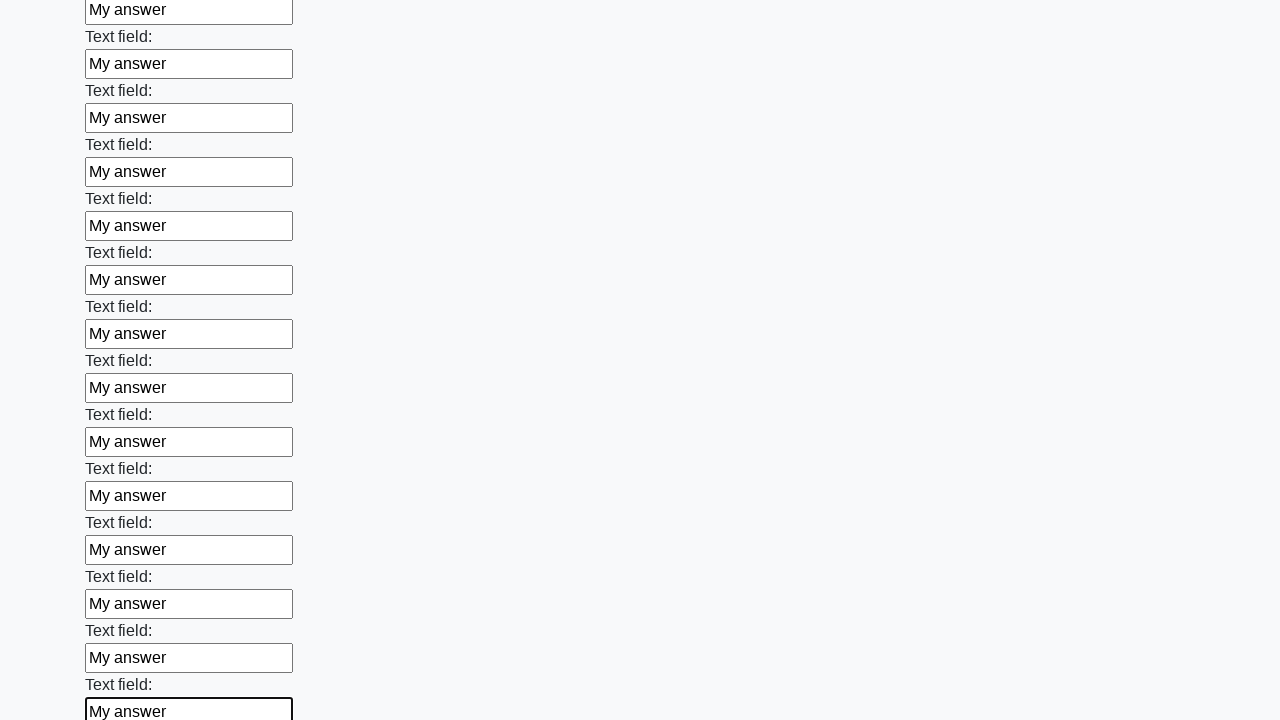

Filled text input field 53 of 100 with 'My answer' on input[type='text'] >> nth=52
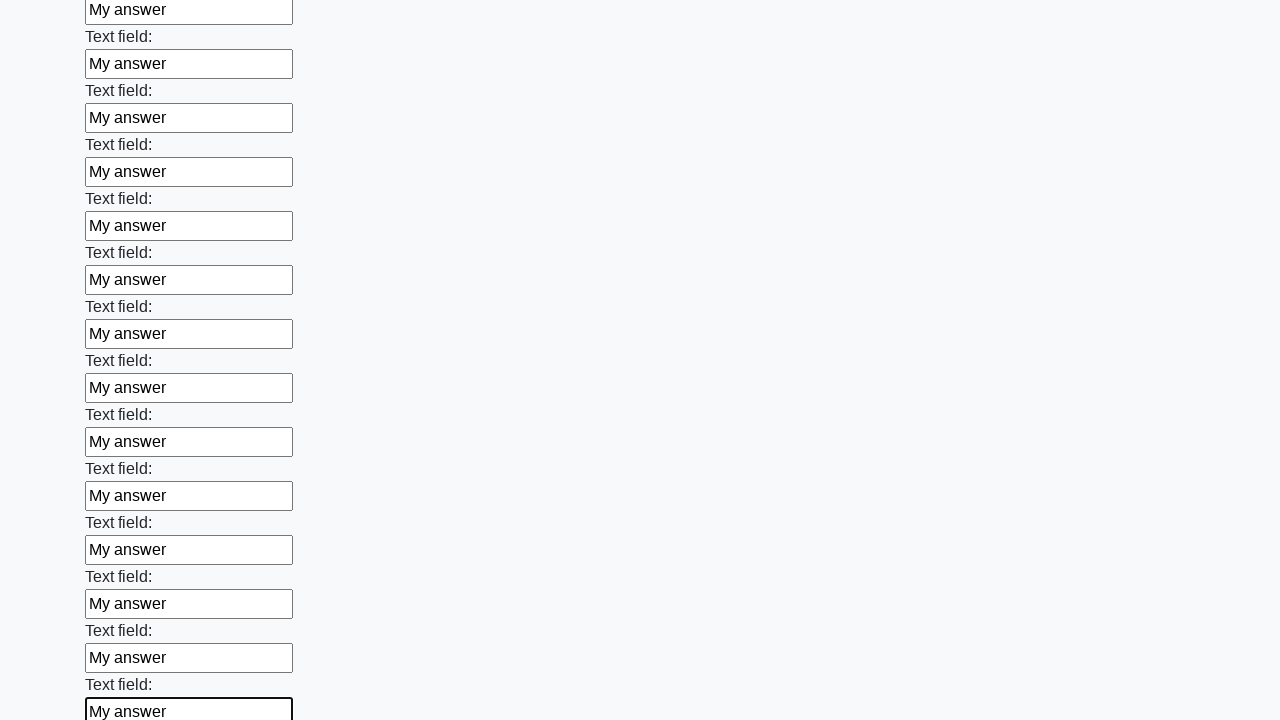

Filled text input field 54 of 100 with 'My answer' on input[type='text'] >> nth=53
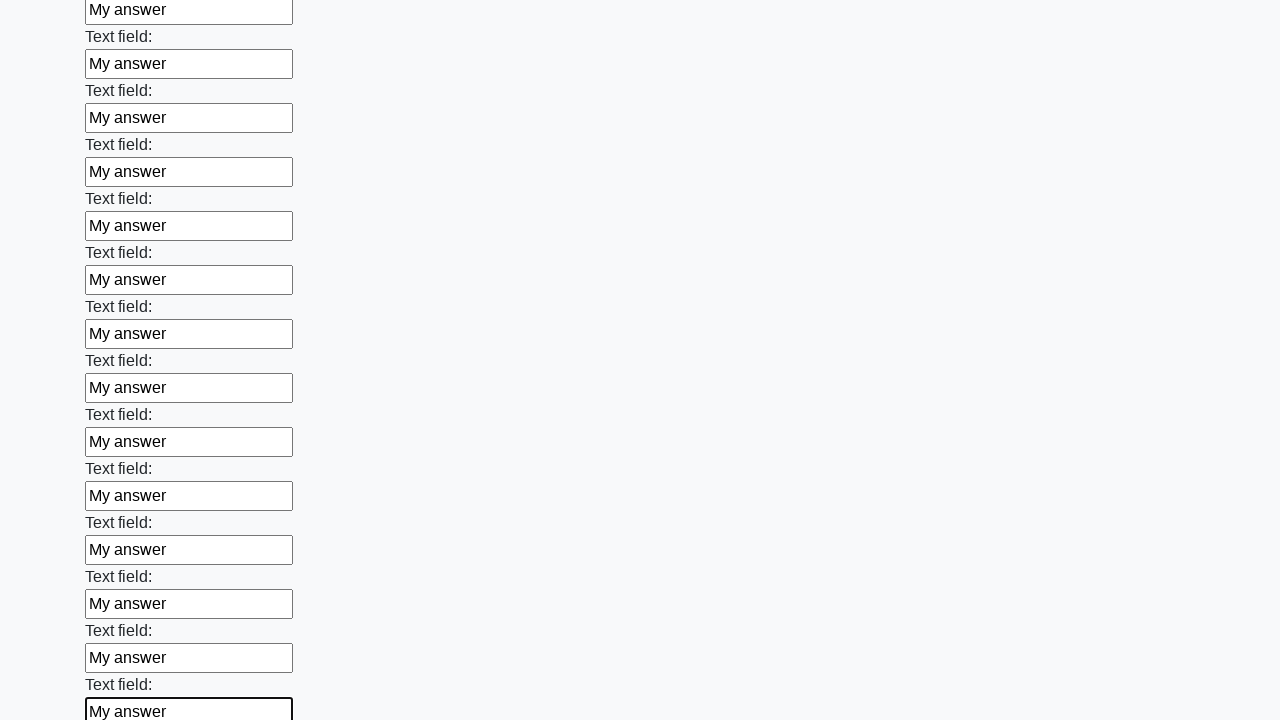

Filled text input field 55 of 100 with 'My answer' on input[type='text'] >> nth=54
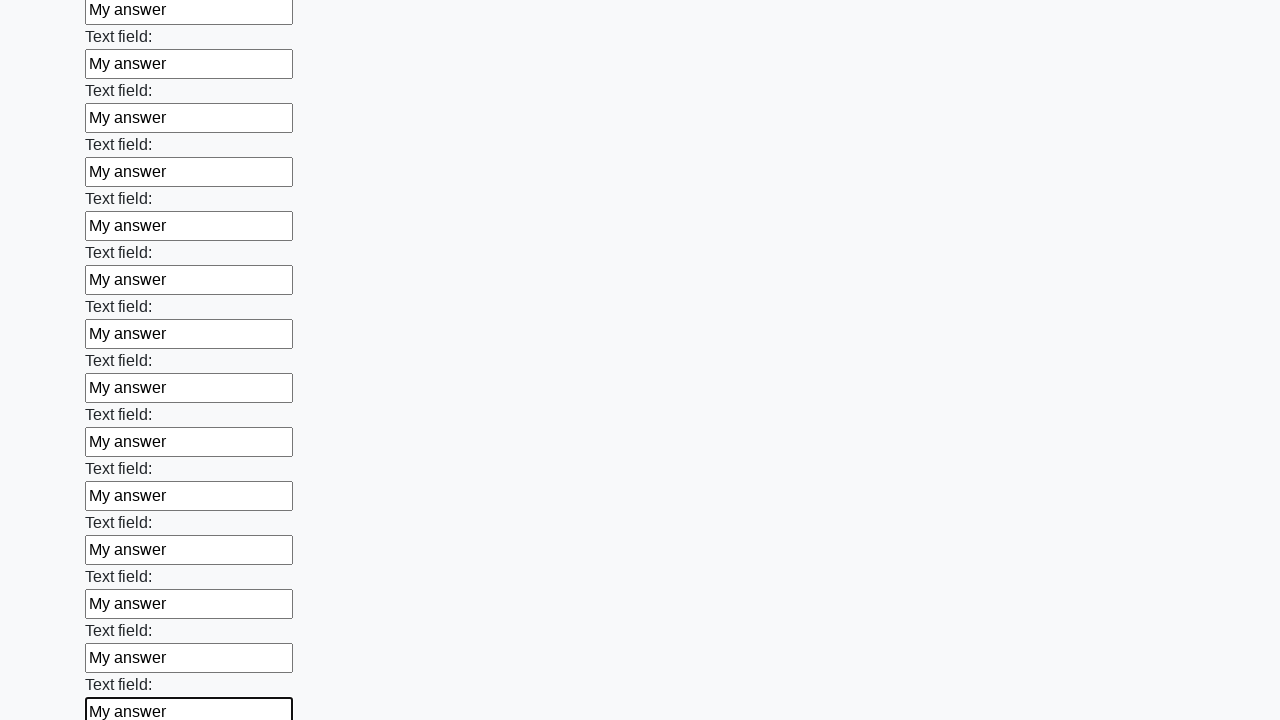

Filled text input field 56 of 100 with 'My answer' on input[type='text'] >> nth=55
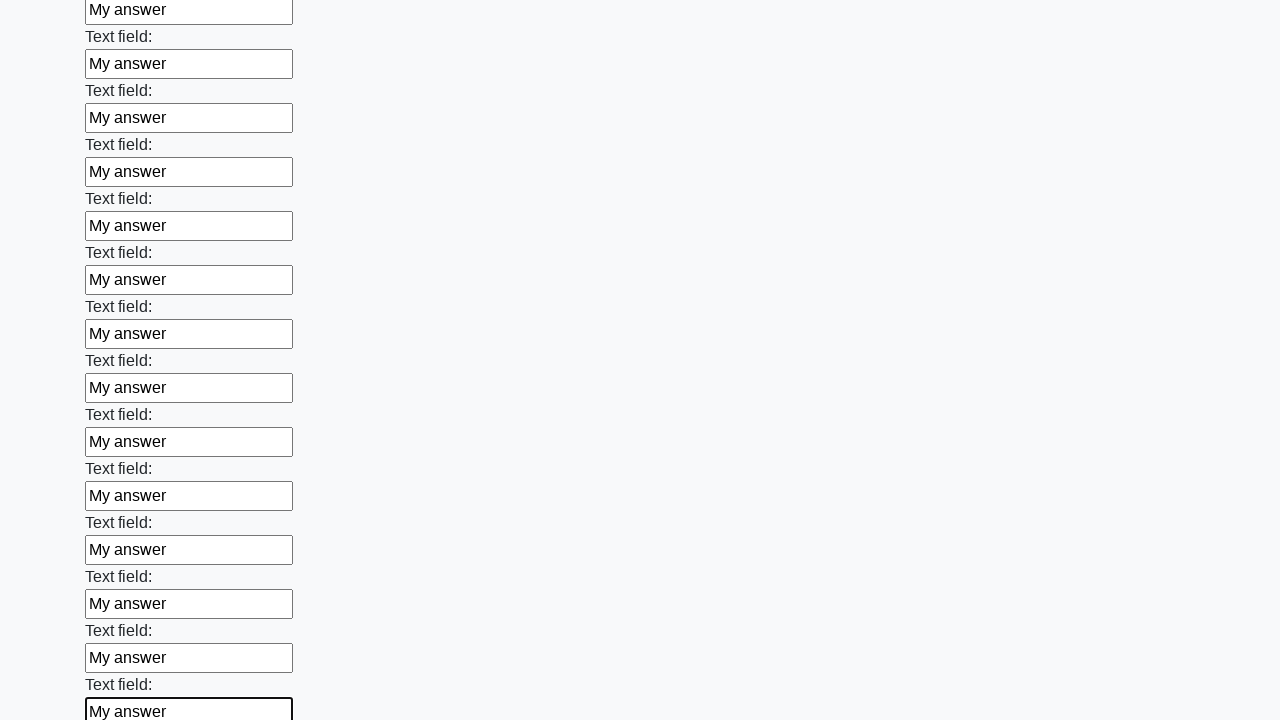

Filled text input field 57 of 100 with 'My answer' on input[type='text'] >> nth=56
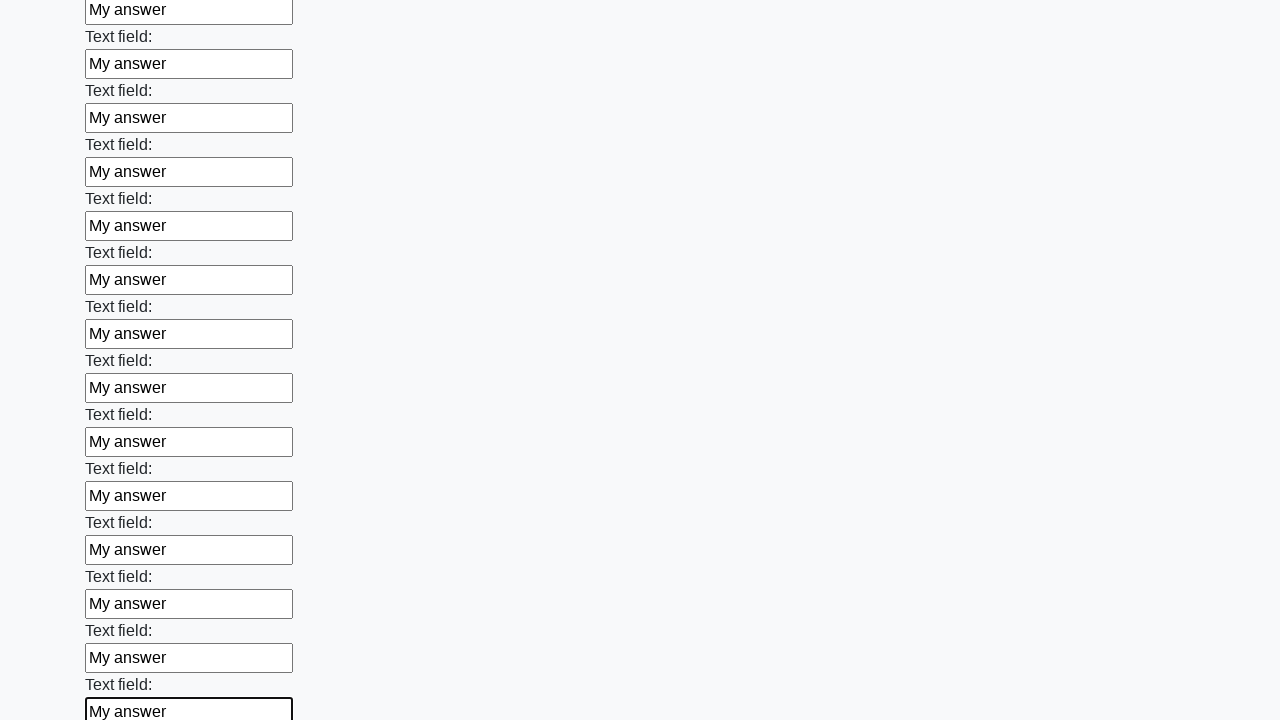

Filled text input field 58 of 100 with 'My answer' on input[type='text'] >> nth=57
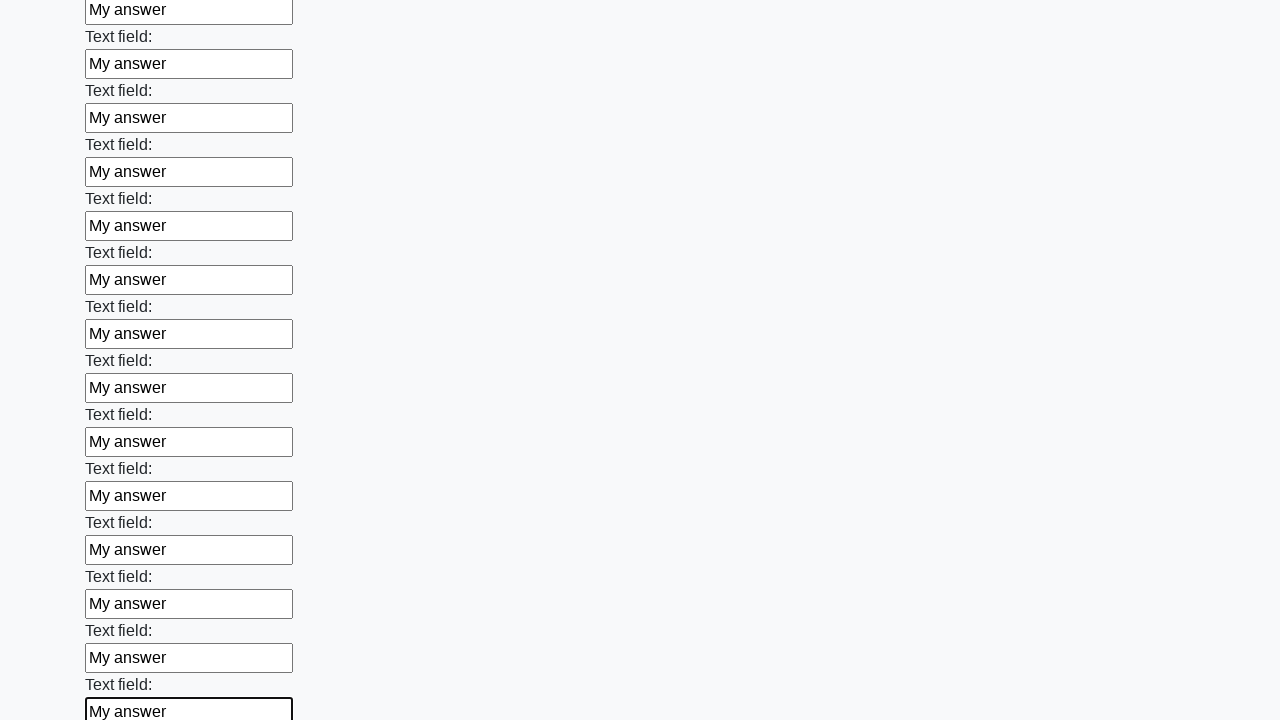

Filled text input field 59 of 100 with 'My answer' on input[type='text'] >> nth=58
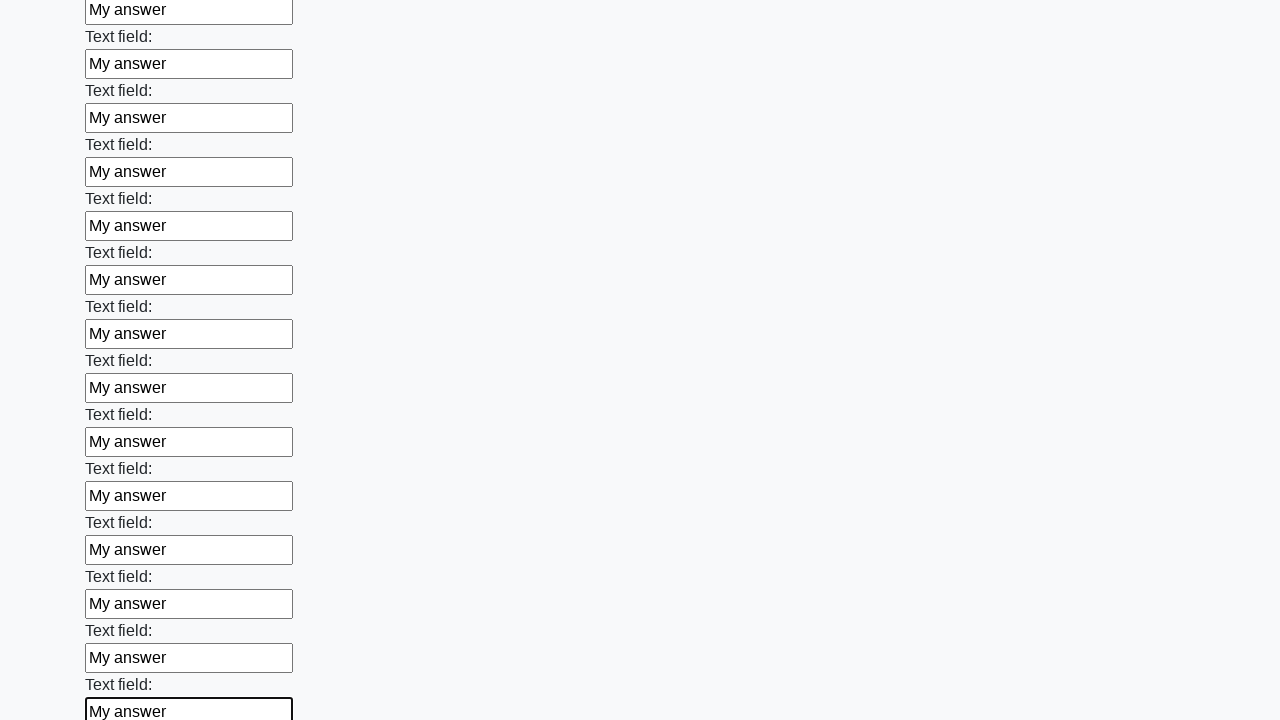

Filled text input field 60 of 100 with 'My answer' on input[type='text'] >> nth=59
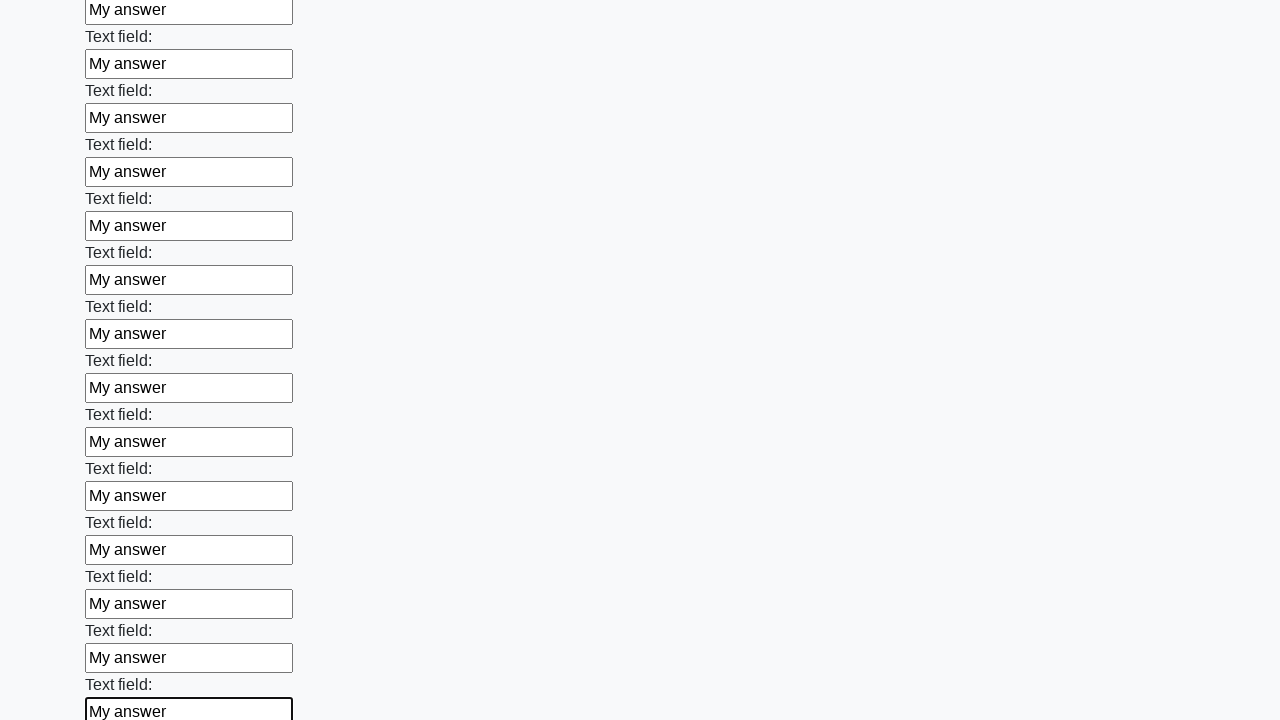

Filled text input field 61 of 100 with 'My answer' on input[type='text'] >> nth=60
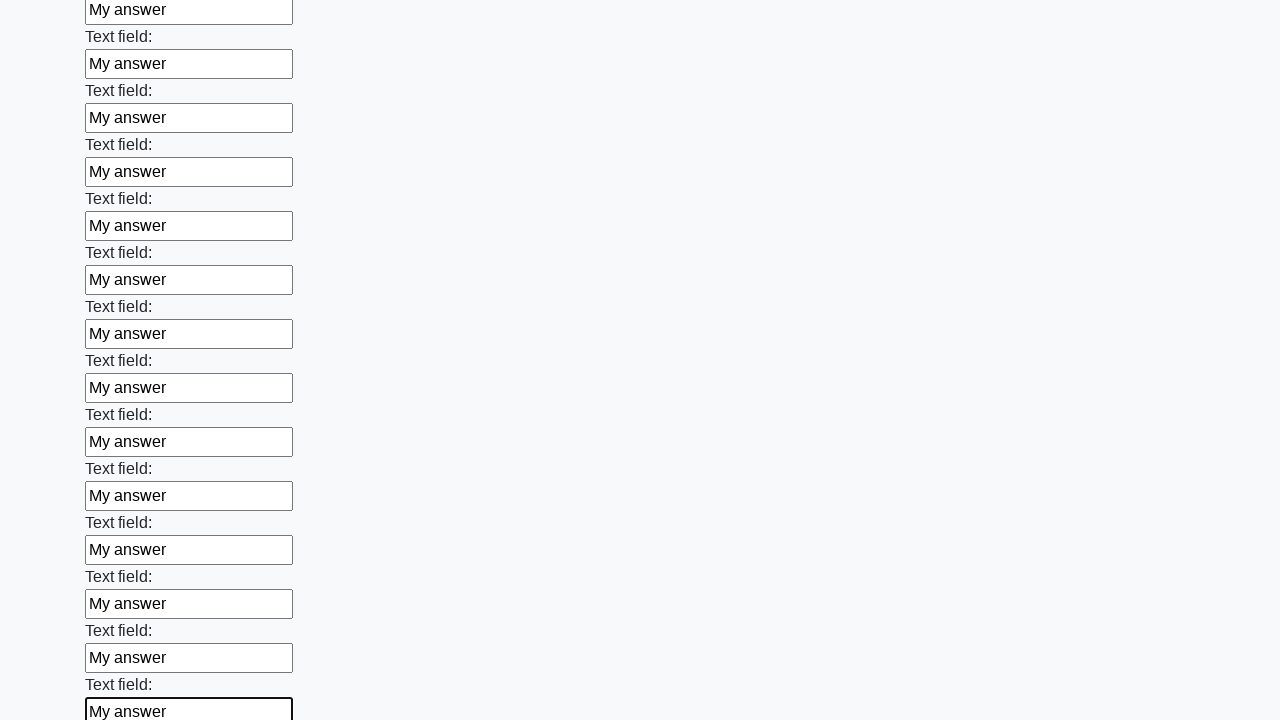

Filled text input field 62 of 100 with 'My answer' on input[type='text'] >> nth=61
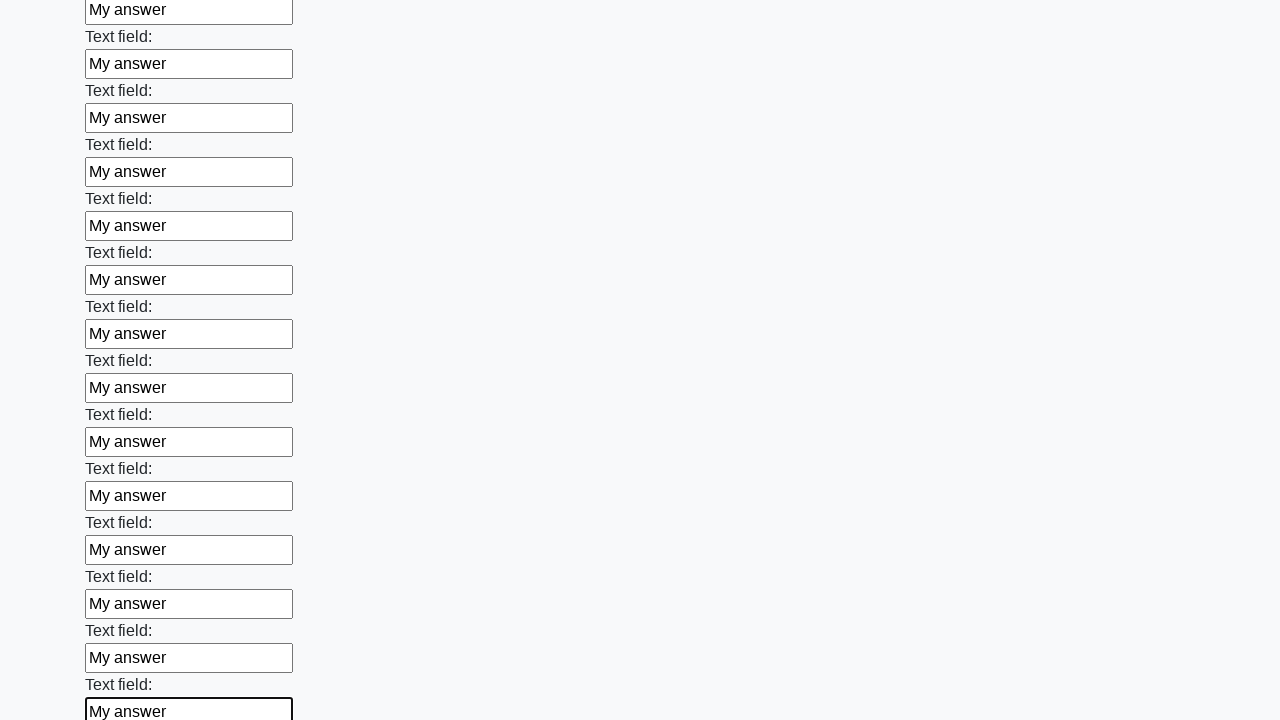

Filled text input field 63 of 100 with 'My answer' on input[type='text'] >> nth=62
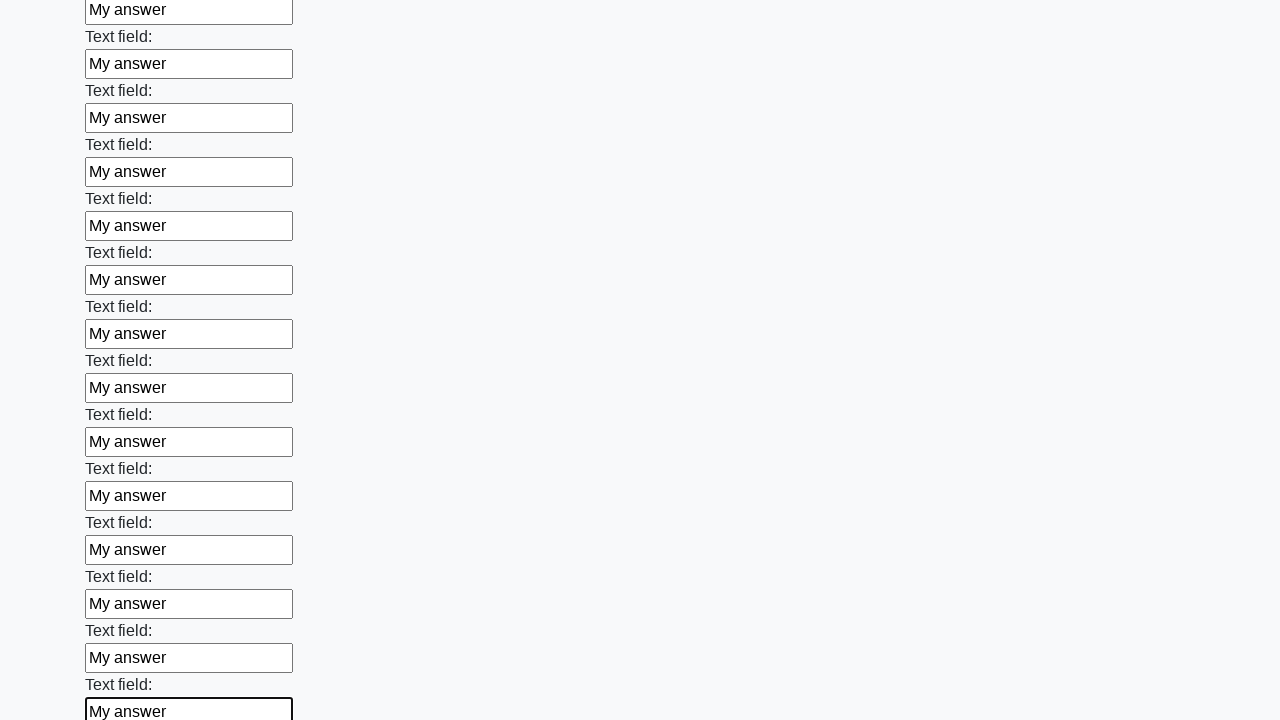

Filled text input field 64 of 100 with 'My answer' on input[type='text'] >> nth=63
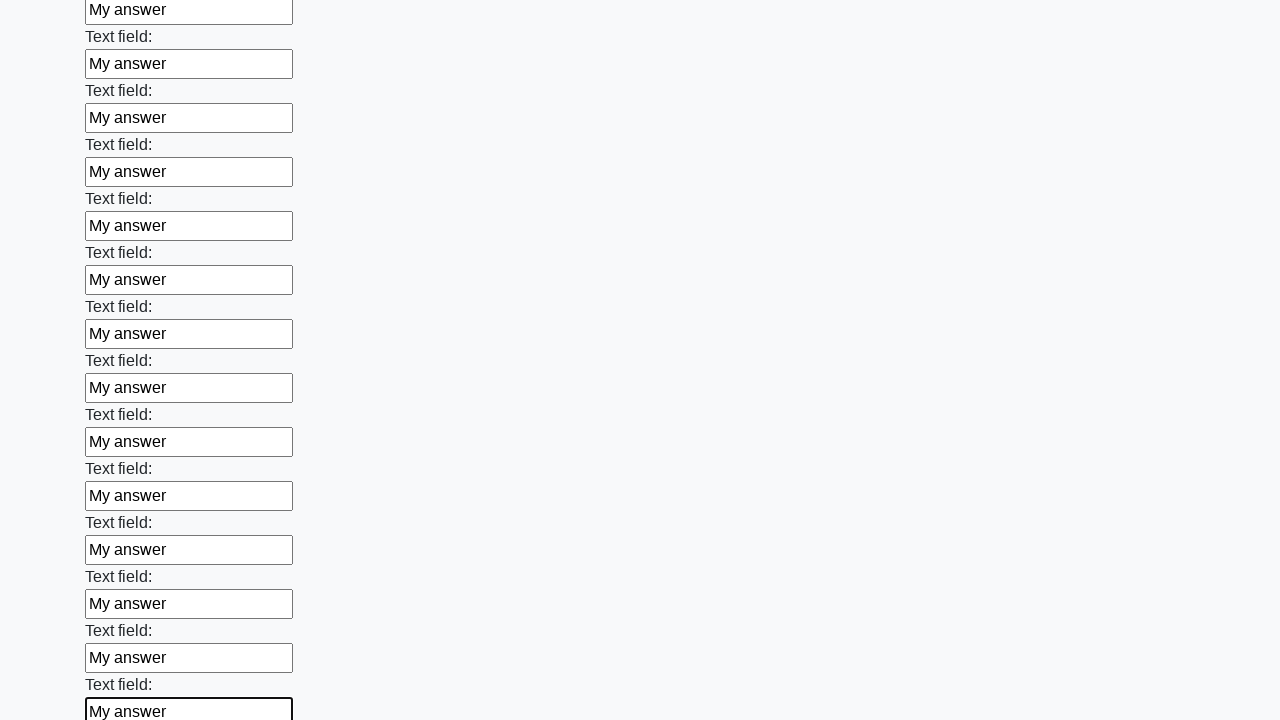

Filled text input field 65 of 100 with 'My answer' on input[type='text'] >> nth=64
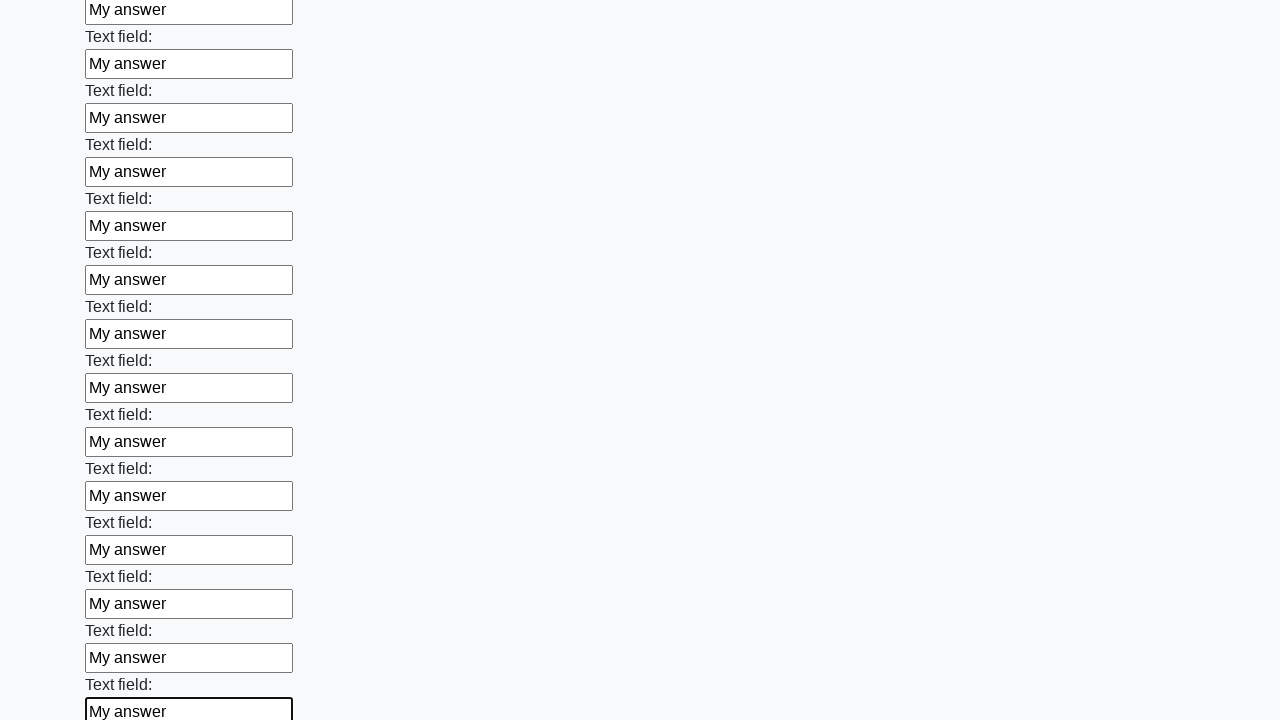

Filled text input field 66 of 100 with 'My answer' on input[type='text'] >> nth=65
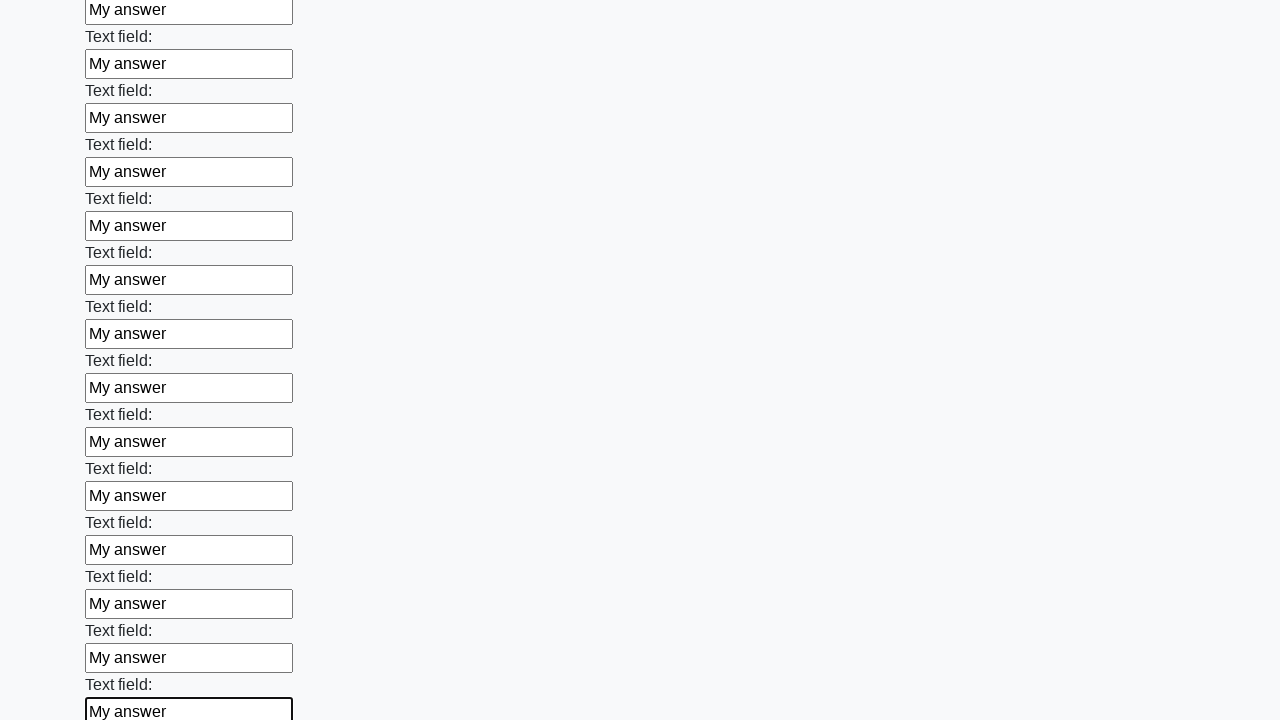

Filled text input field 67 of 100 with 'My answer' on input[type='text'] >> nth=66
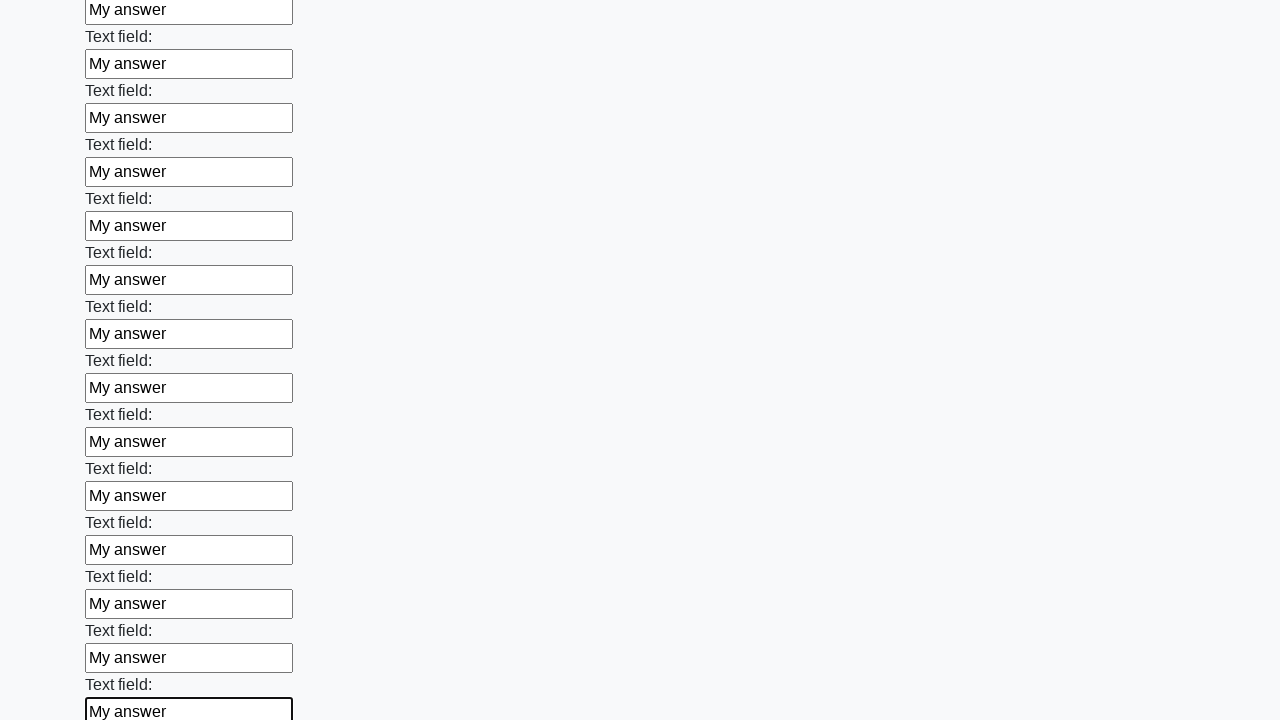

Filled text input field 68 of 100 with 'My answer' on input[type='text'] >> nth=67
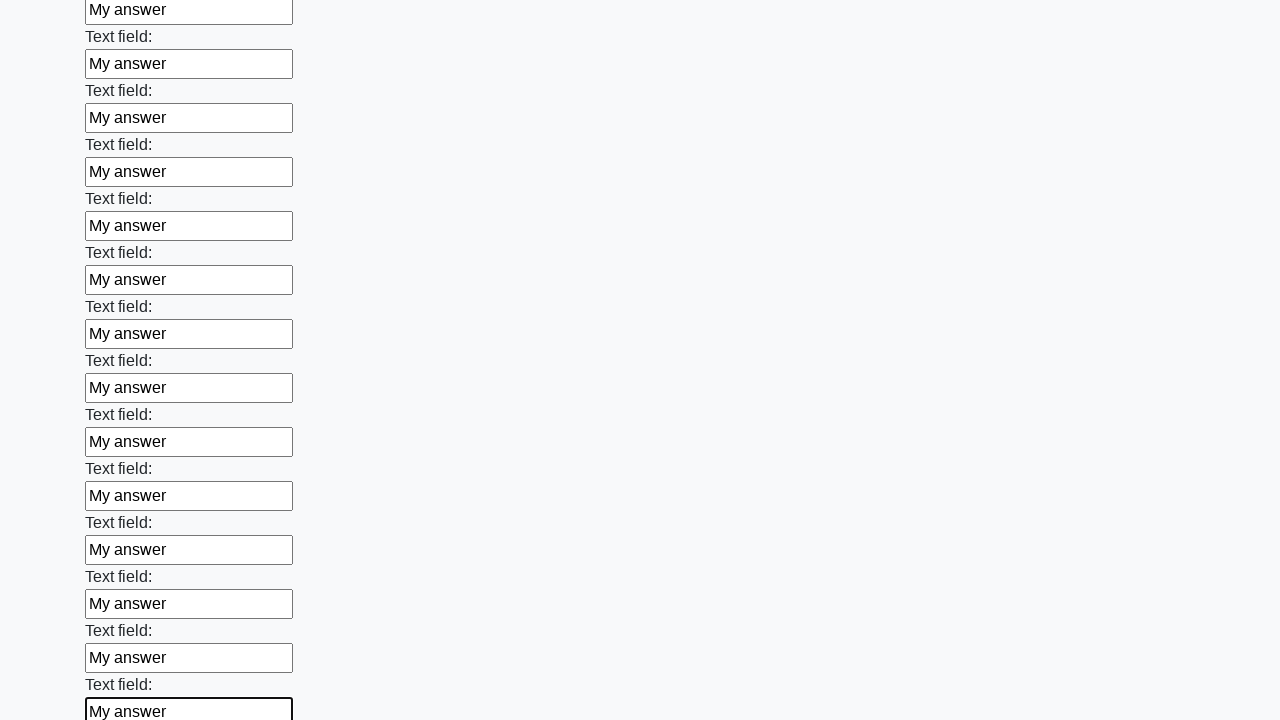

Filled text input field 69 of 100 with 'My answer' on input[type='text'] >> nth=68
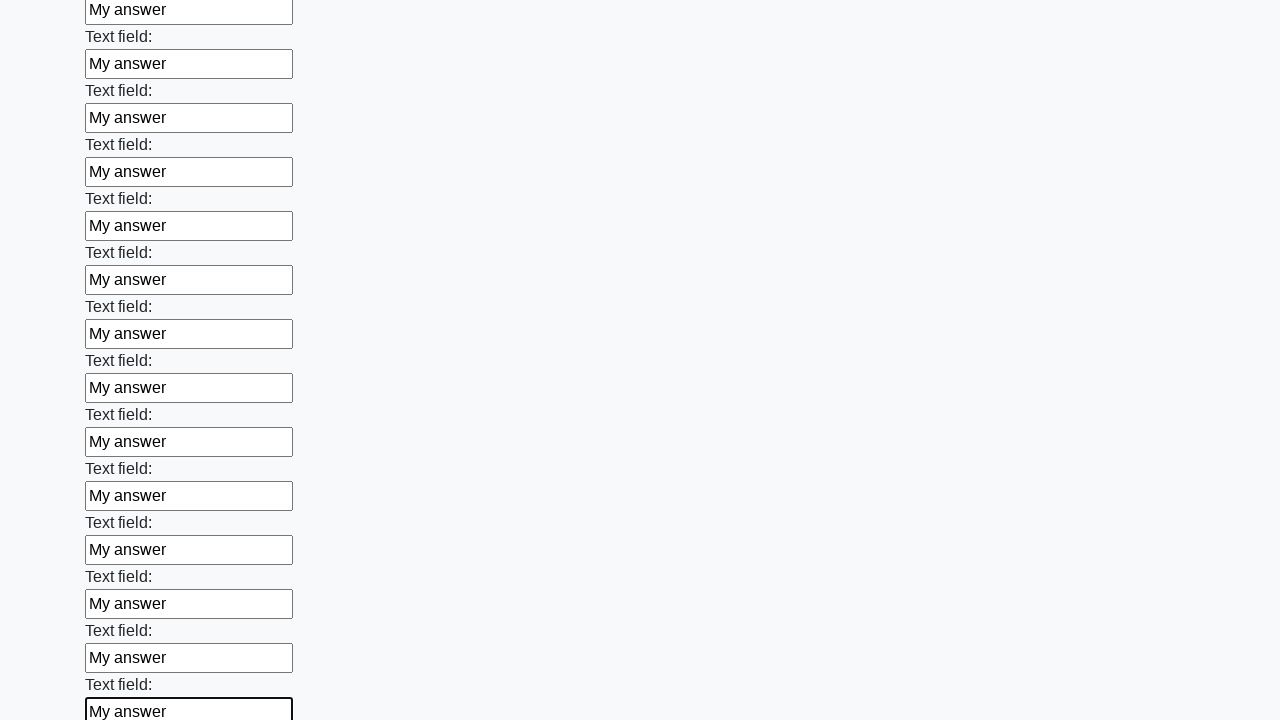

Filled text input field 70 of 100 with 'My answer' on input[type='text'] >> nth=69
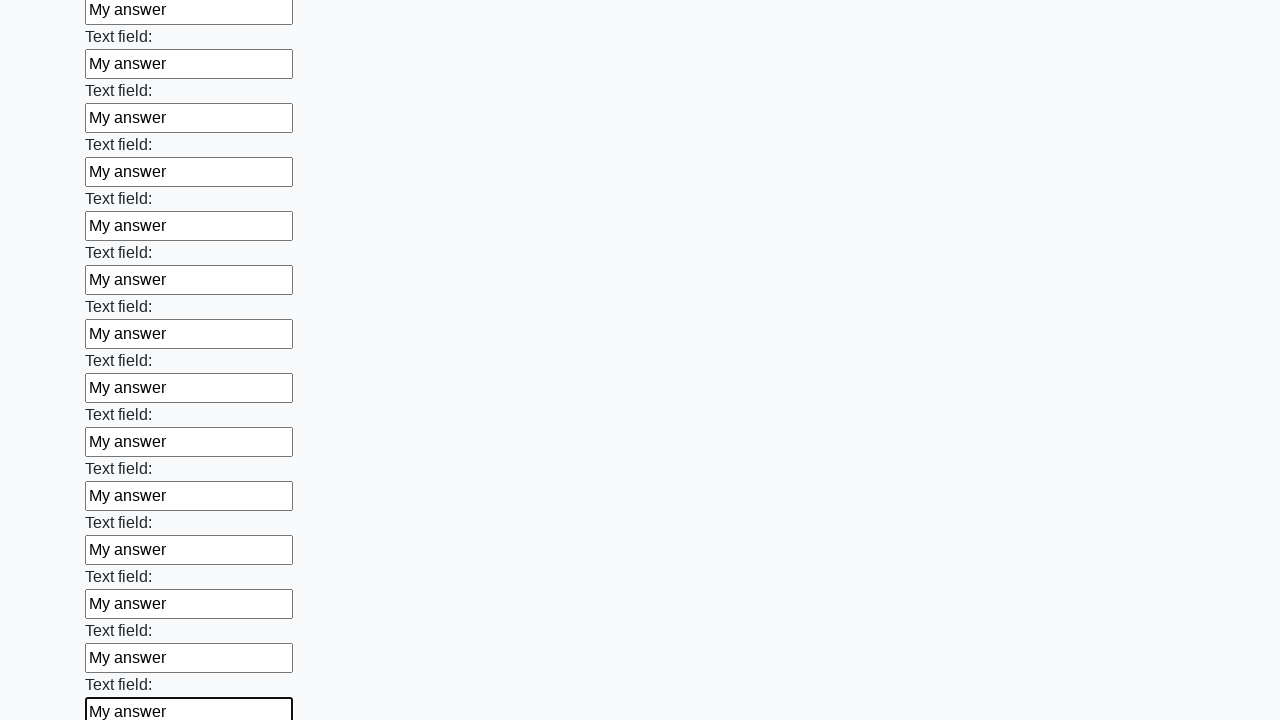

Filled text input field 71 of 100 with 'My answer' on input[type='text'] >> nth=70
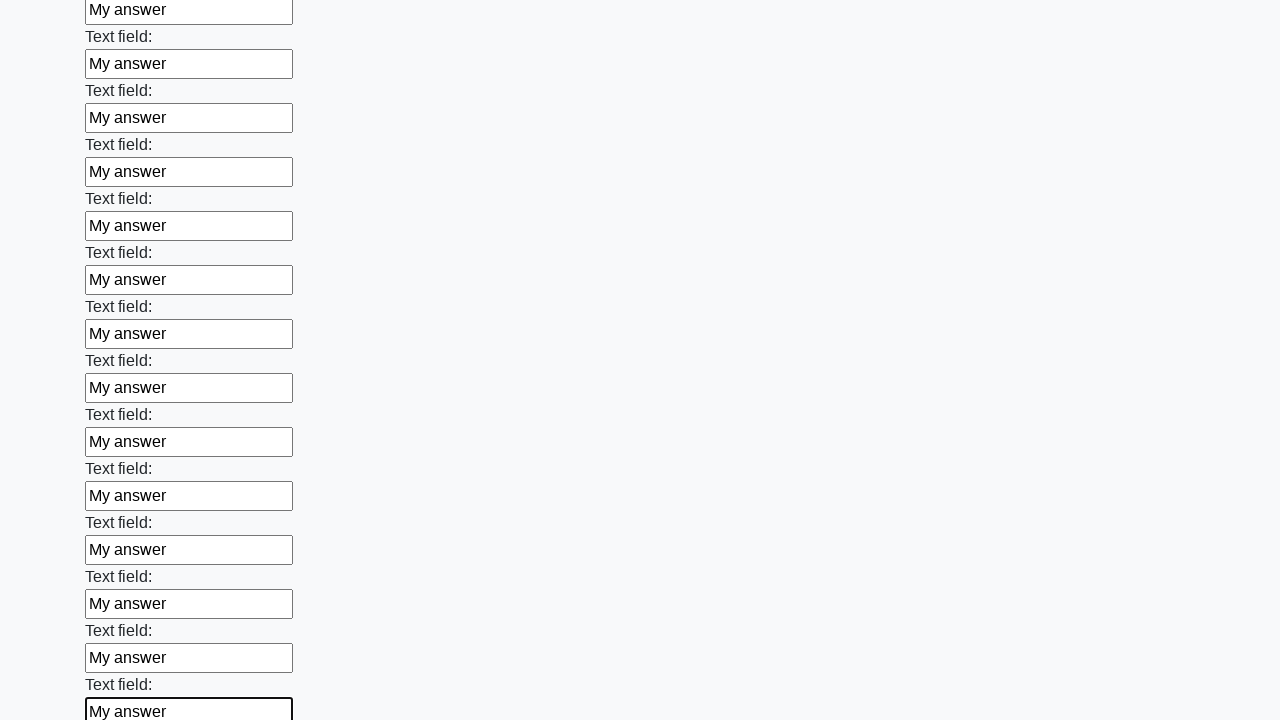

Filled text input field 72 of 100 with 'My answer' on input[type='text'] >> nth=71
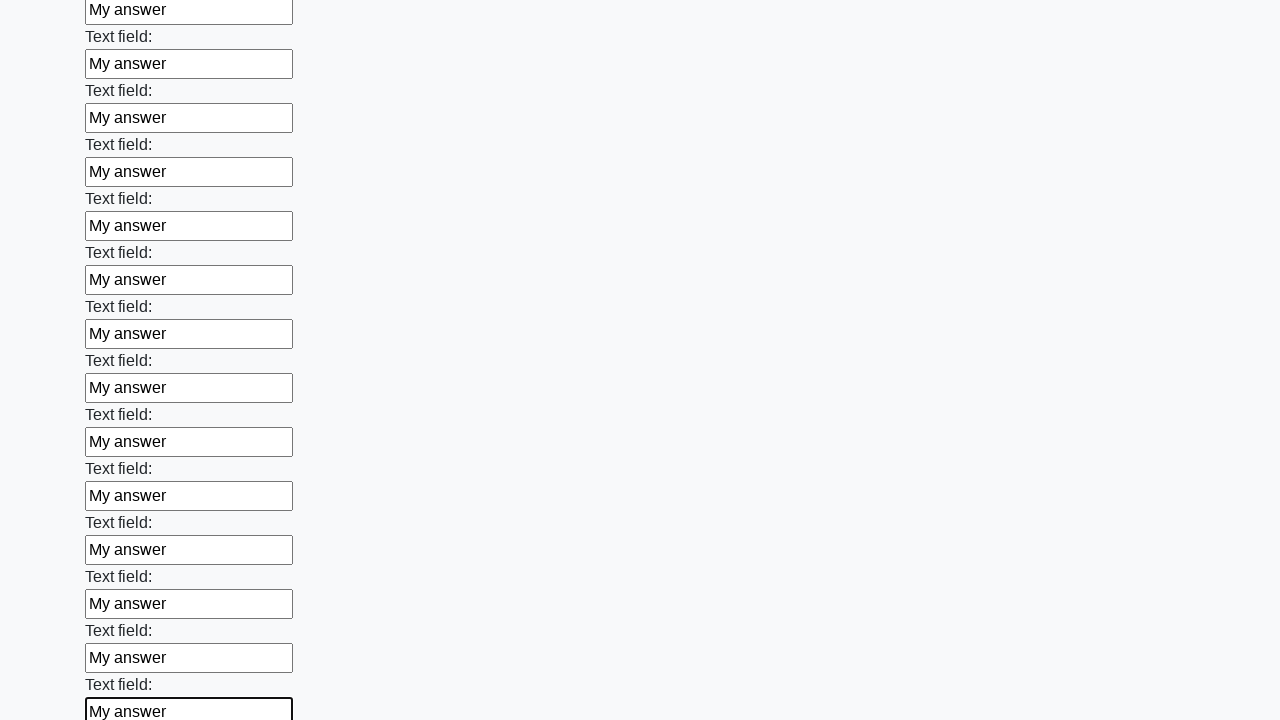

Filled text input field 73 of 100 with 'My answer' on input[type='text'] >> nth=72
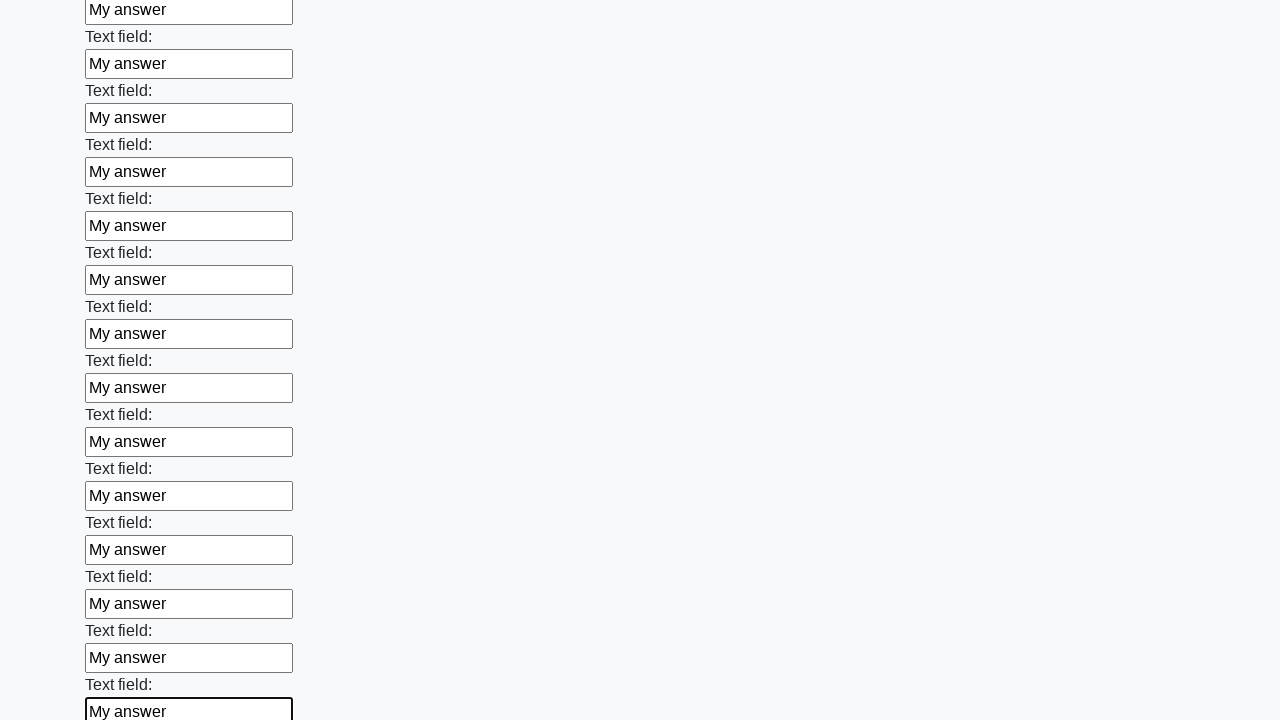

Filled text input field 74 of 100 with 'My answer' on input[type='text'] >> nth=73
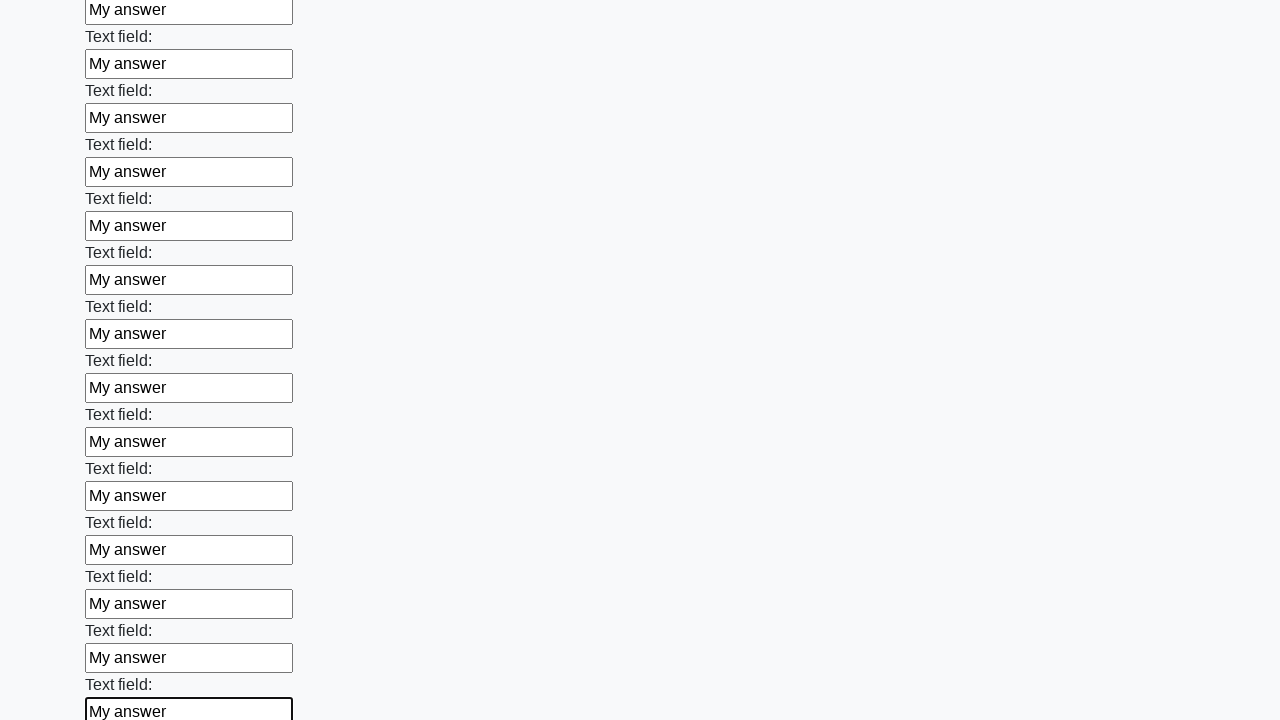

Filled text input field 75 of 100 with 'My answer' on input[type='text'] >> nth=74
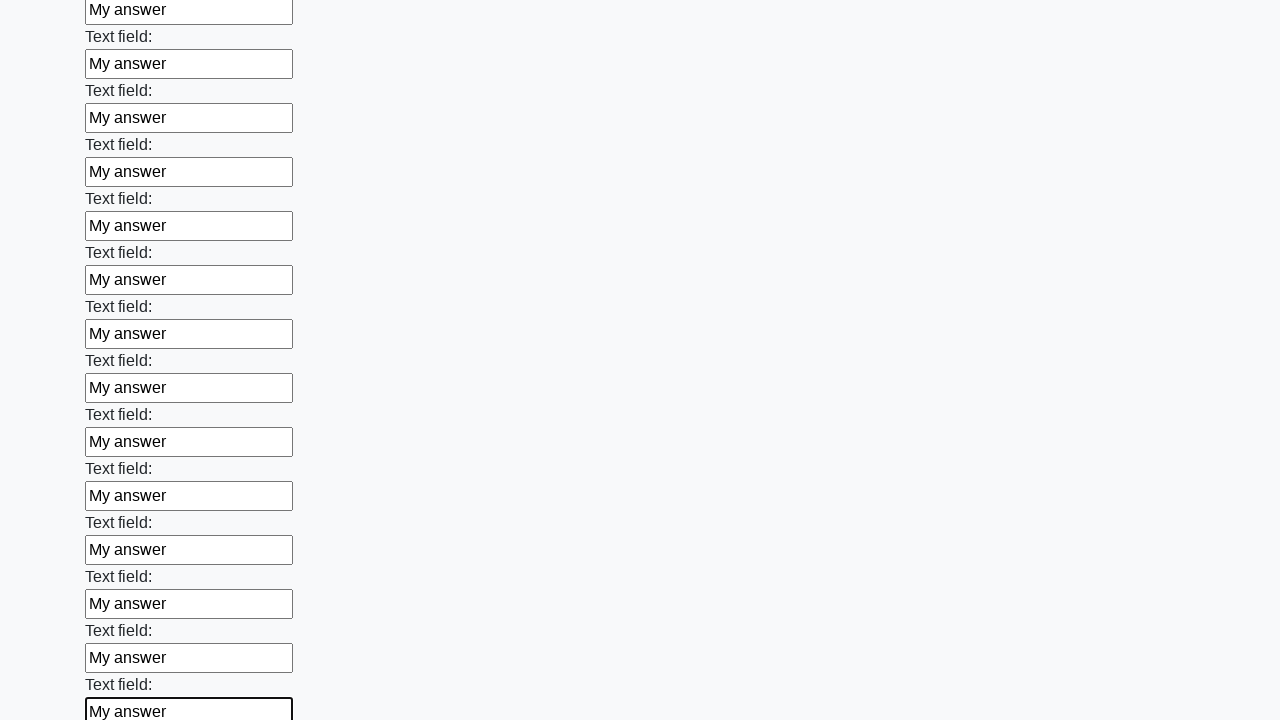

Filled text input field 76 of 100 with 'My answer' on input[type='text'] >> nth=75
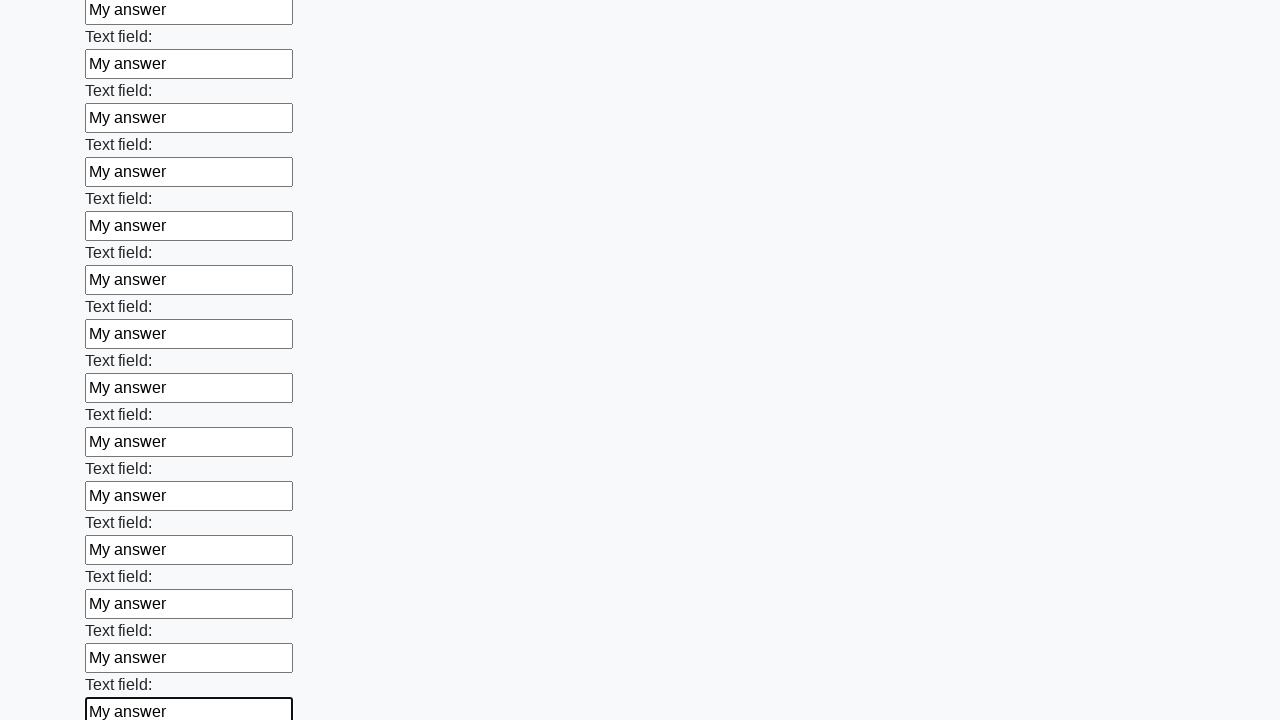

Filled text input field 77 of 100 with 'My answer' on input[type='text'] >> nth=76
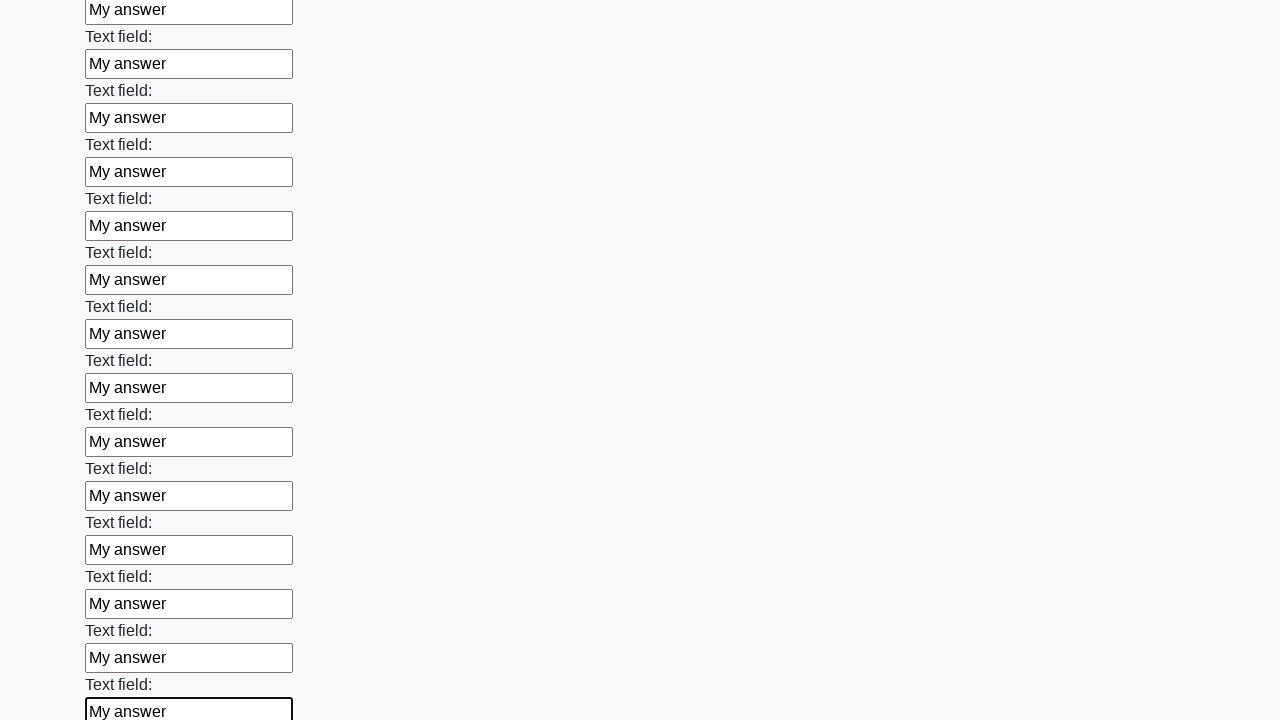

Filled text input field 78 of 100 with 'My answer' on input[type='text'] >> nth=77
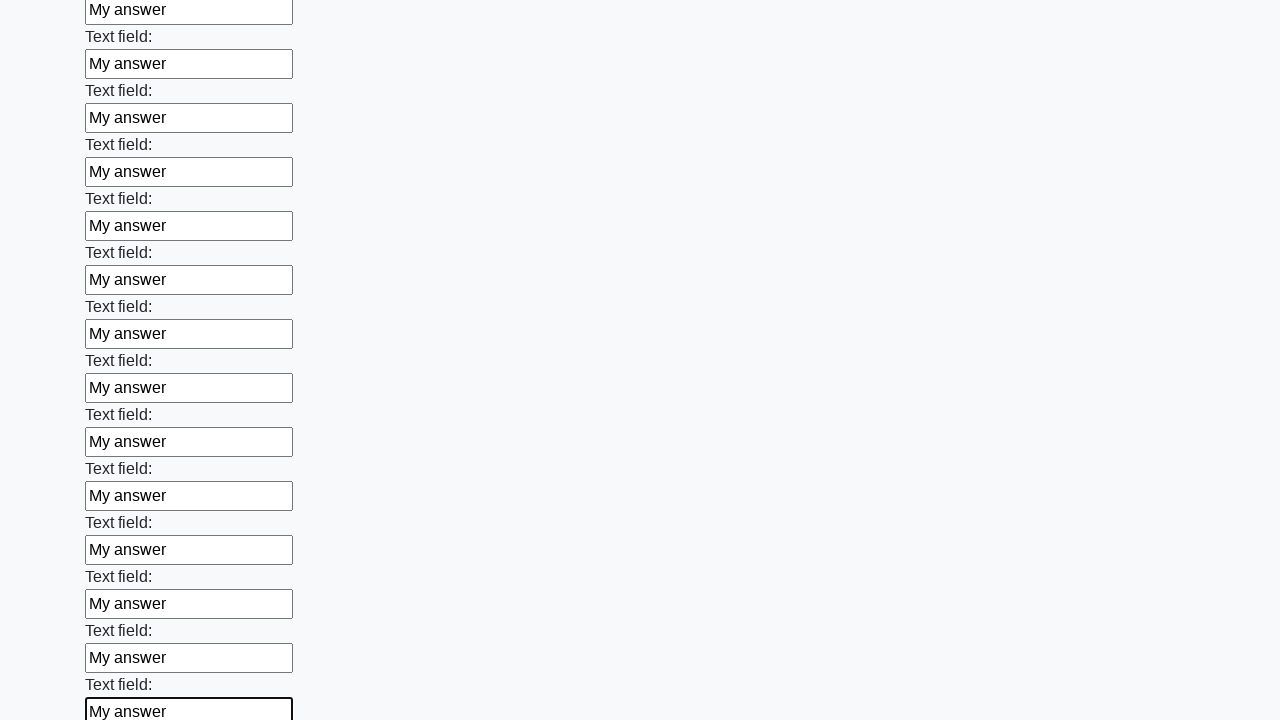

Filled text input field 79 of 100 with 'My answer' on input[type='text'] >> nth=78
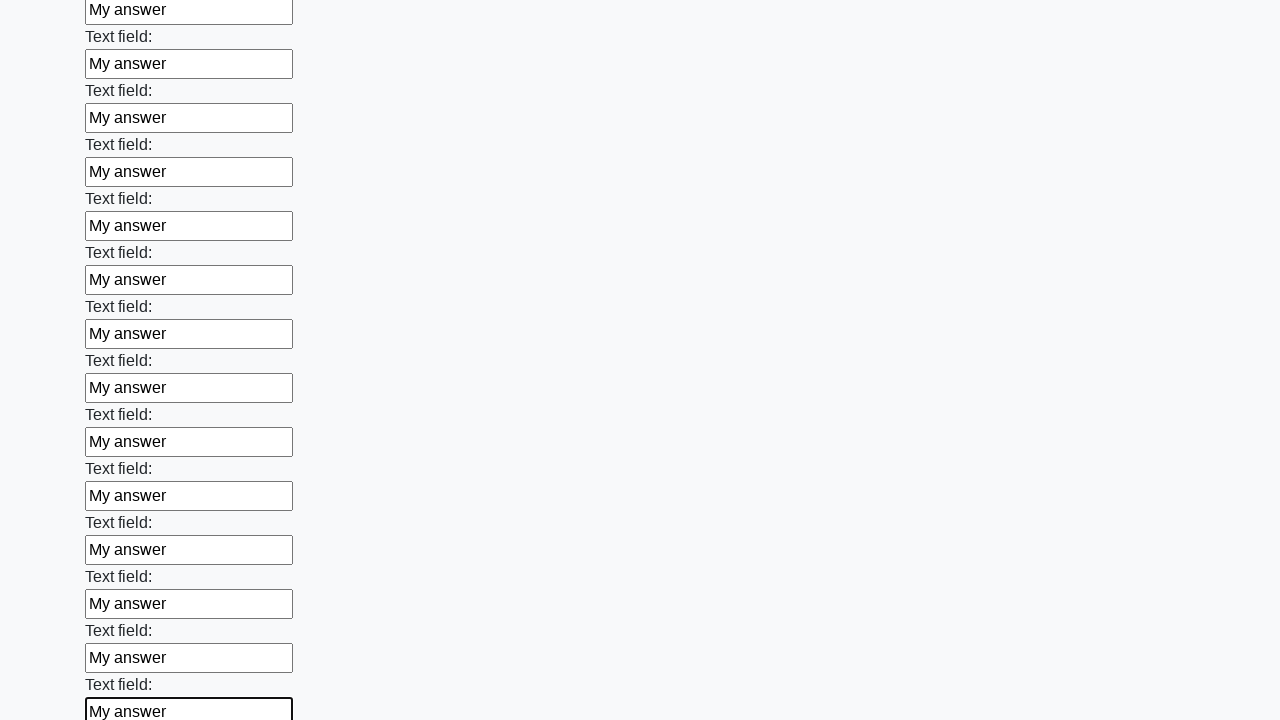

Filled text input field 80 of 100 with 'My answer' on input[type='text'] >> nth=79
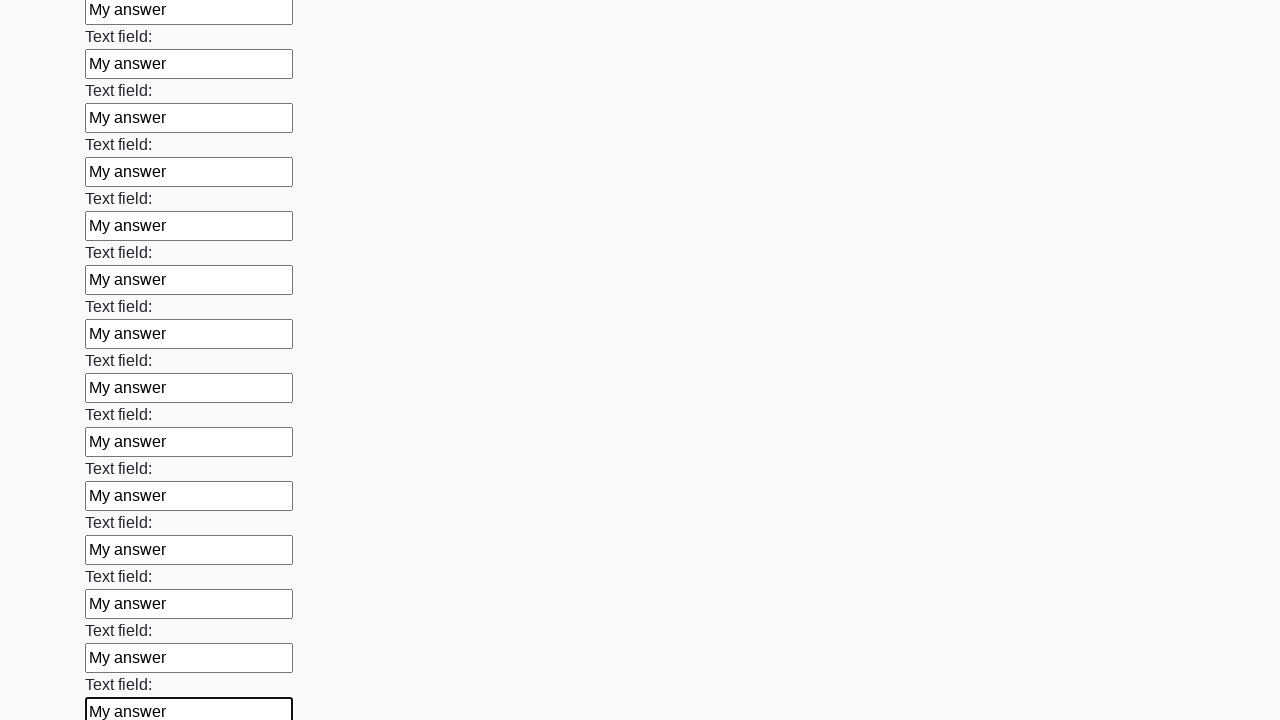

Filled text input field 81 of 100 with 'My answer' on input[type='text'] >> nth=80
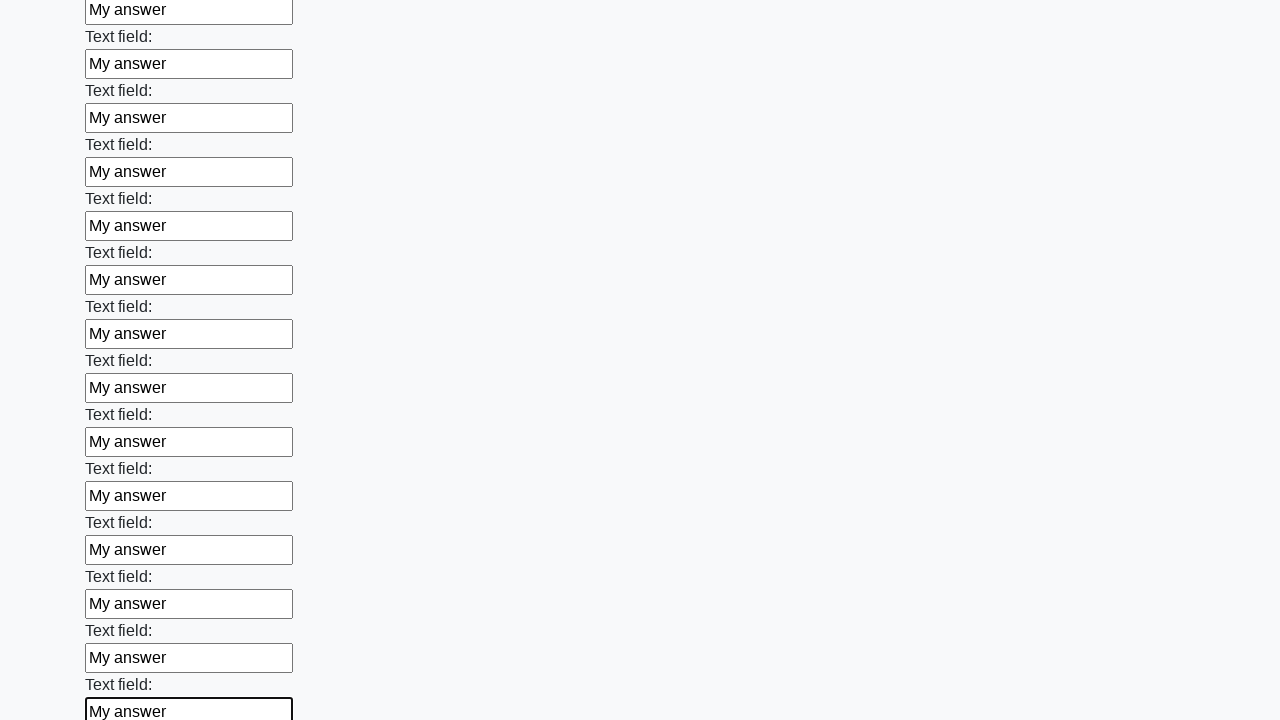

Filled text input field 82 of 100 with 'My answer' on input[type='text'] >> nth=81
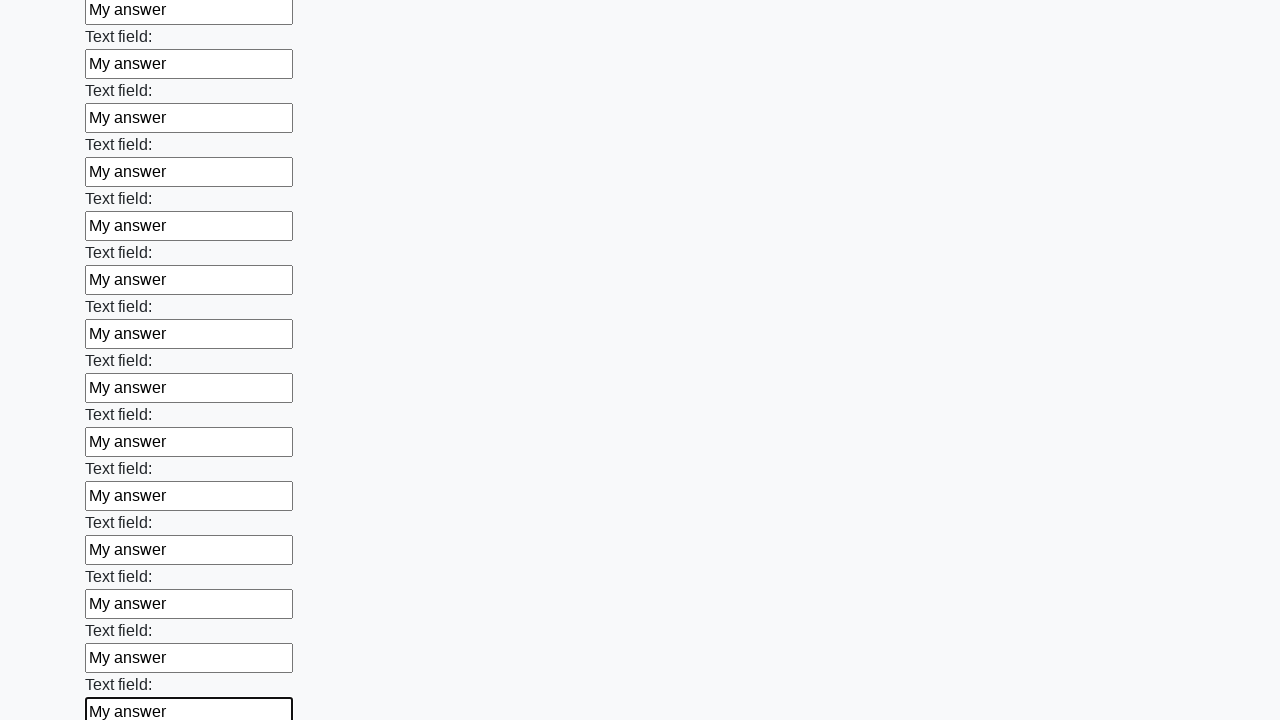

Filled text input field 83 of 100 with 'My answer' on input[type='text'] >> nth=82
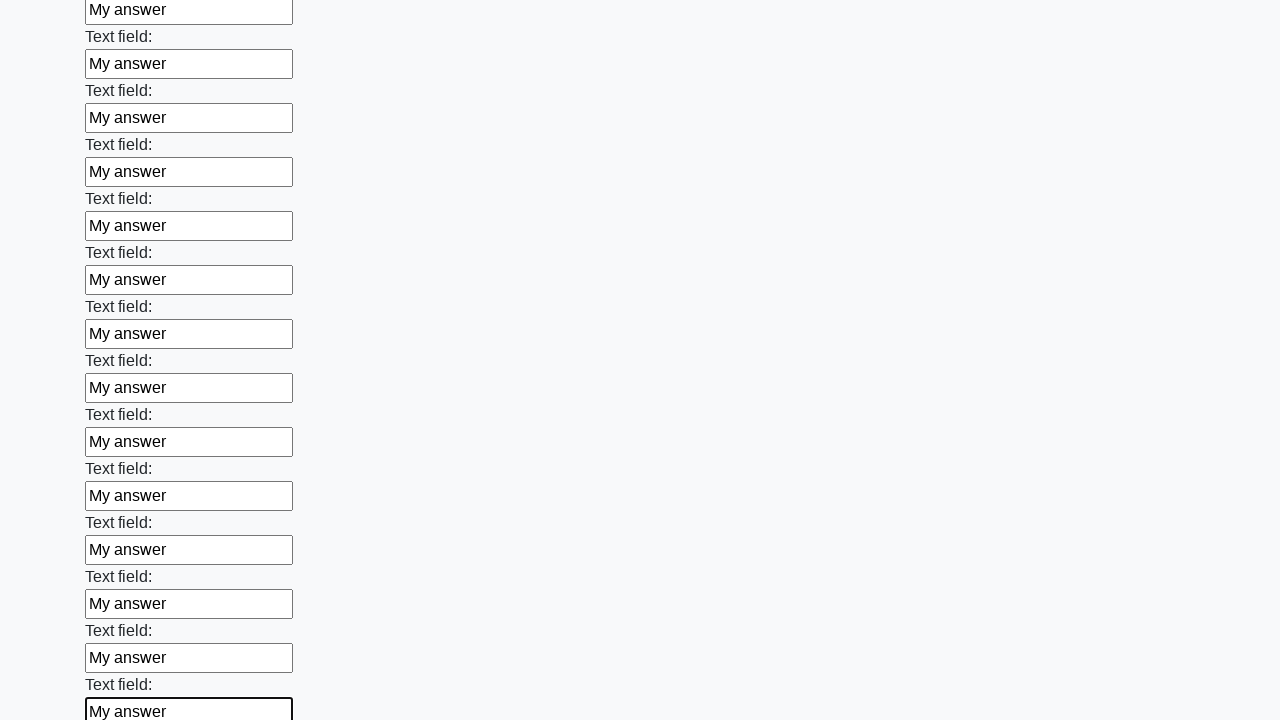

Filled text input field 84 of 100 with 'My answer' on input[type='text'] >> nth=83
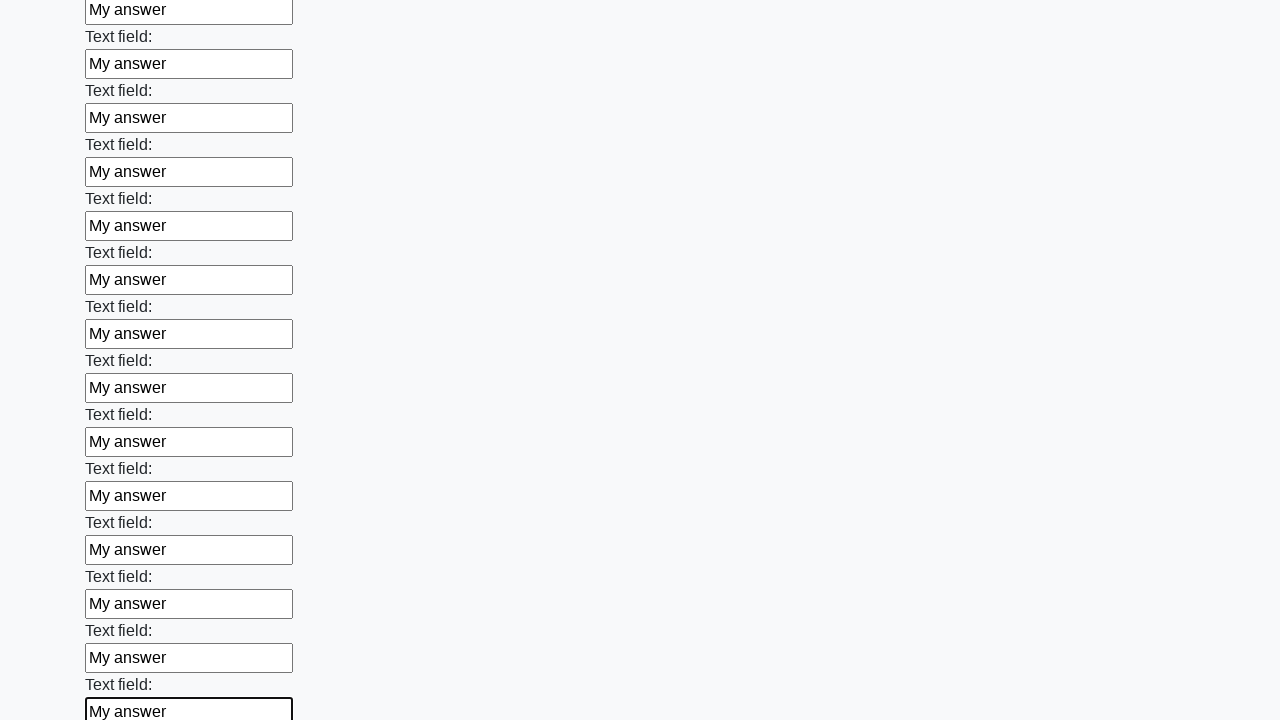

Filled text input field 85 of 100 with 'My answer' on input[type='text'] >> nth=84
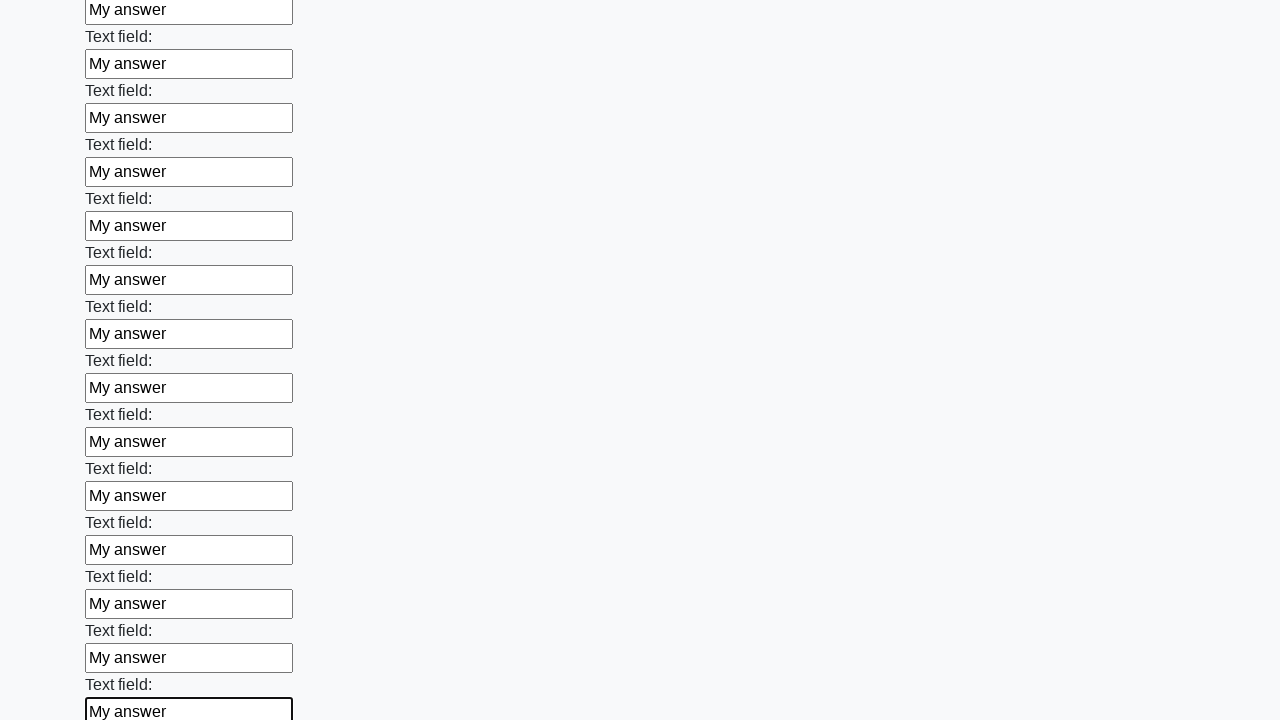

Filled text input field 86 of 100 with 'My answer' on input[type='text'] >> nth=85
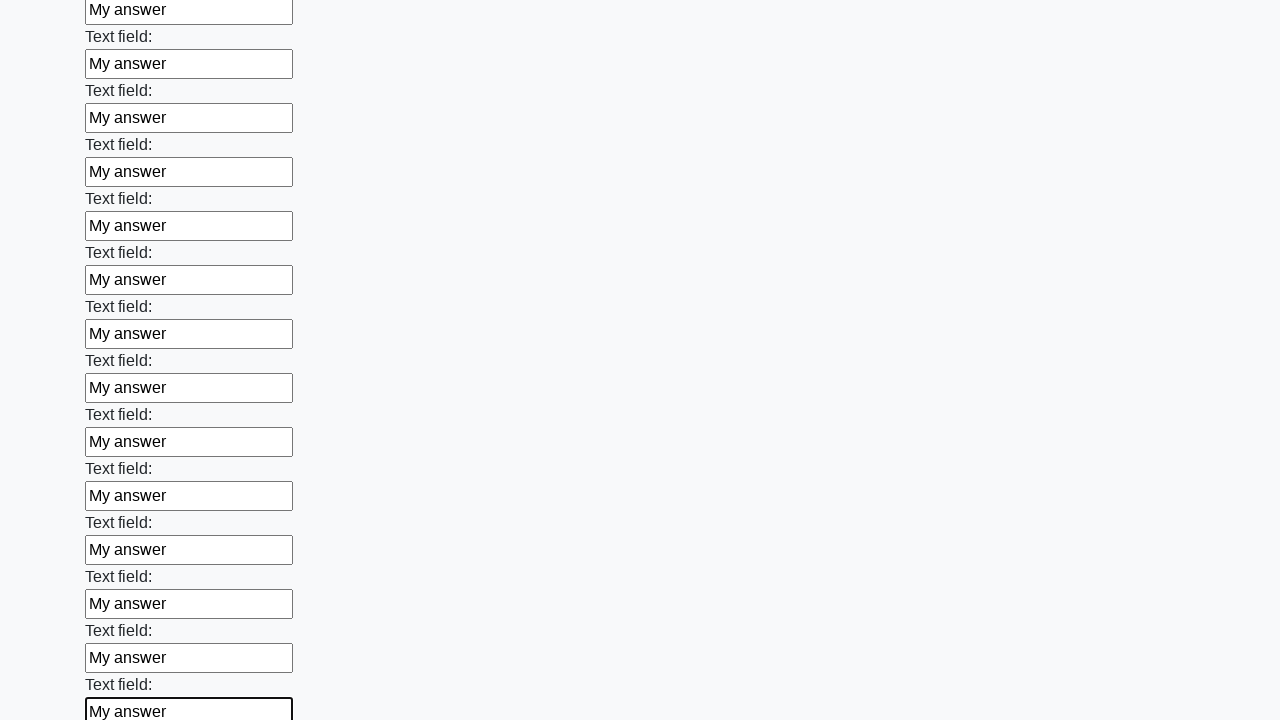

Filled text input field 87 of 100 with 'My answer' on input[type='text'] >> nth=86
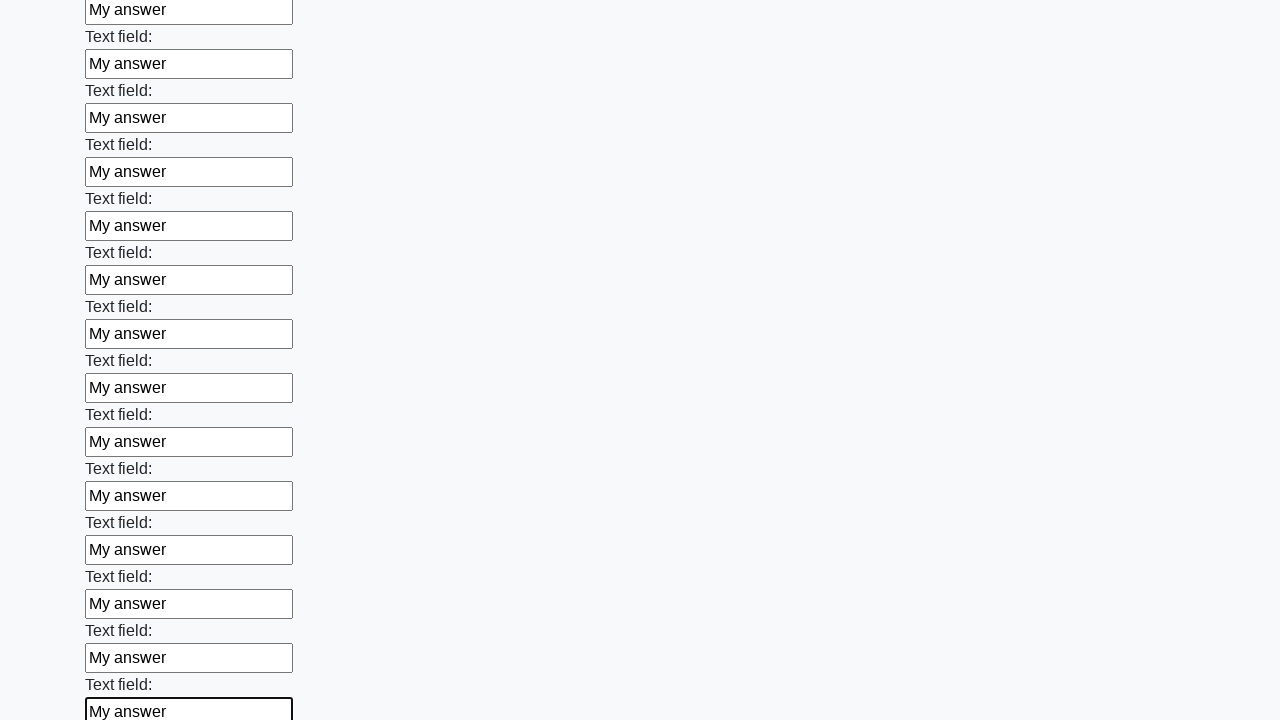

Filled text input field 88 of 100 with 'My answer' on input[type='text'] >> nth=87
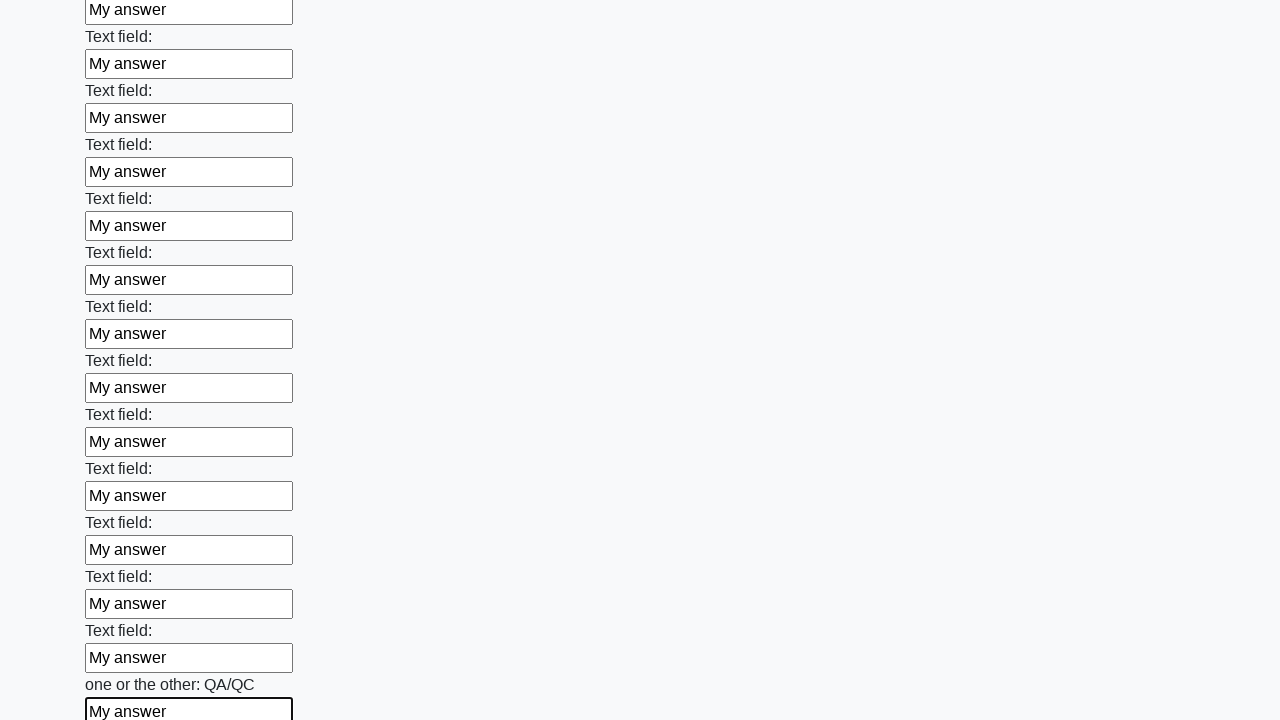

Filled text input field 89 of 100 with 'My answer' on input[type='text'] >> nth=88
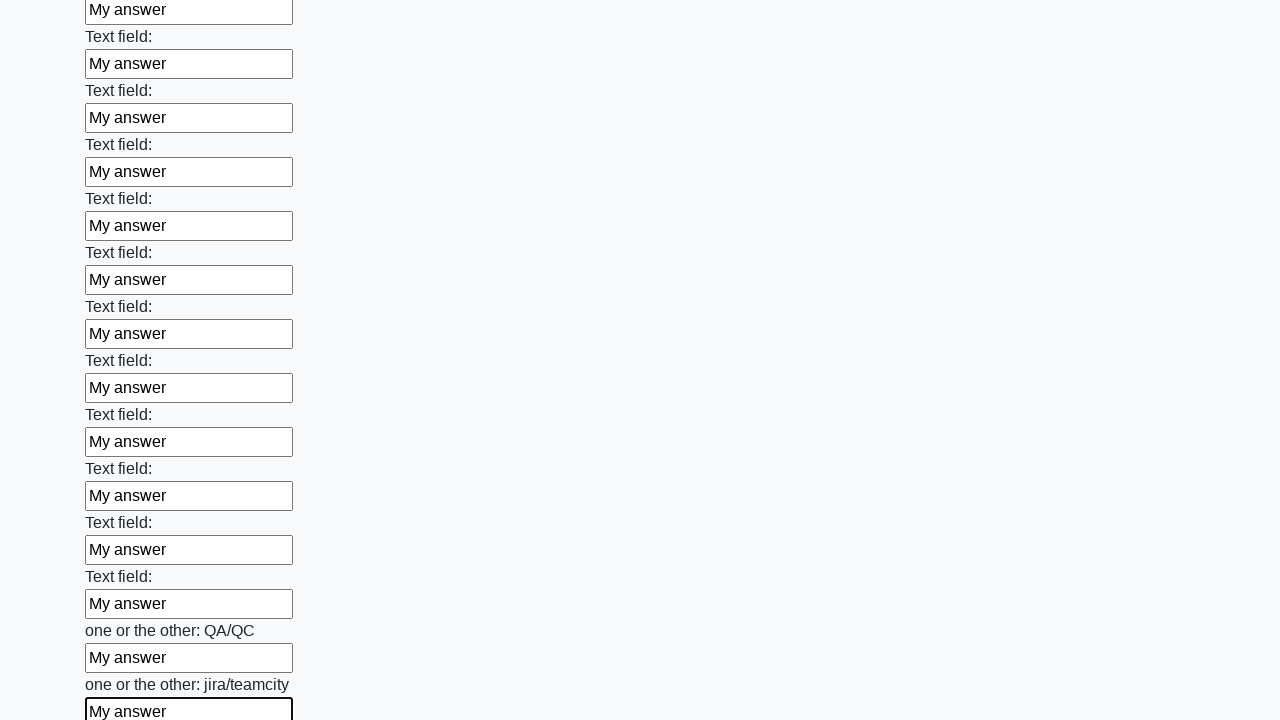

Filled text input field 90 of 100 with 'My answer' on input[type='text'] >> nth=89
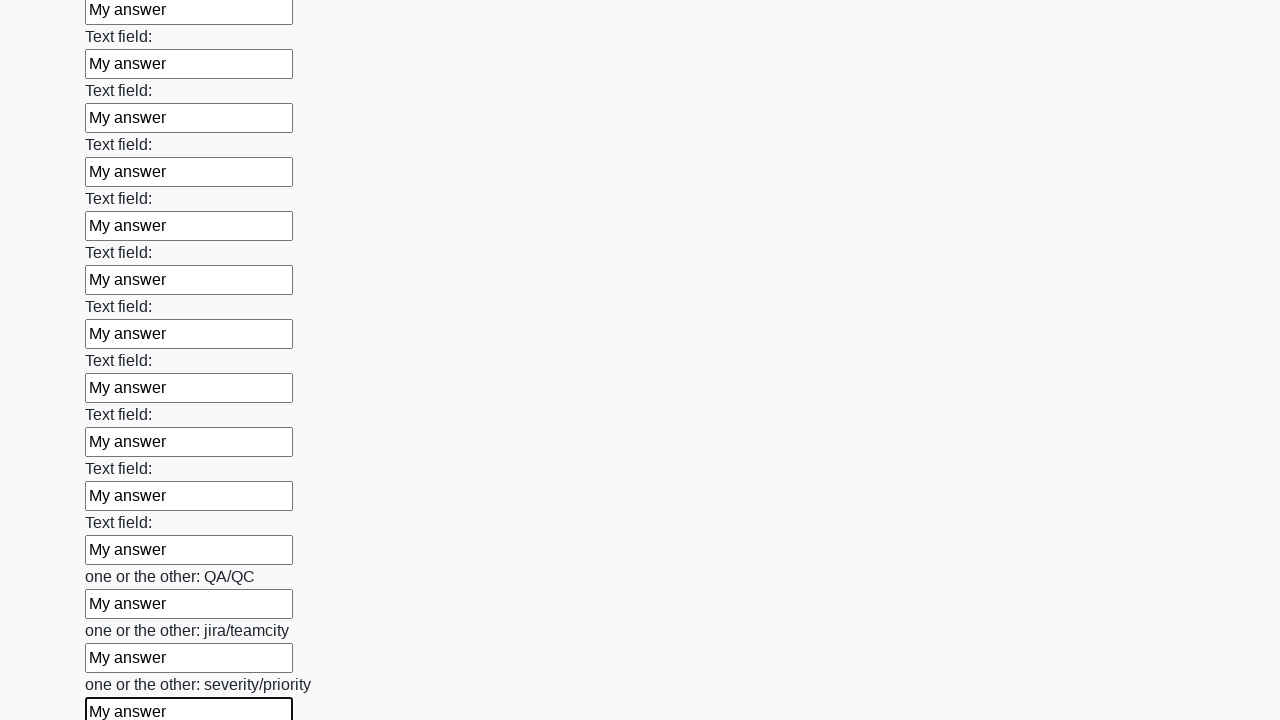

Filled text input field 91 of 100 with 'My answer' on input[type='text'] >> nth=90
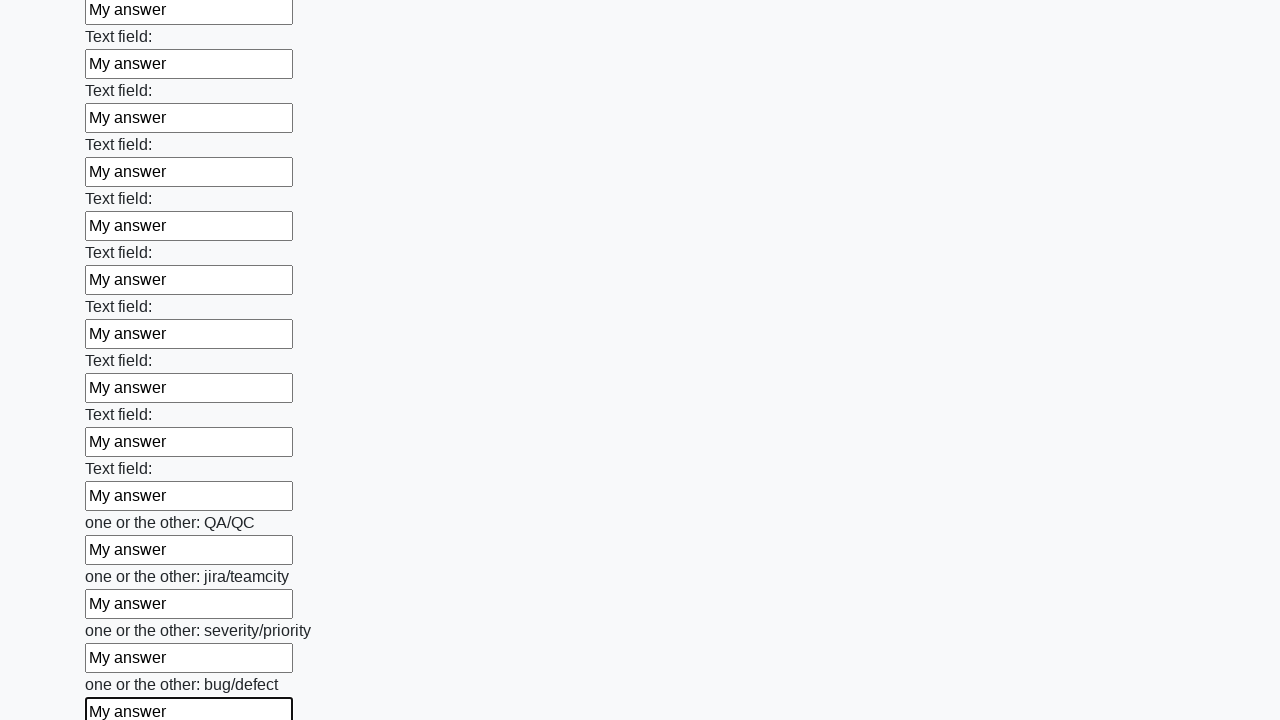

Filled text input field 92 of 100 with 'My answer' on input[type='text'] >> nth=91
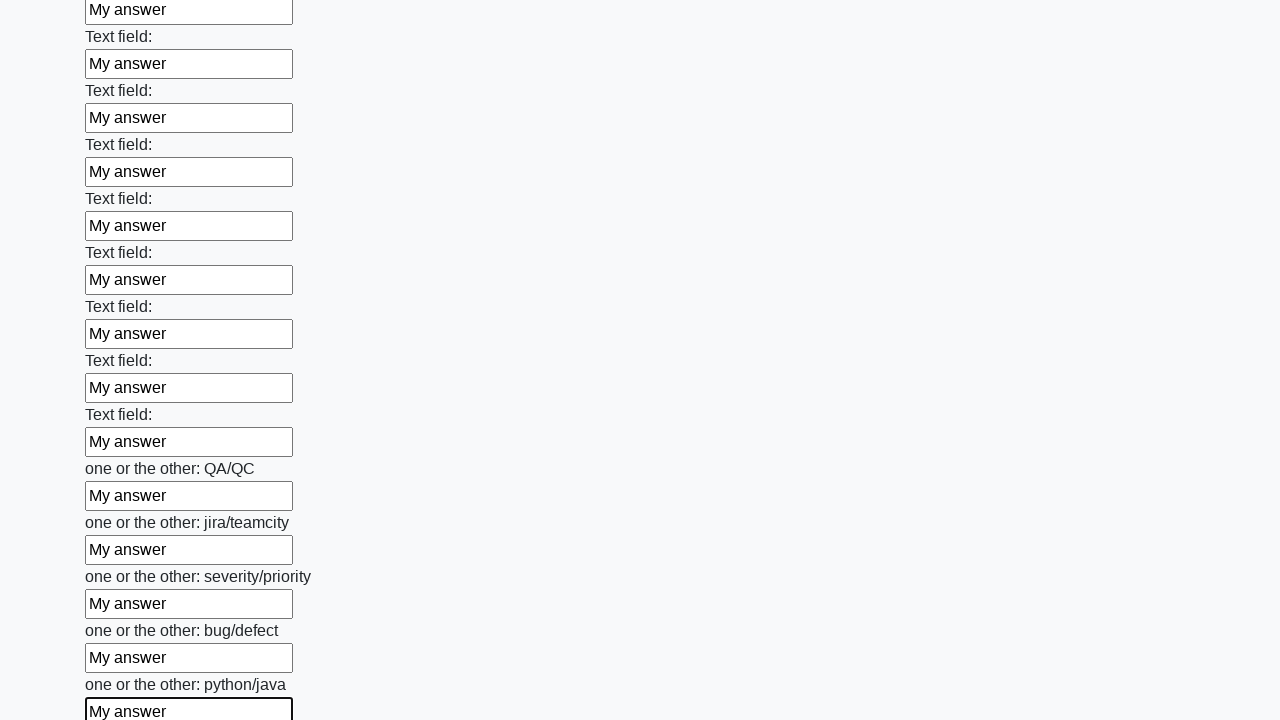

Filled text input field 93 of 100 with 'My answer' on input[type='text'] >> nth=92
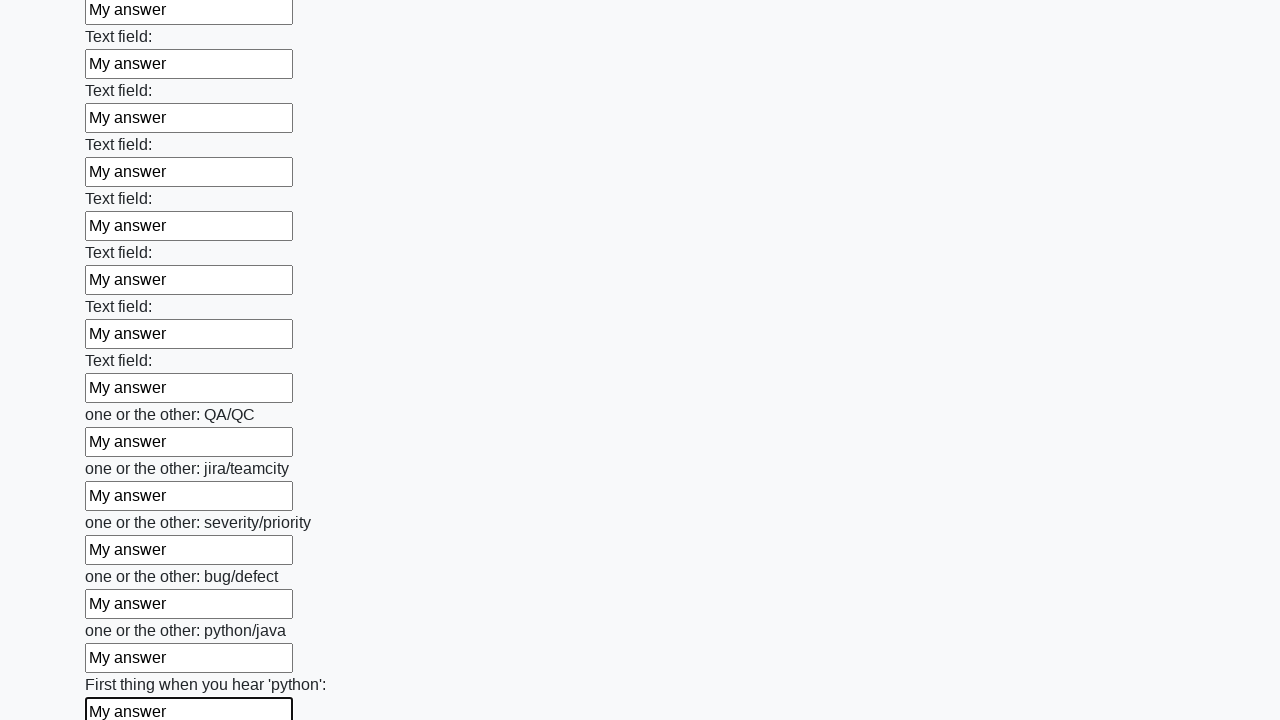

Filled text input field 94 of 100 with 'My answer' on input[type='text'] >> nth=93
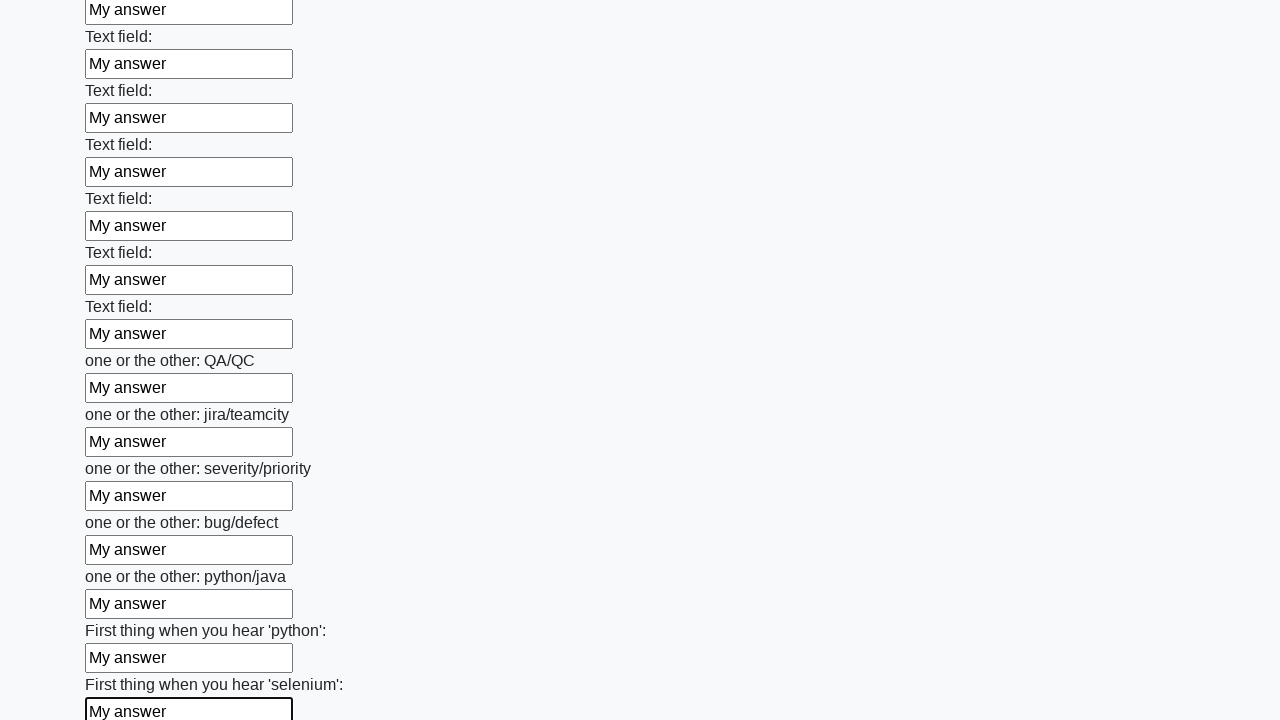

Filled text input field 95 of 100 with 'My answer' on input[type='text'] >> nth=94
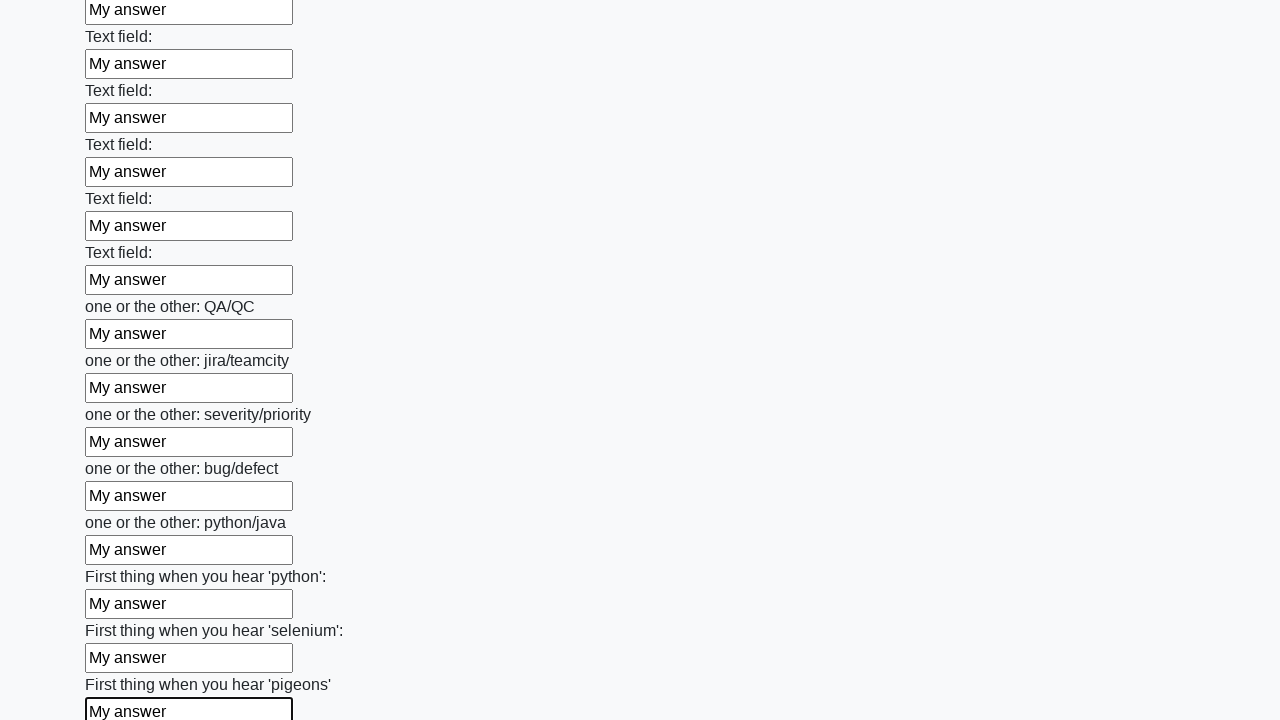

Filled text input field 96 of 100 with 'My answer' on input[type='text'] >> nth=95
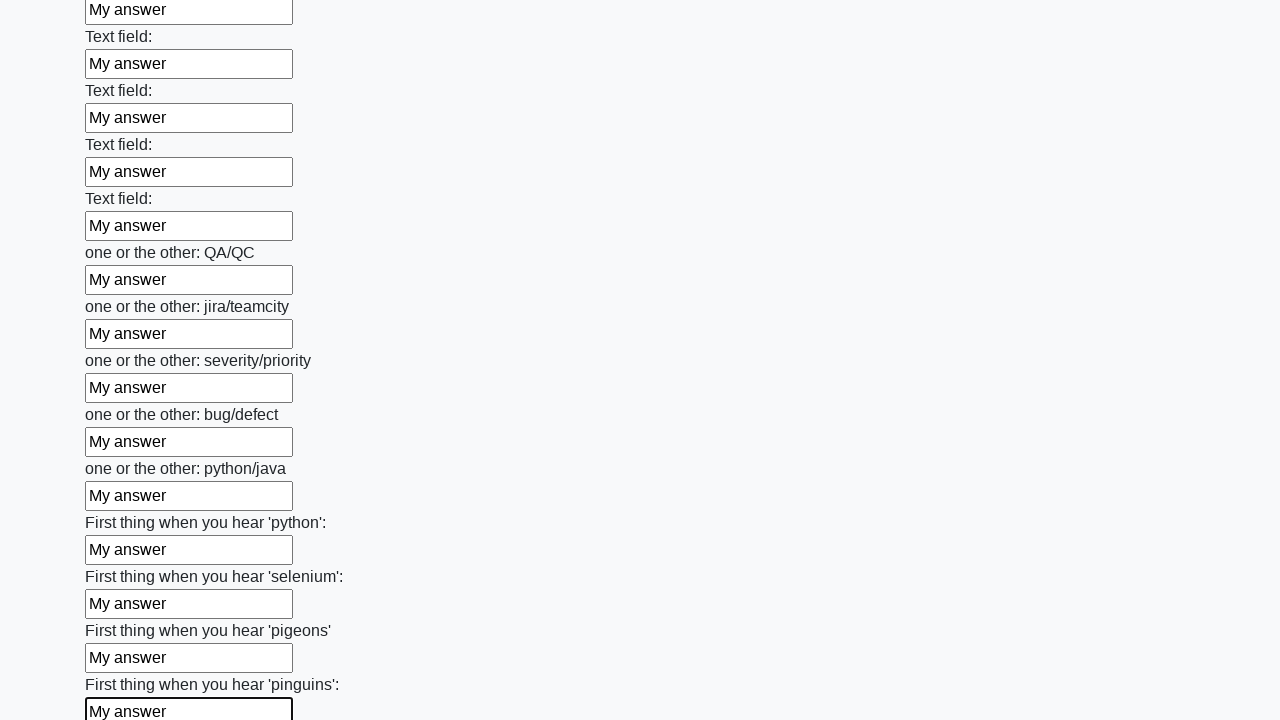

Filled text input field 97 of 100 with 'My answer' on input[type='text'] >> nth=96
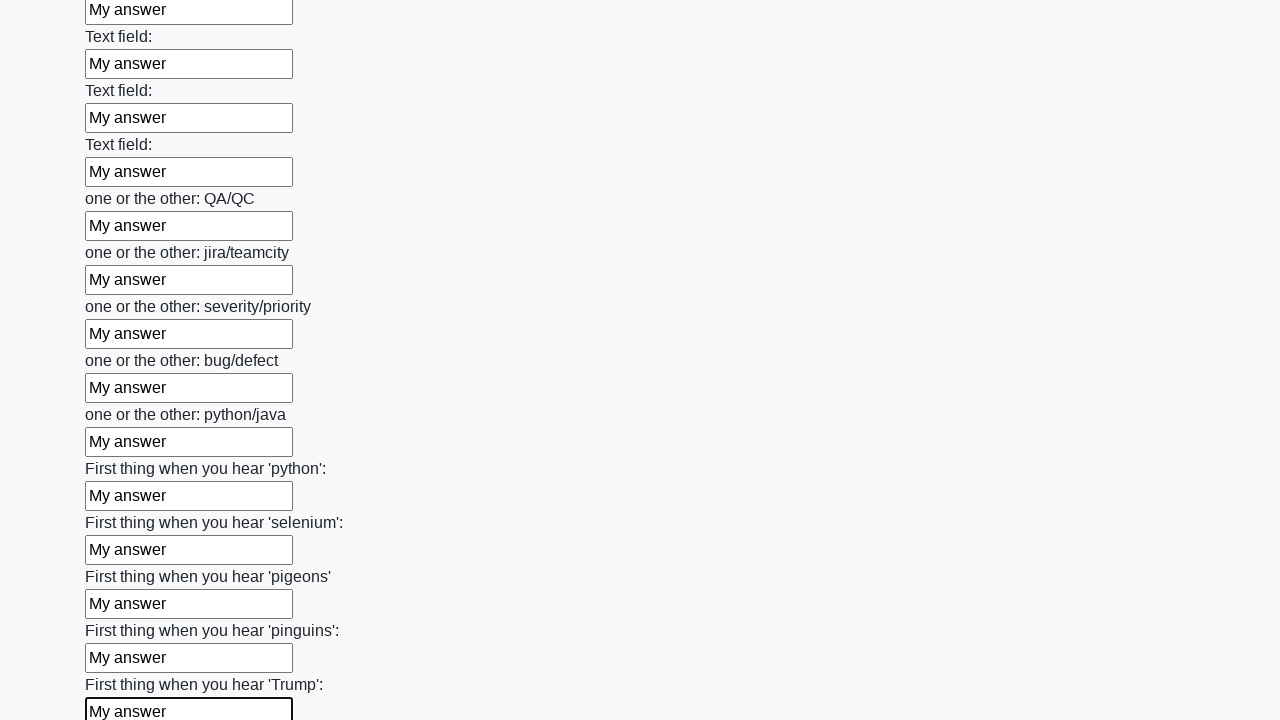

Filled text input field 98 of 100 with 'My answer' on input[type='text'] >> nth=97
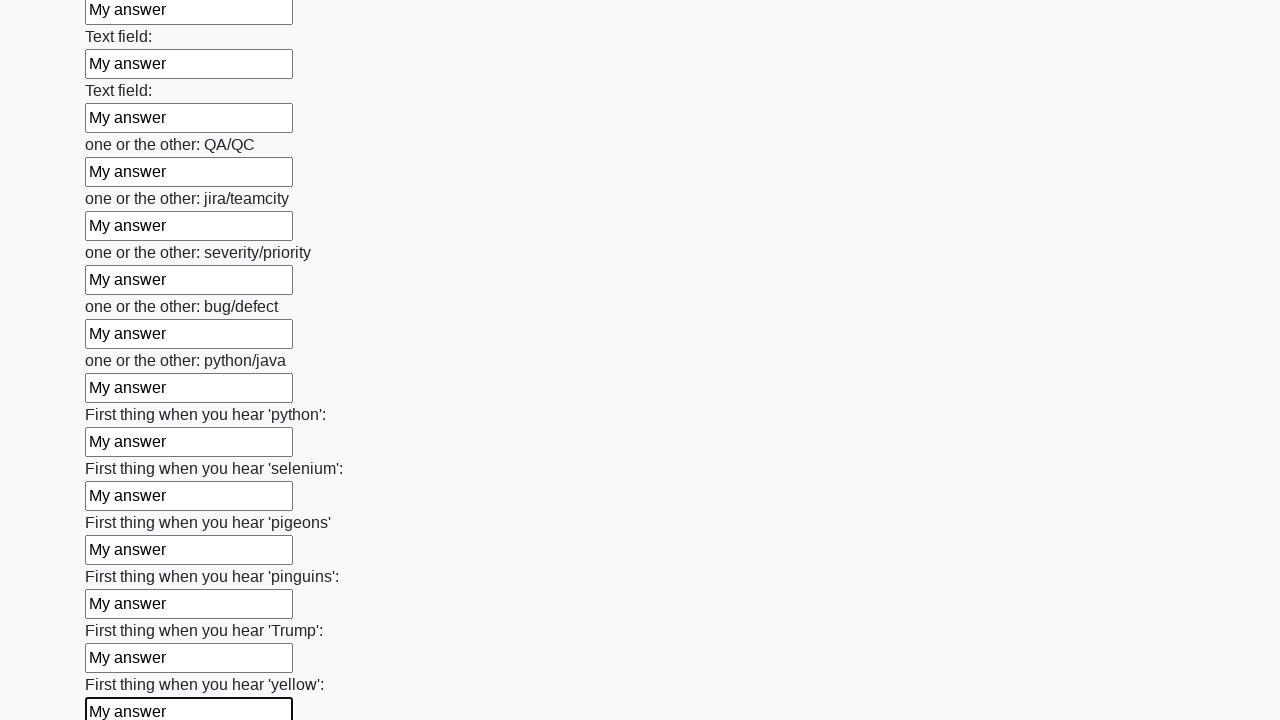

Filled text input field 99 of 100 with 'My answer' on input[type='text'] >> nth=98
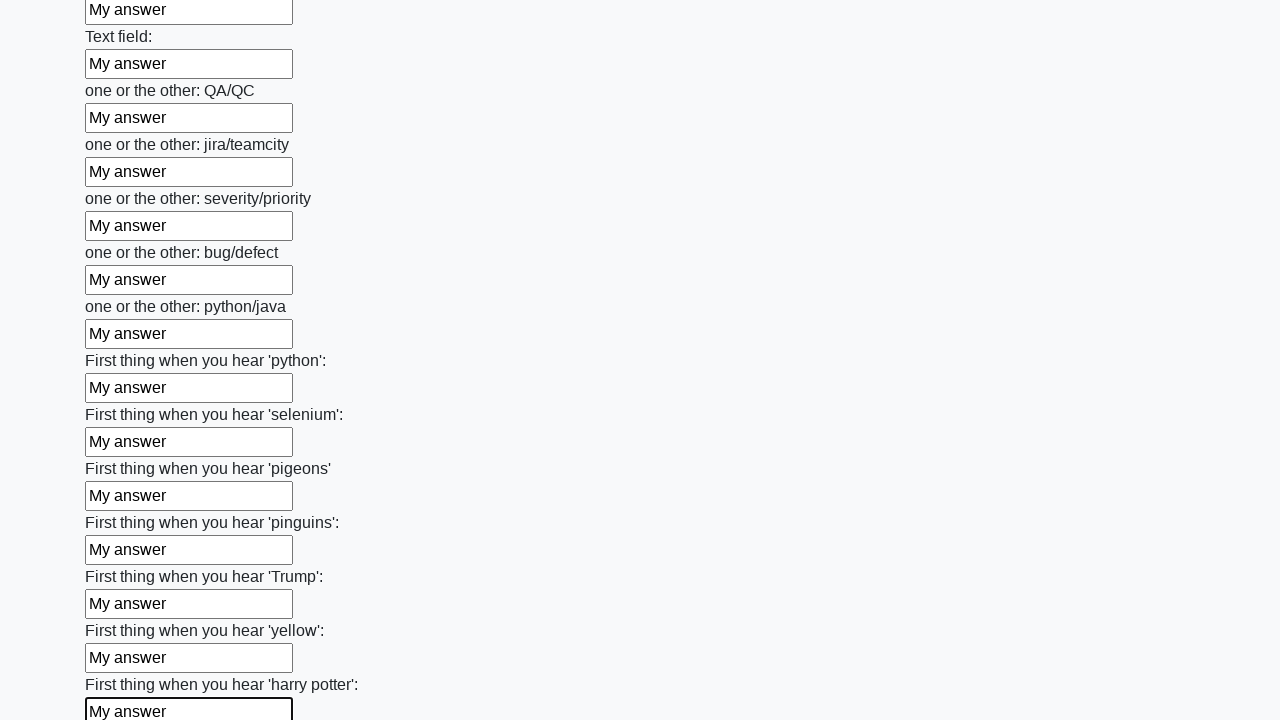

Filled text input field 100 of 100 with 'My answer' on input[type='text'] >> nth=99
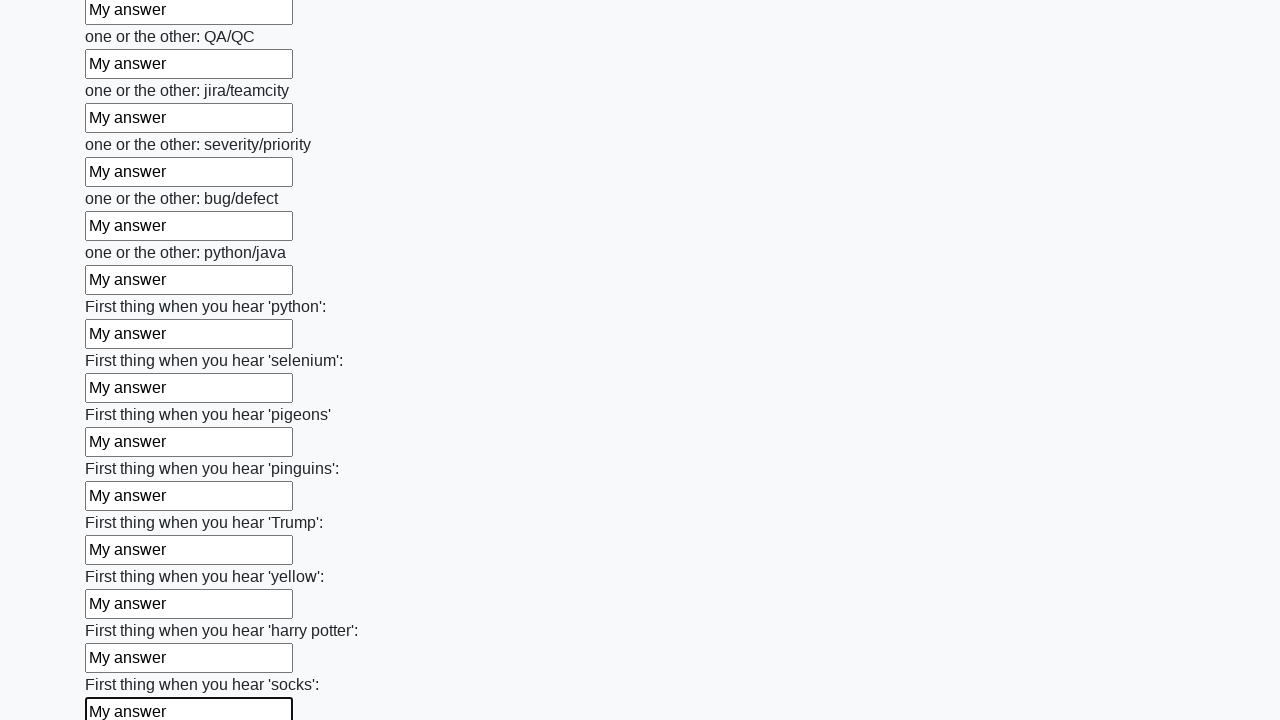

Clicked the submit button to submit the form at (123, 611) on button.btn
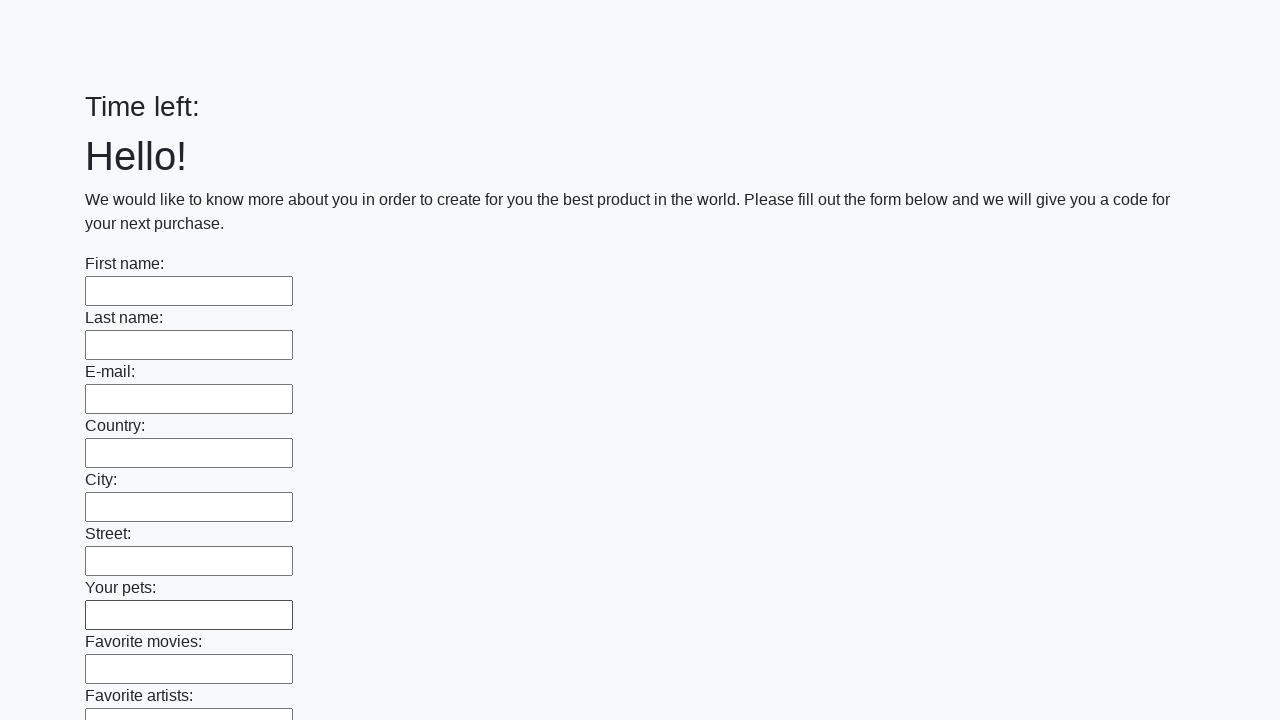

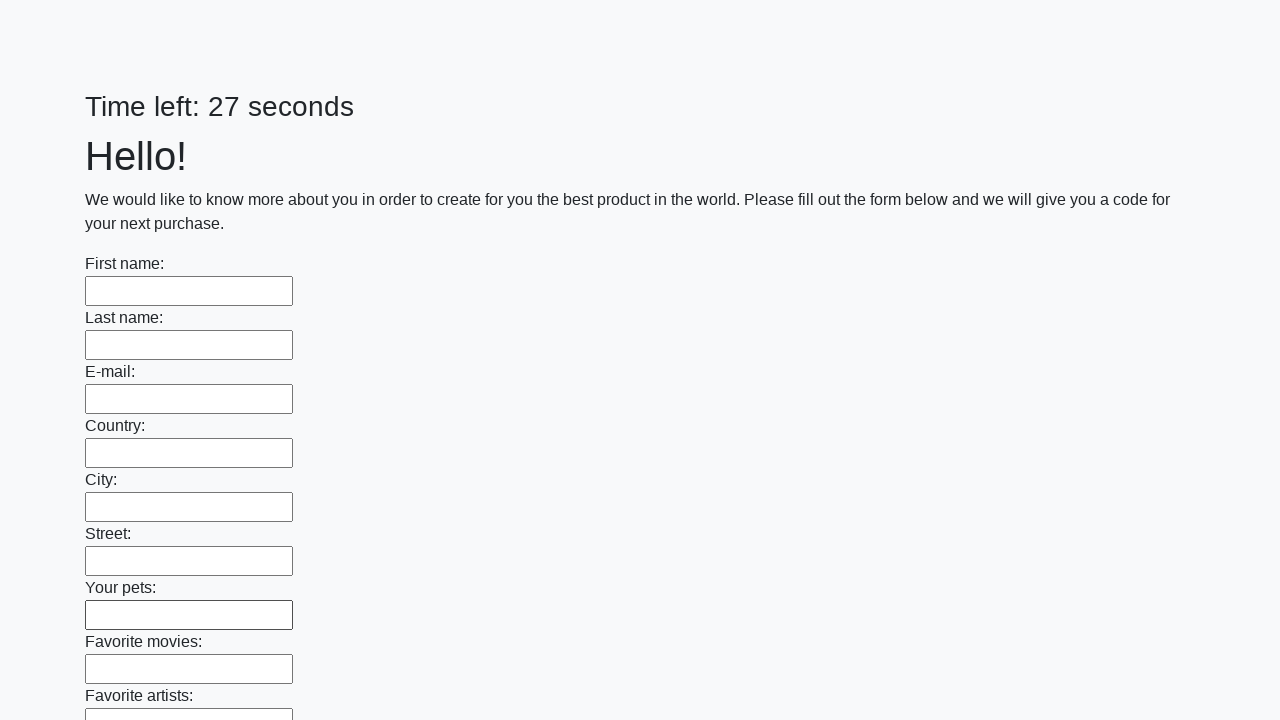